Fills out a form with multiple input fields by entering the same text in each field, then submits the form

Starting URL: http://suninjuly.github.io/huge_form.html

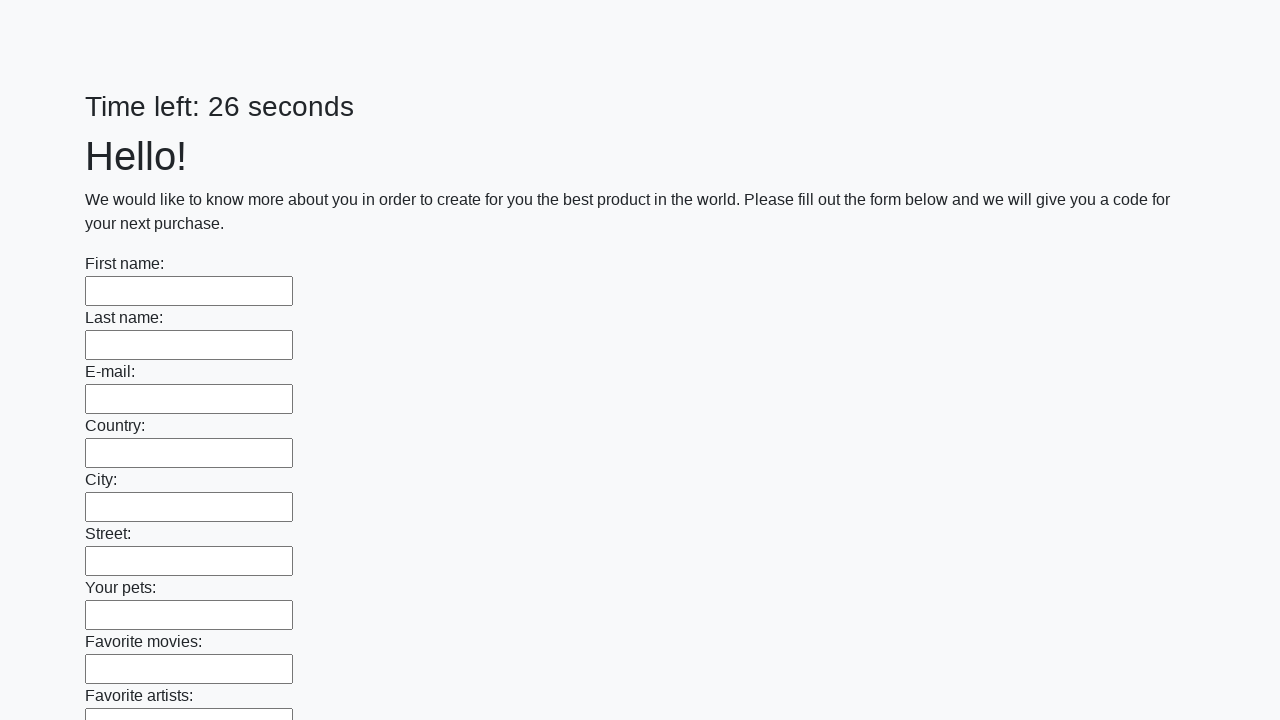

Located all input elements on the page
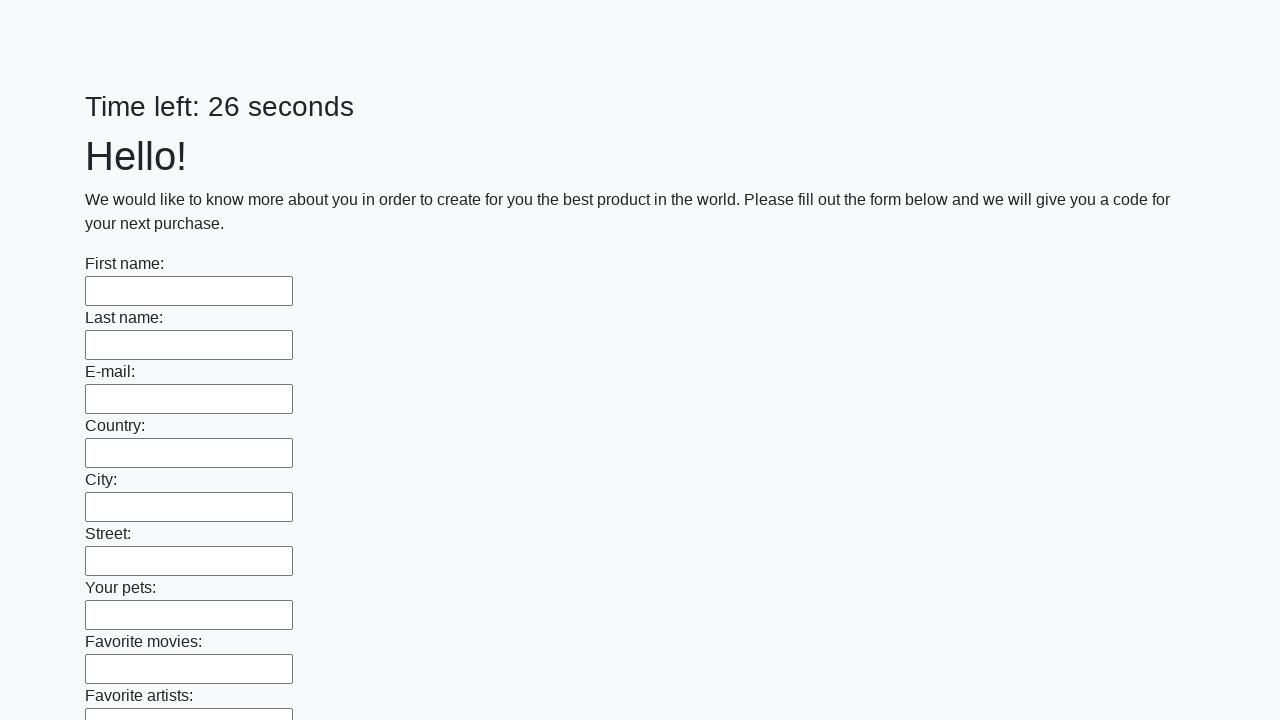

Filled input field with 'Test submission text' on input >> nth=0
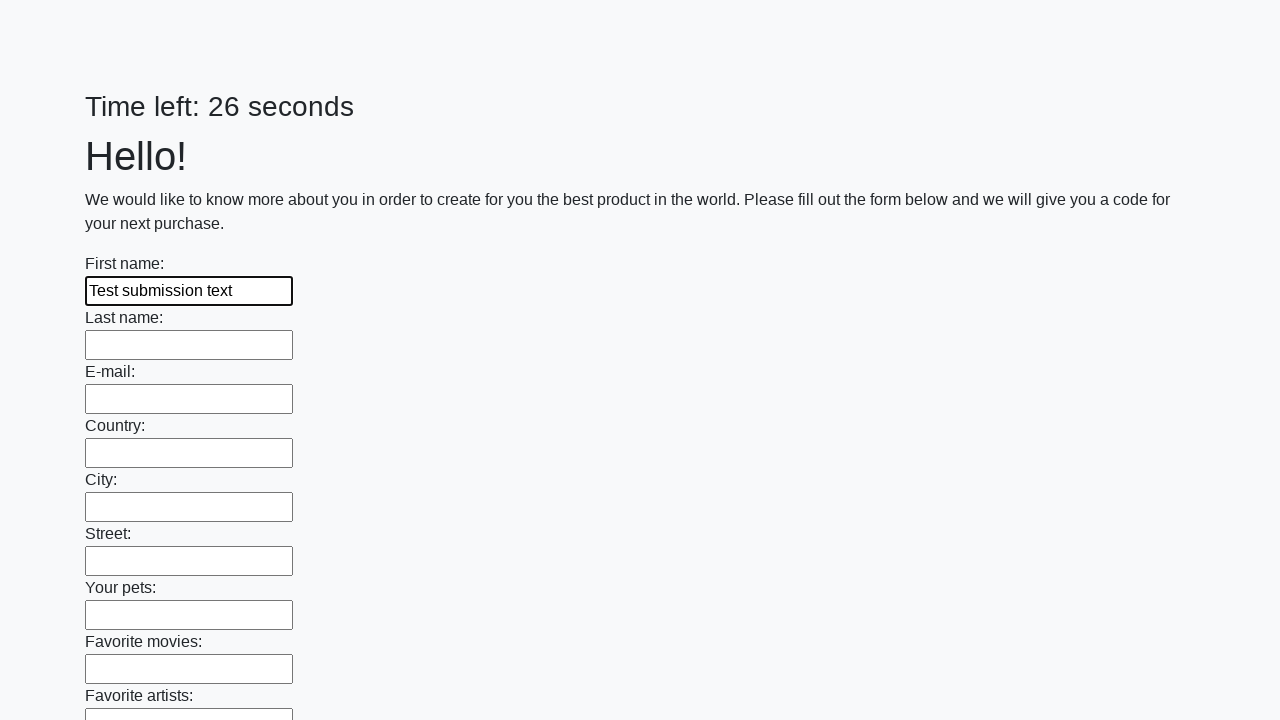

Filled input field with 'Test submission text' on input >> nth=1
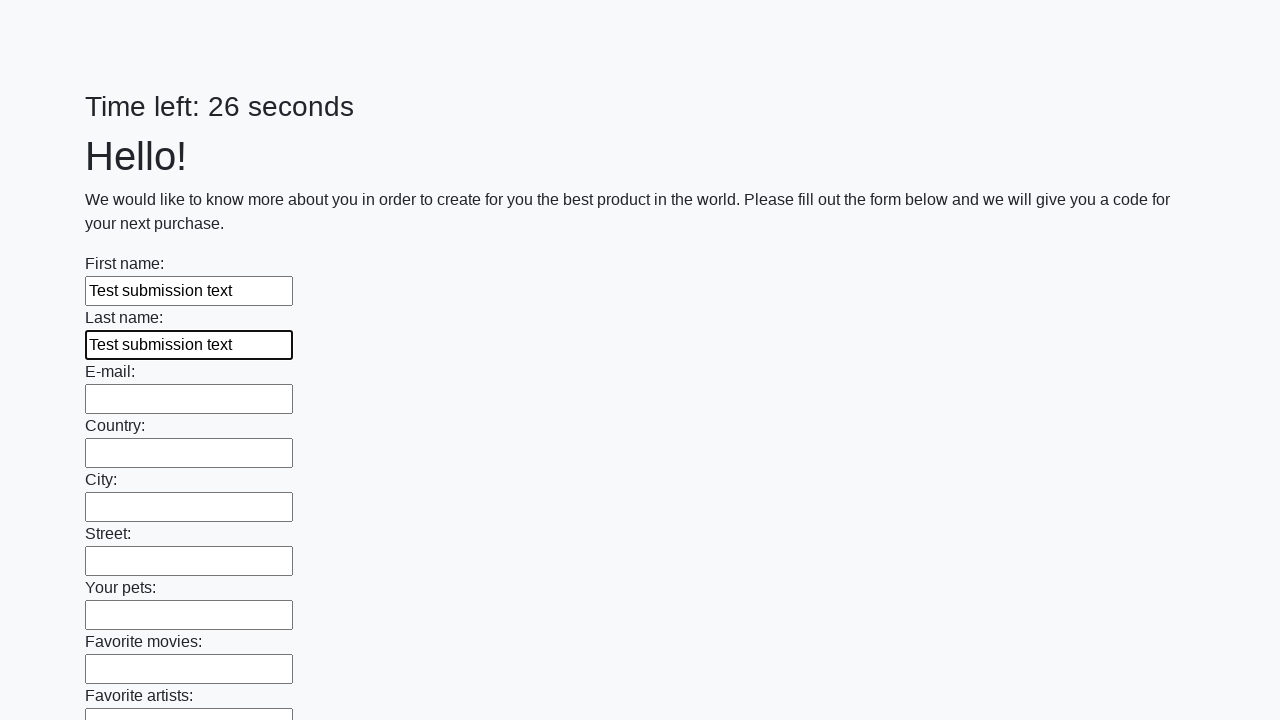

Filled input field with 'Test submission text' on input >> nth=2
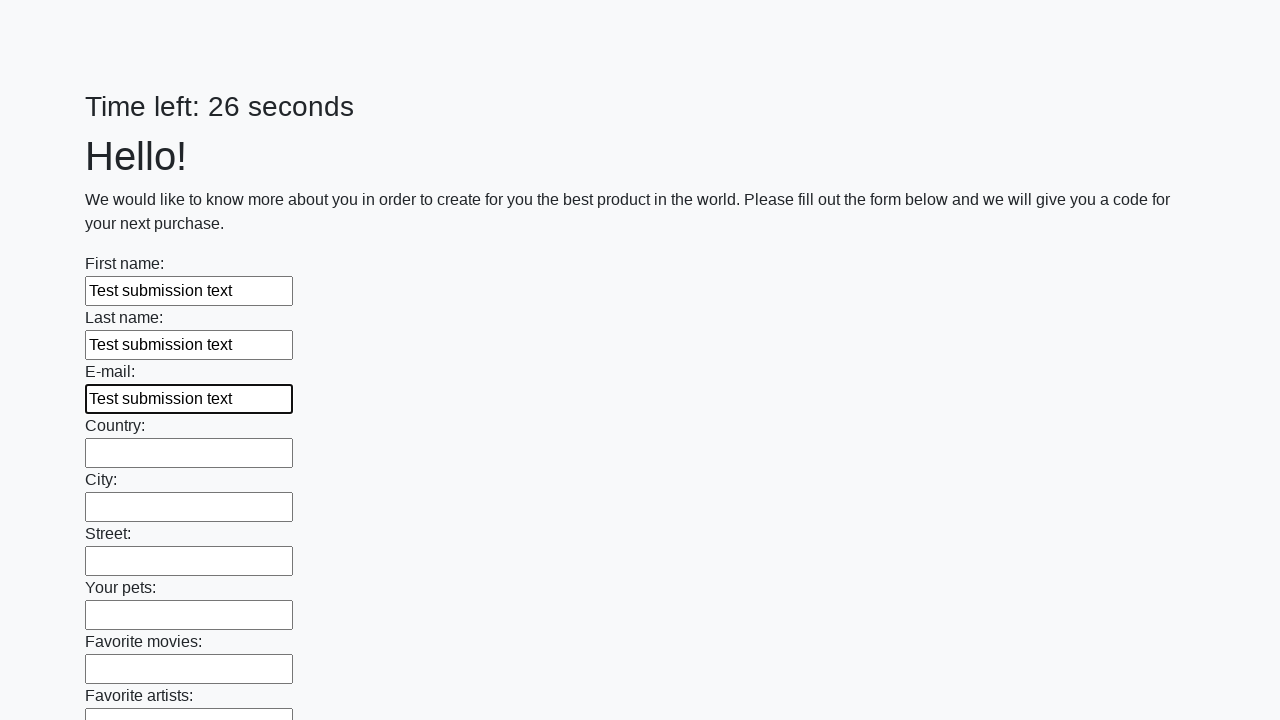

Filled input field with 'Test submission text' on input >> nth=3
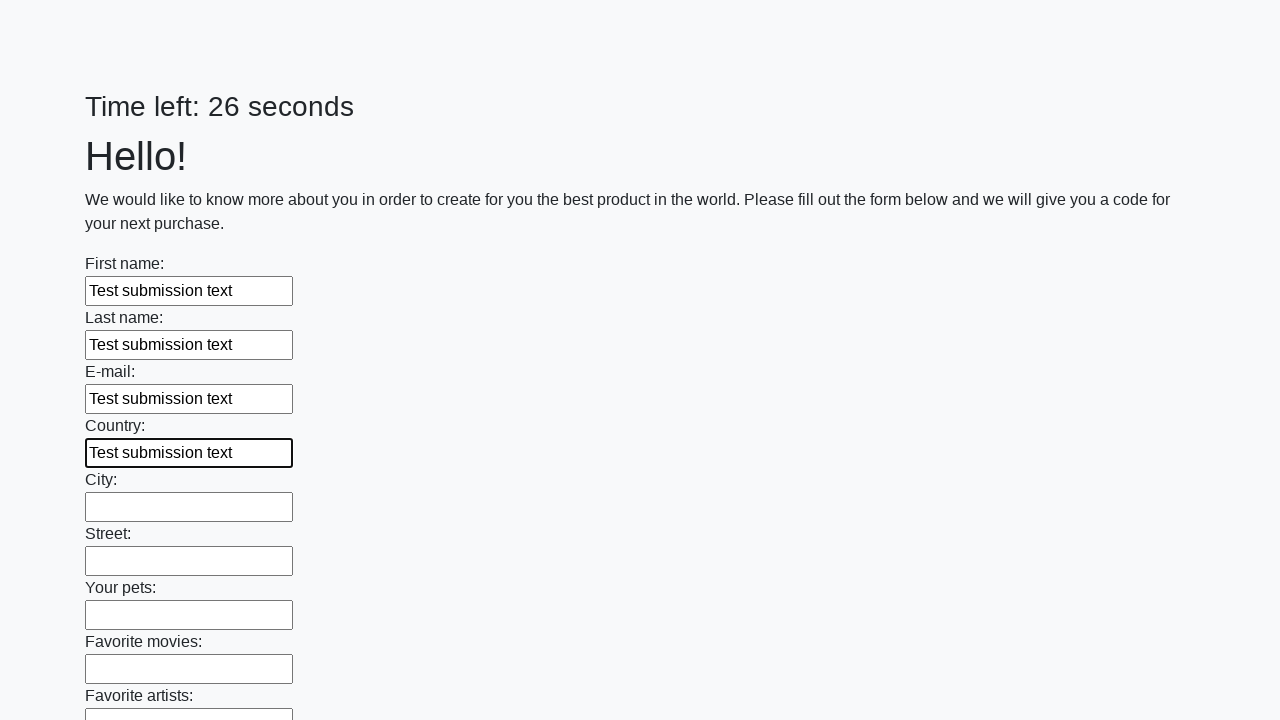

Filled input field with 'Test submission text' on input >> nth=4
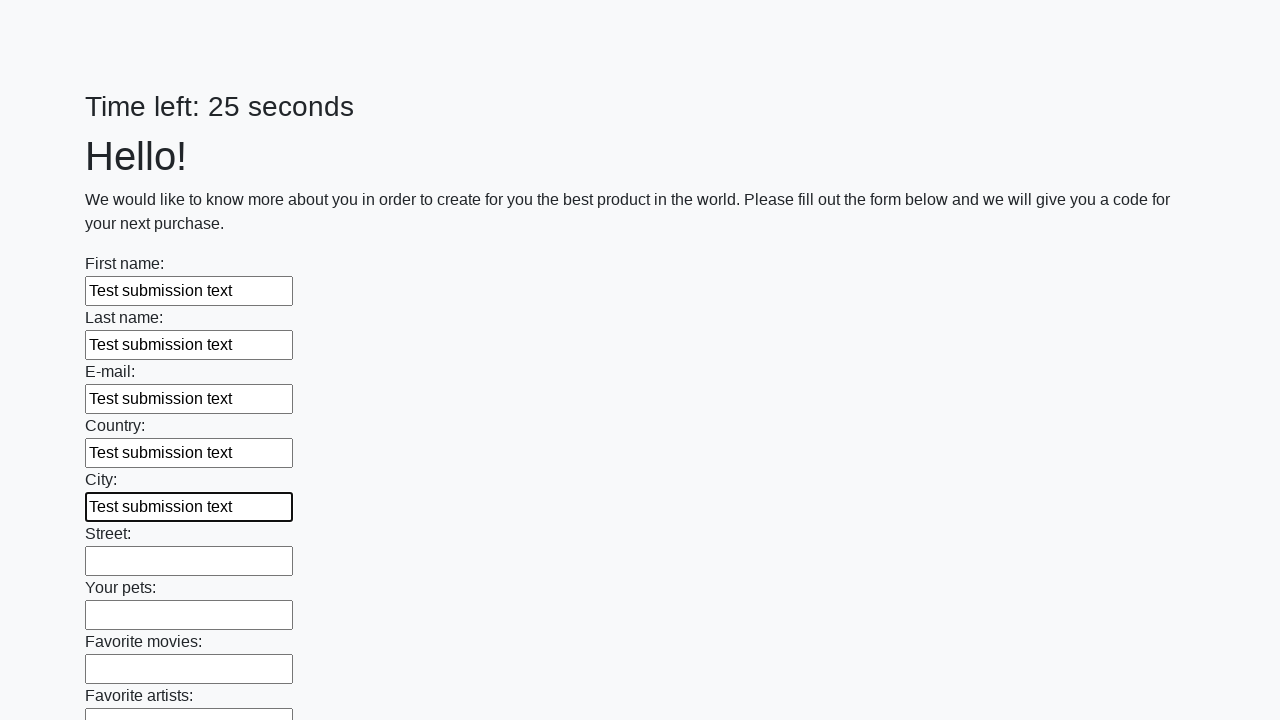

Filled input field with 'Test submission text' on input >> nth=5
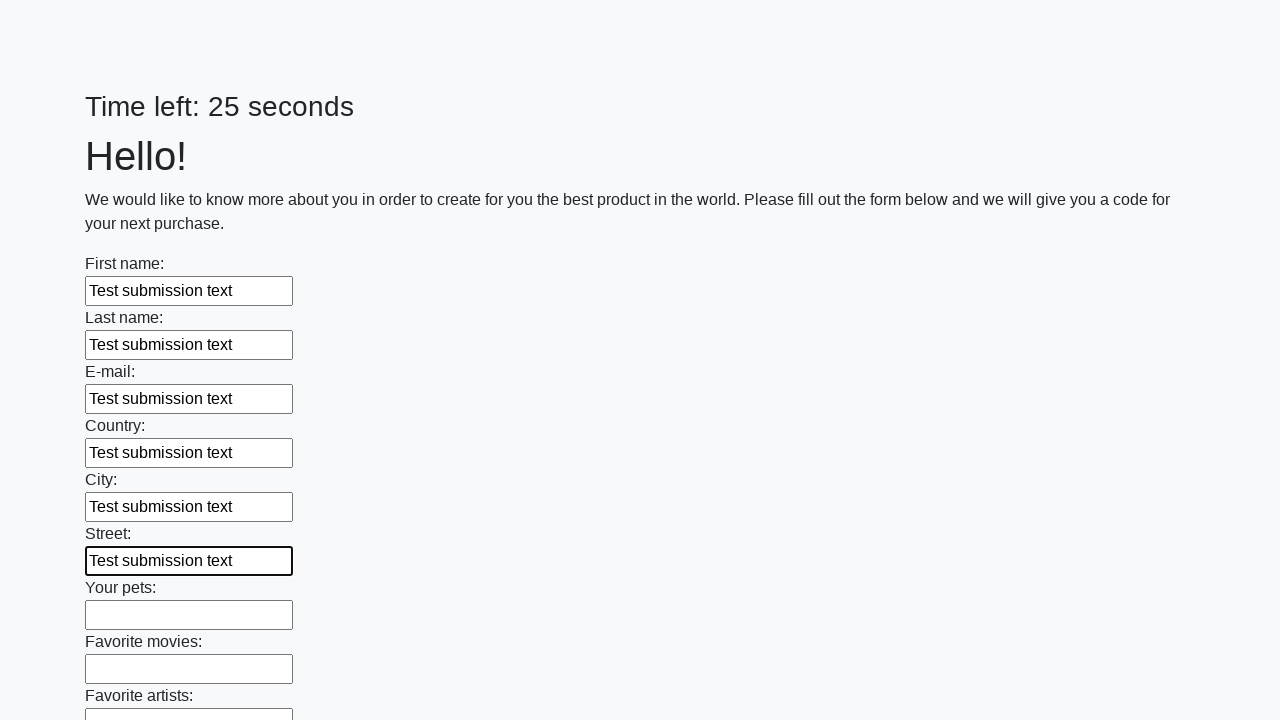

Filled input field with 'Test submission text' on input >> nth=6
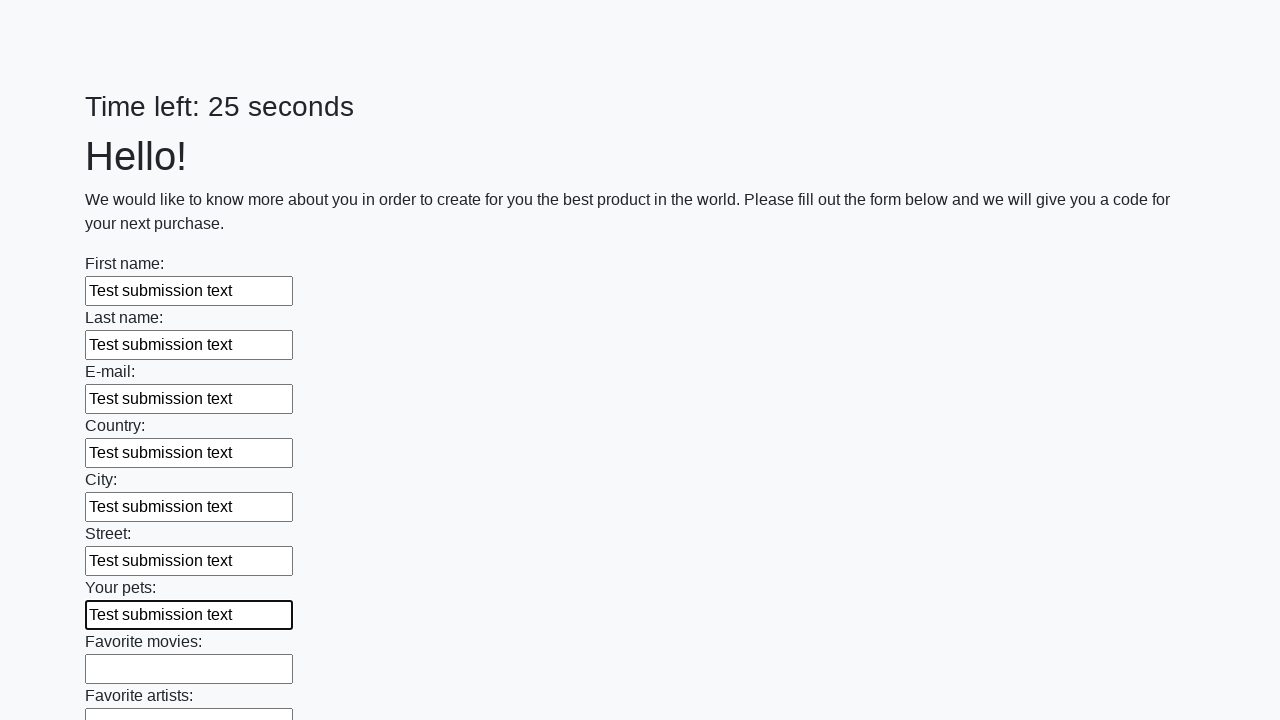

Filled input field with 'Test submission text' on input >> nth=7
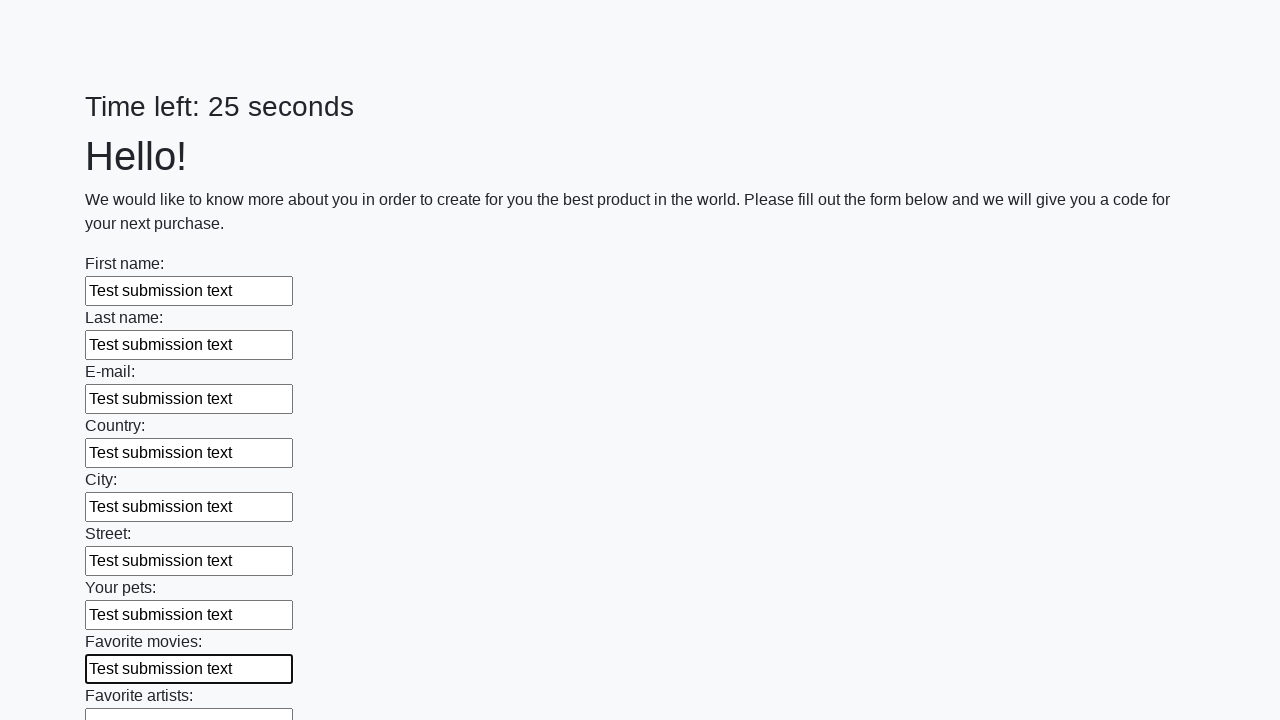

Filled input field with 'Test submission text' on input >> nth=8
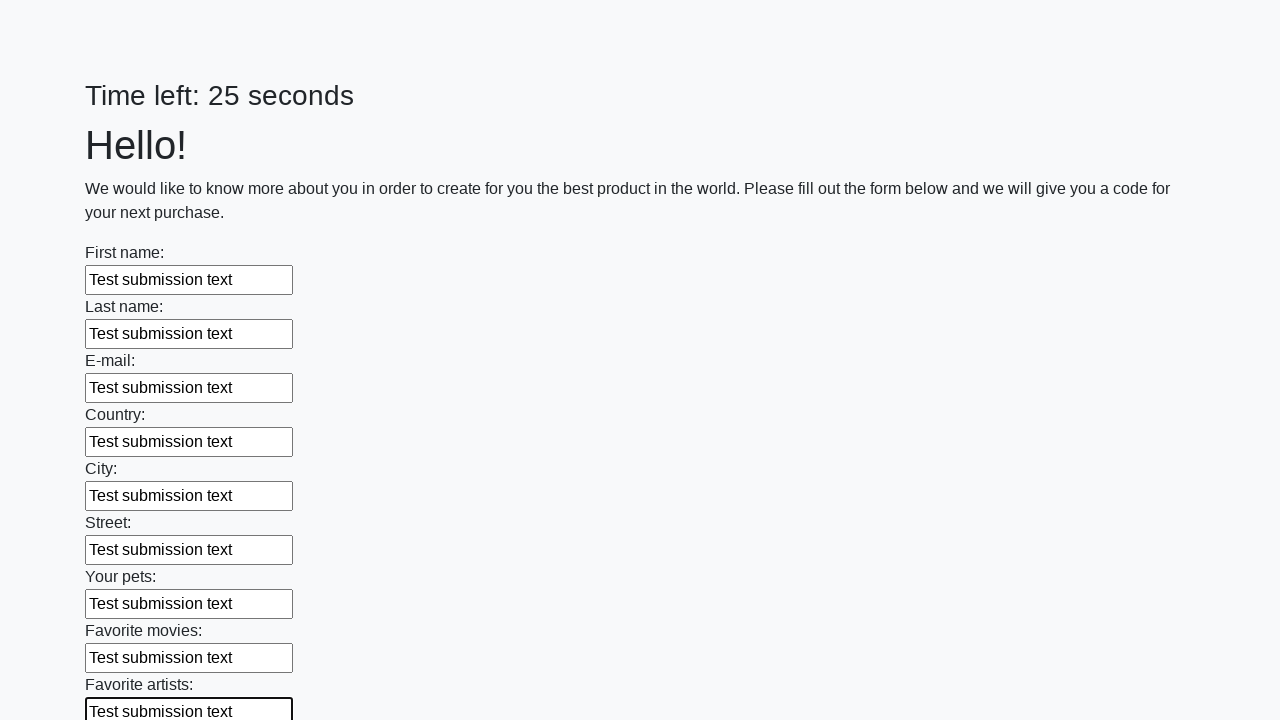

Filled input field with 'Test submission text' on input >> nth=9
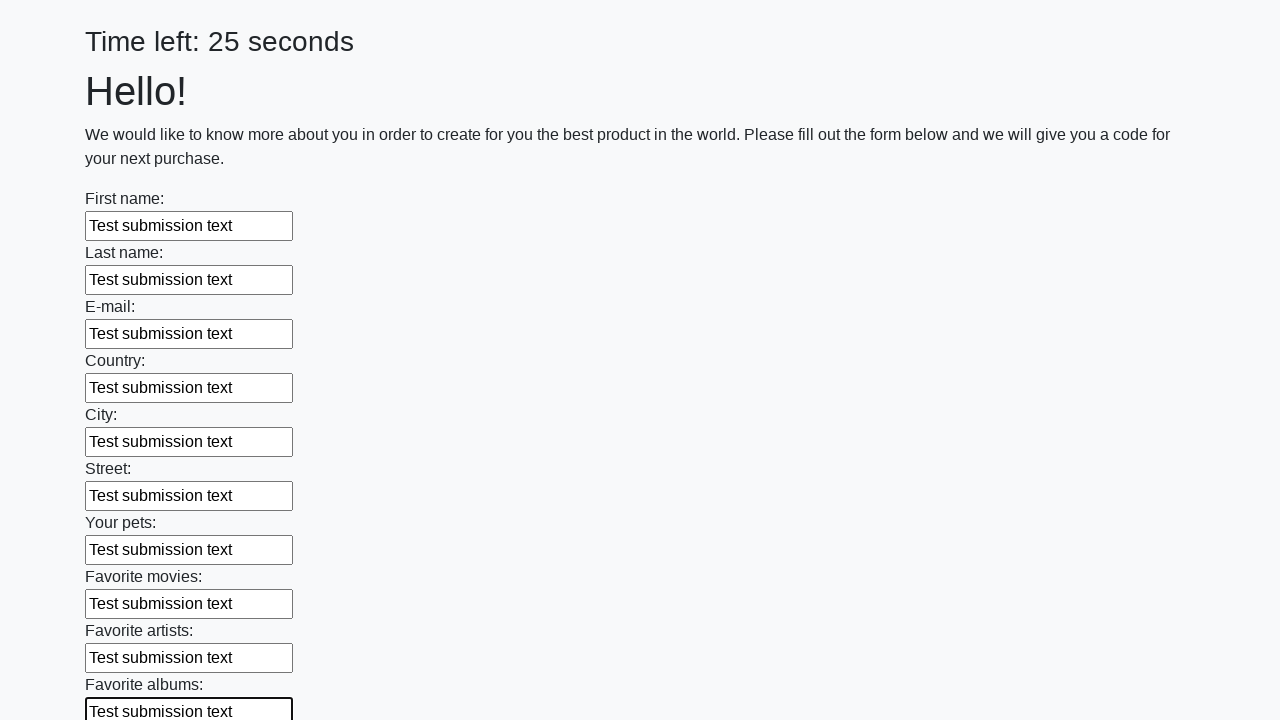

Filled input field with 'Test submission text' on input >> nth=10
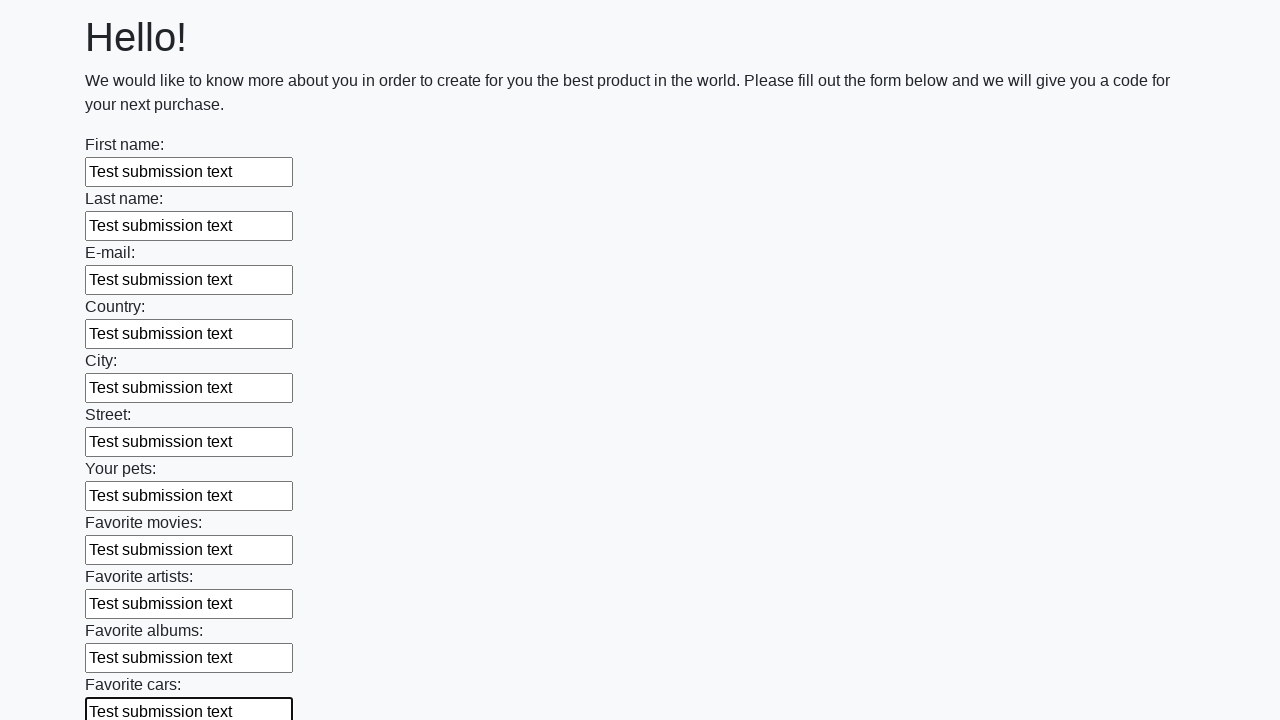

Filled input field with 'Test submission text' on input >> nth=11
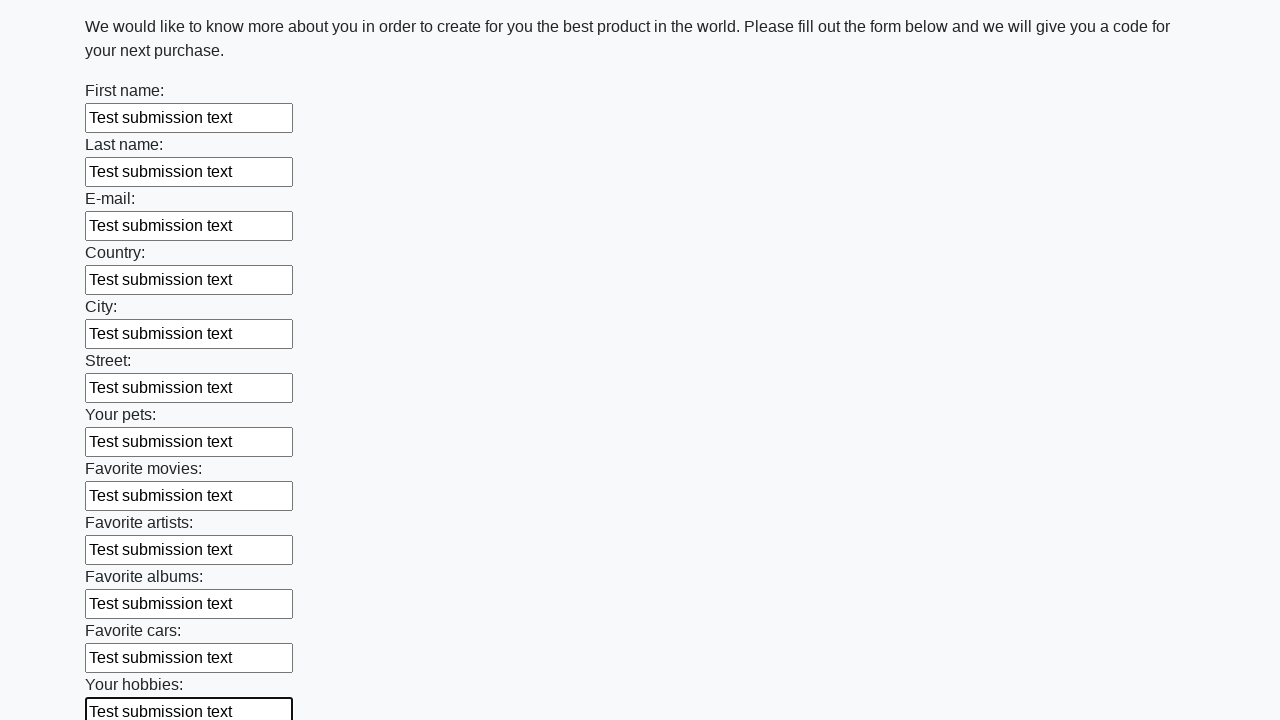

Filled input field with 'Test submission text' on input >> nth=12
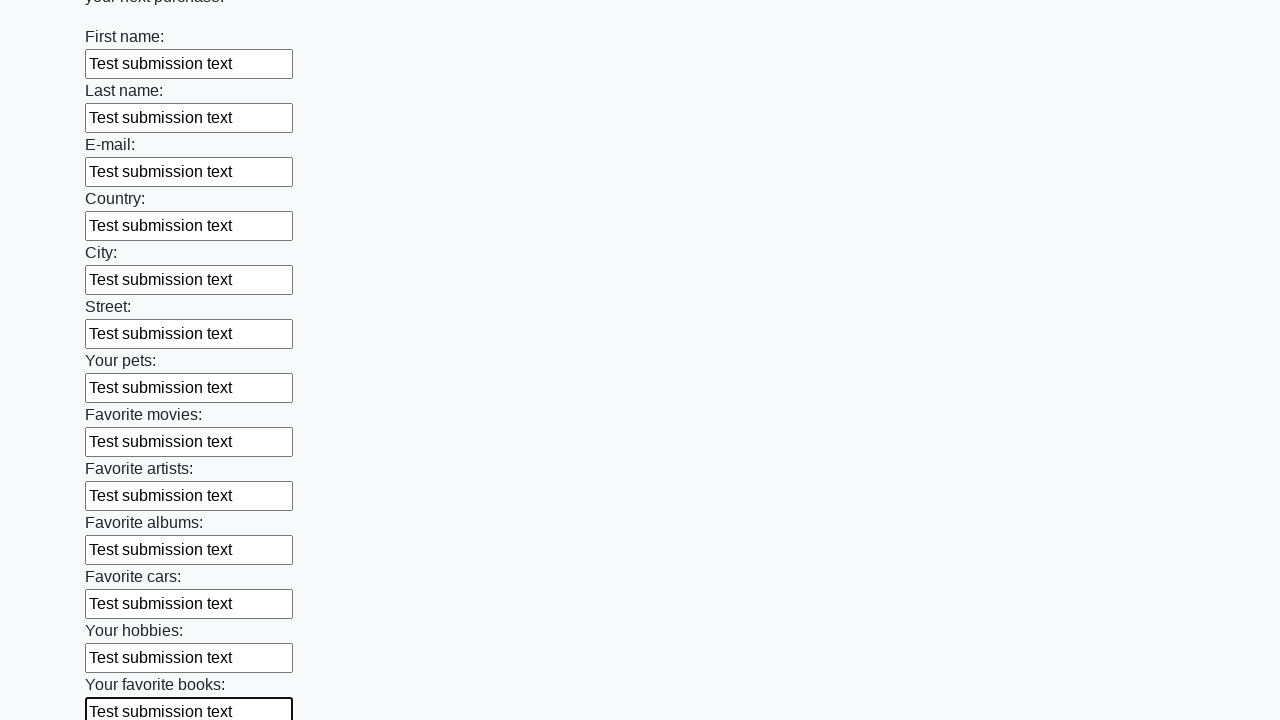

Filled input field with 'Test submission text' on input >> nth=13
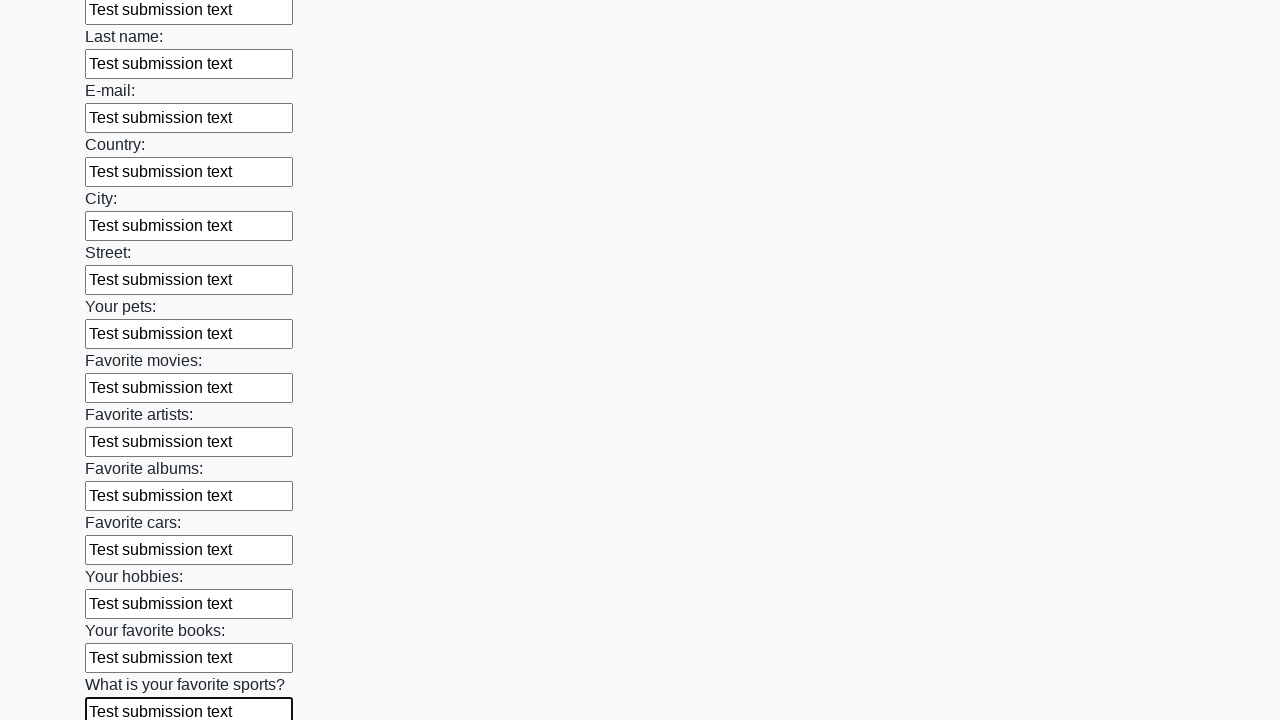

Filled input field with 'Test submission text' on input >> nth=14
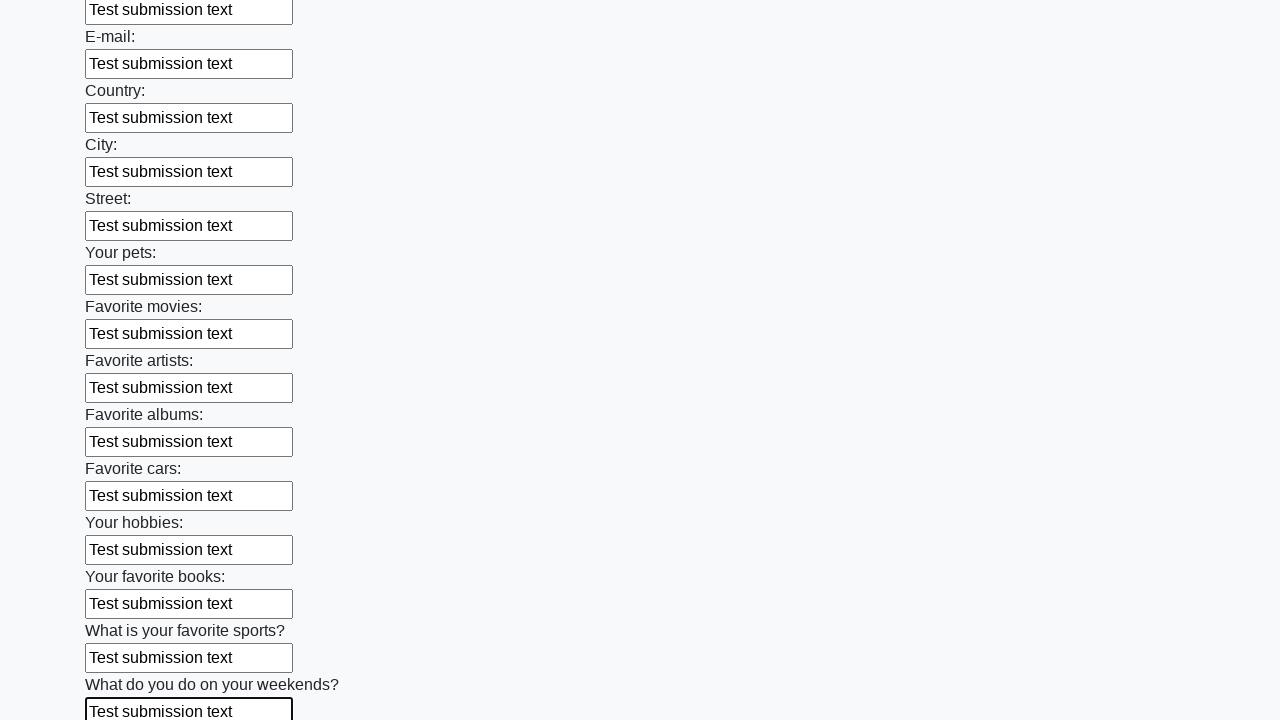

Filled input field with 'Test submission text' on input >> nth=15
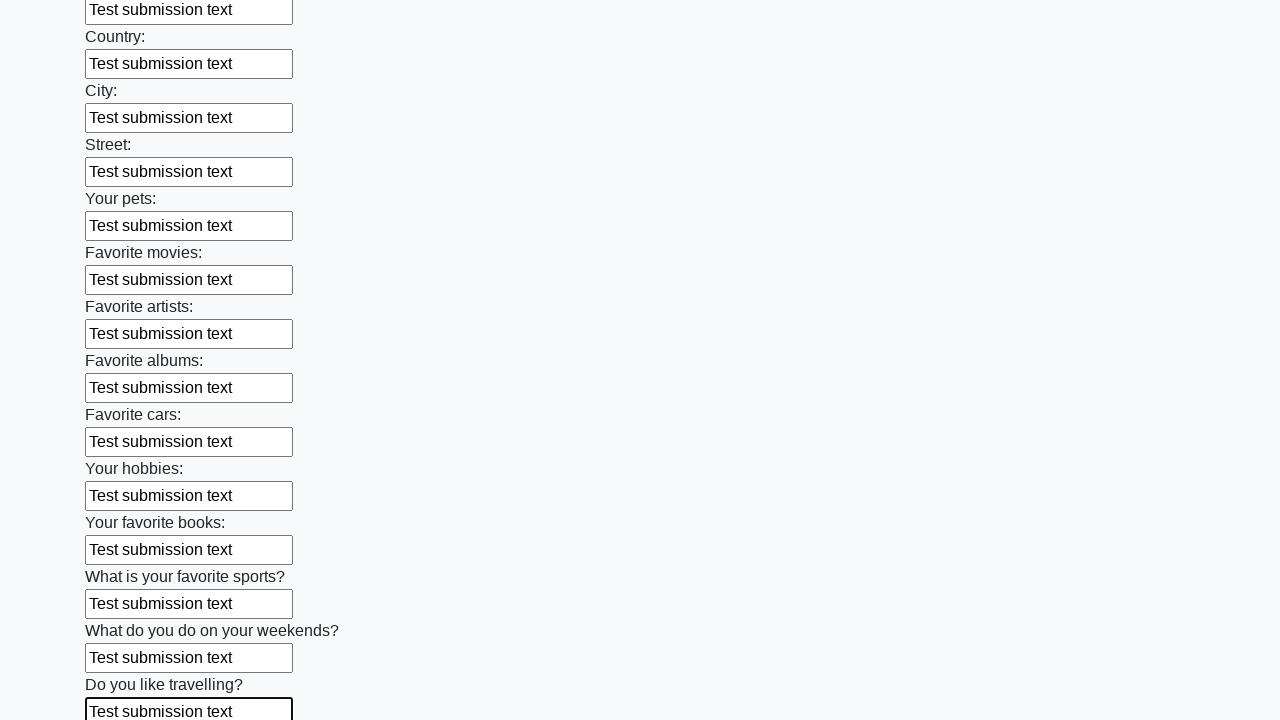

Filled input field with 'Test submission text' on input >> nth=16
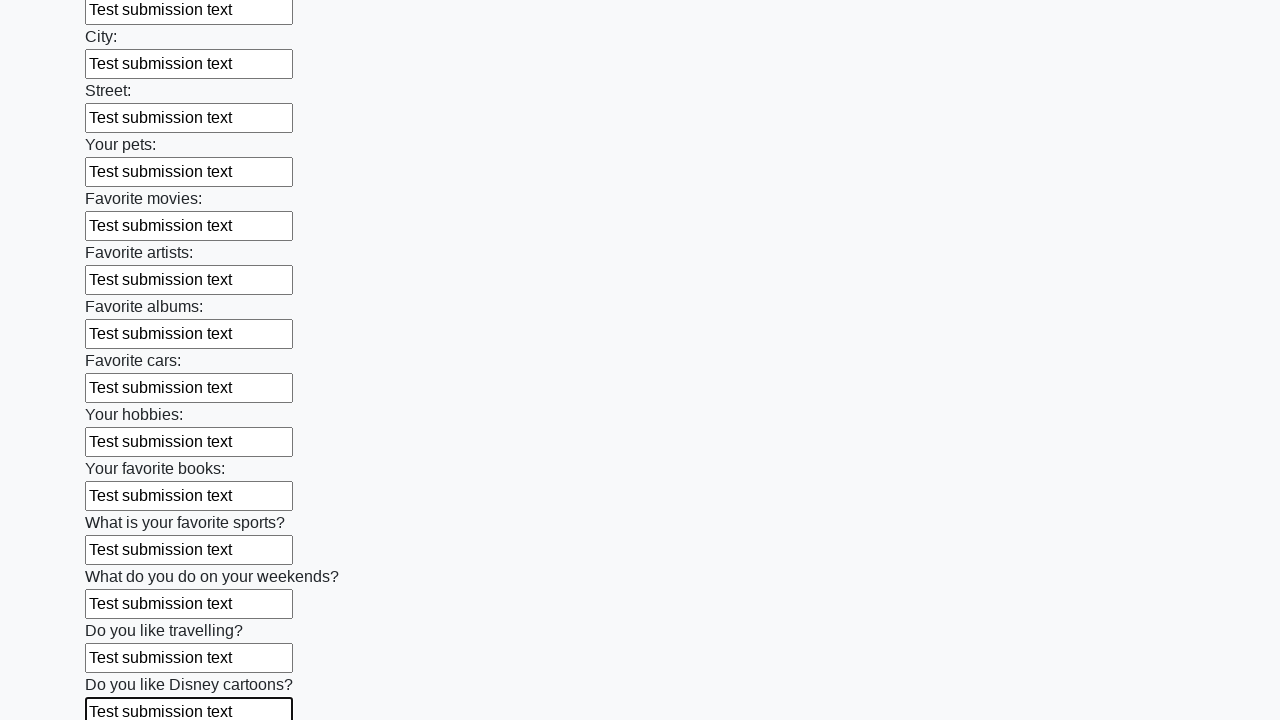

Filled input field with 'Test submission text' on input >> nth=17
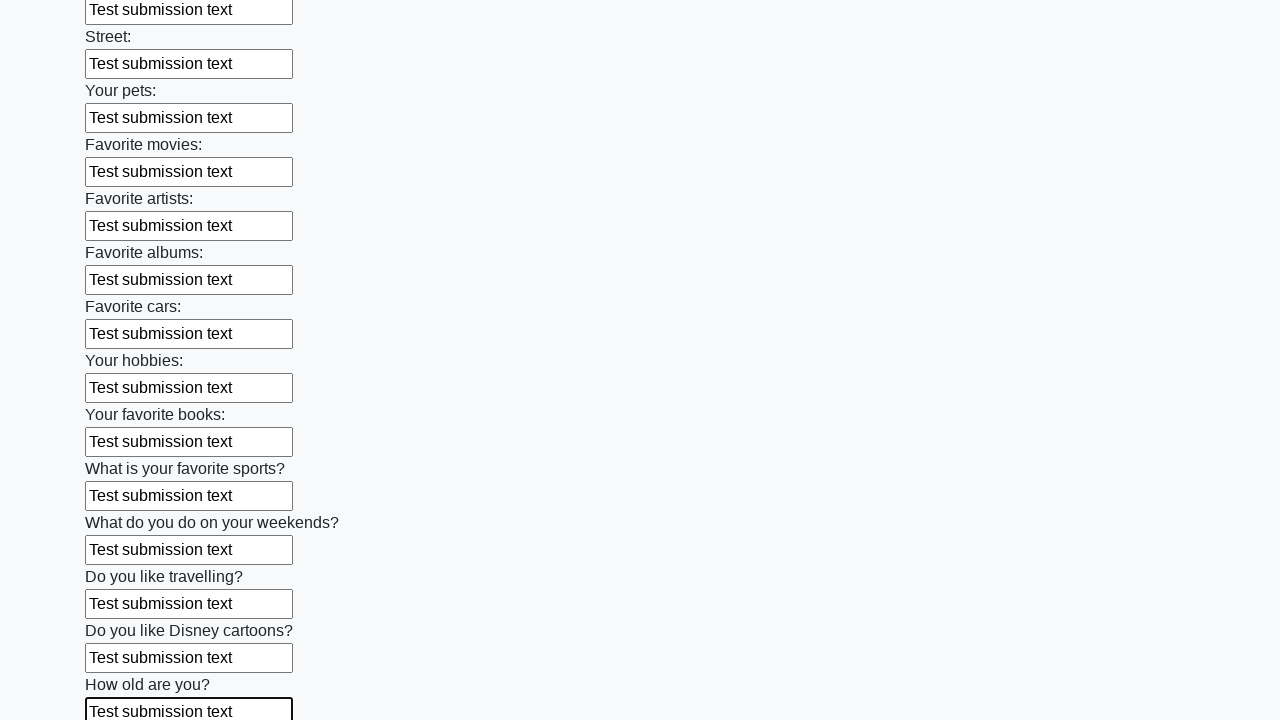

Filled input field with 'Test submission text' on input >> nth=18
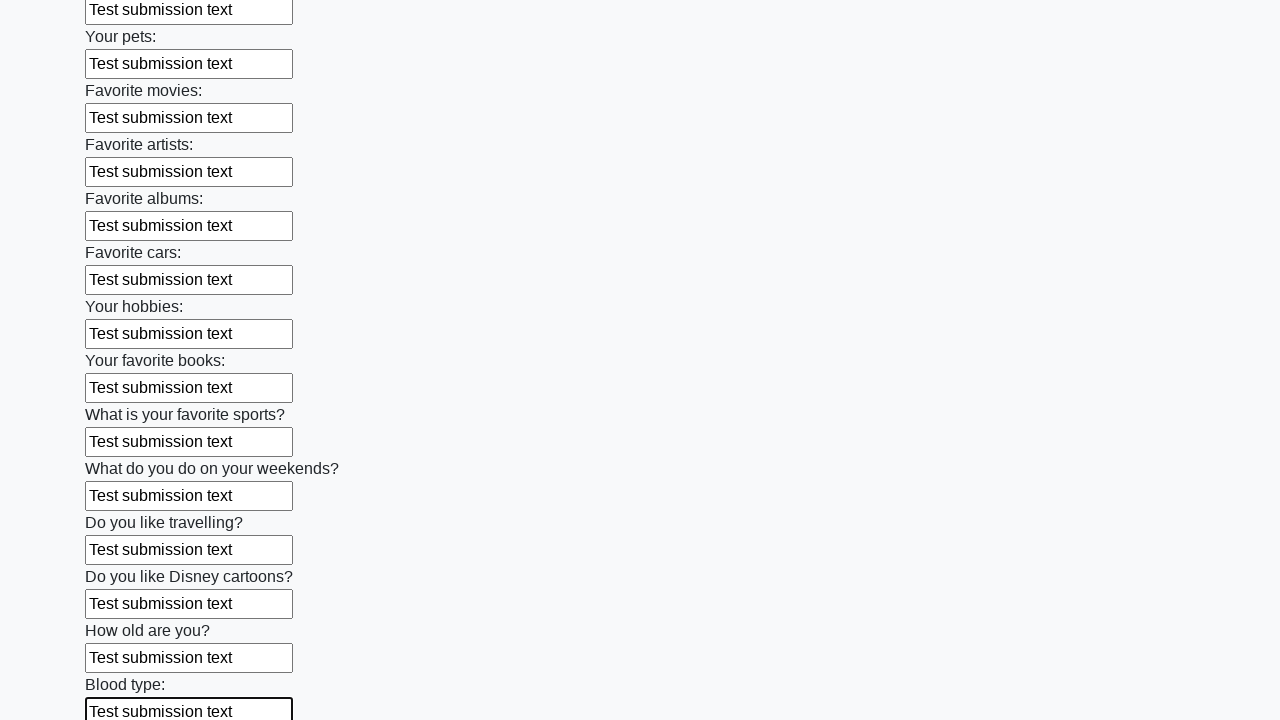

Filled input field with 'Test submission text' on input >> nth=19
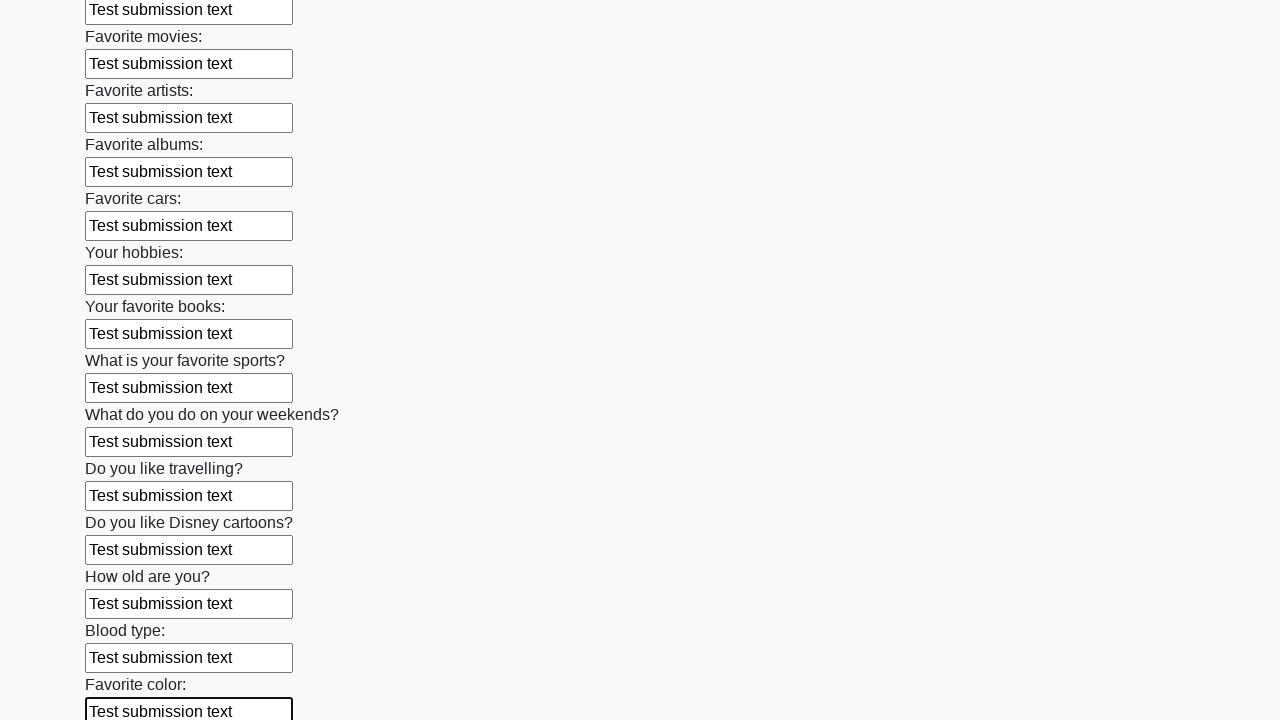

Filled input field with 'Test submission text' on input >> nth=20
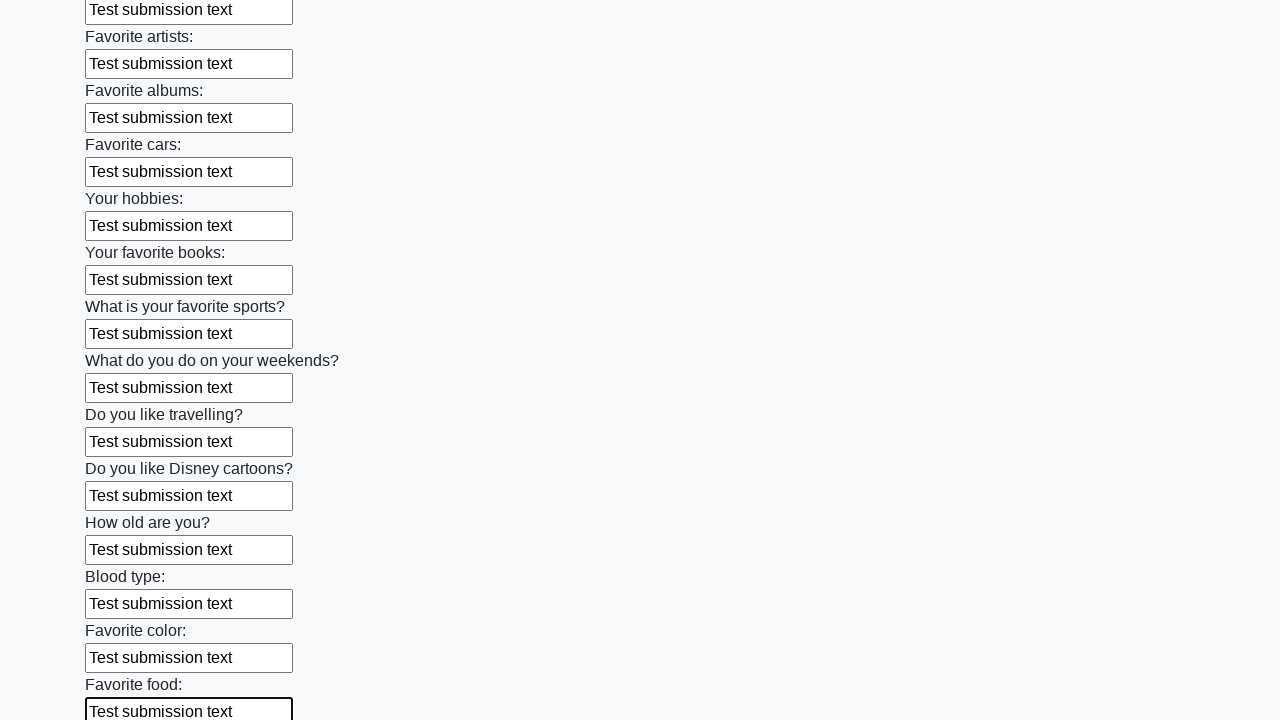

Filled input field with 'Test submission text' on input >> nth=21
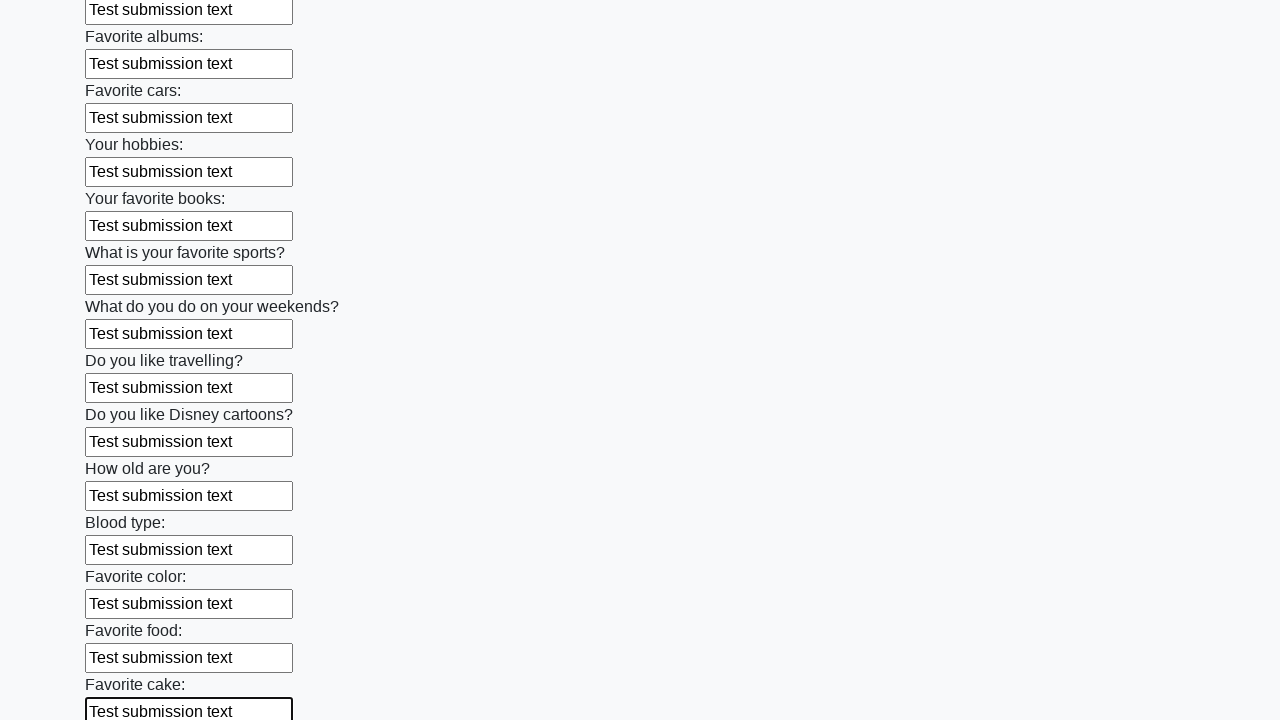

Filled input field with 'Test submission text' on input >> nth=22
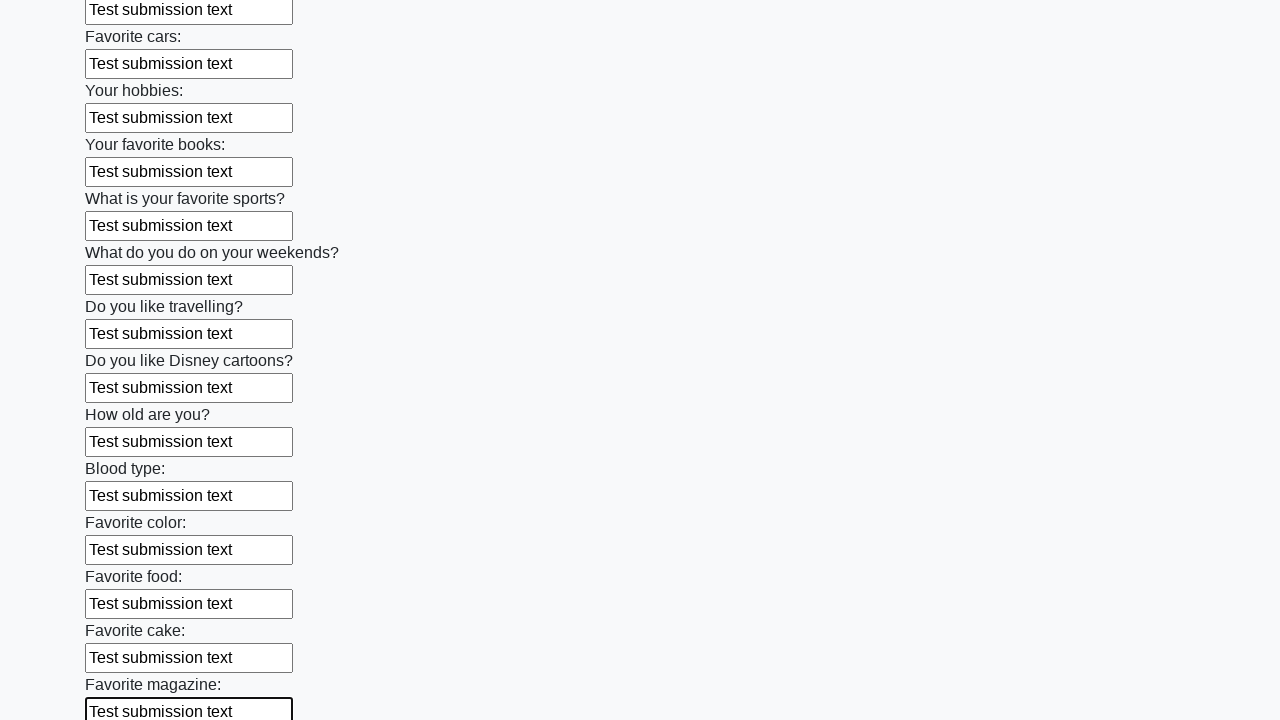

Filled input field with 'Test submission text' on input >> nth=23
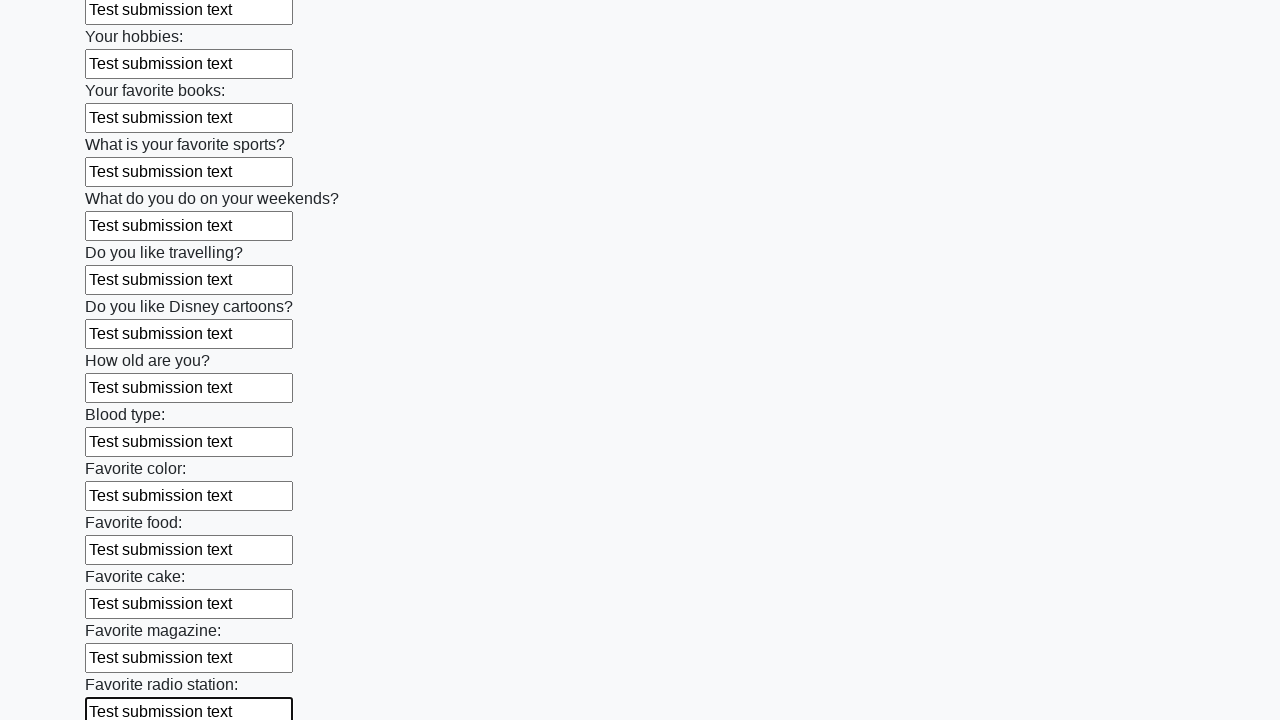

Filled input field with 'Test submission text' on input >> nth=24
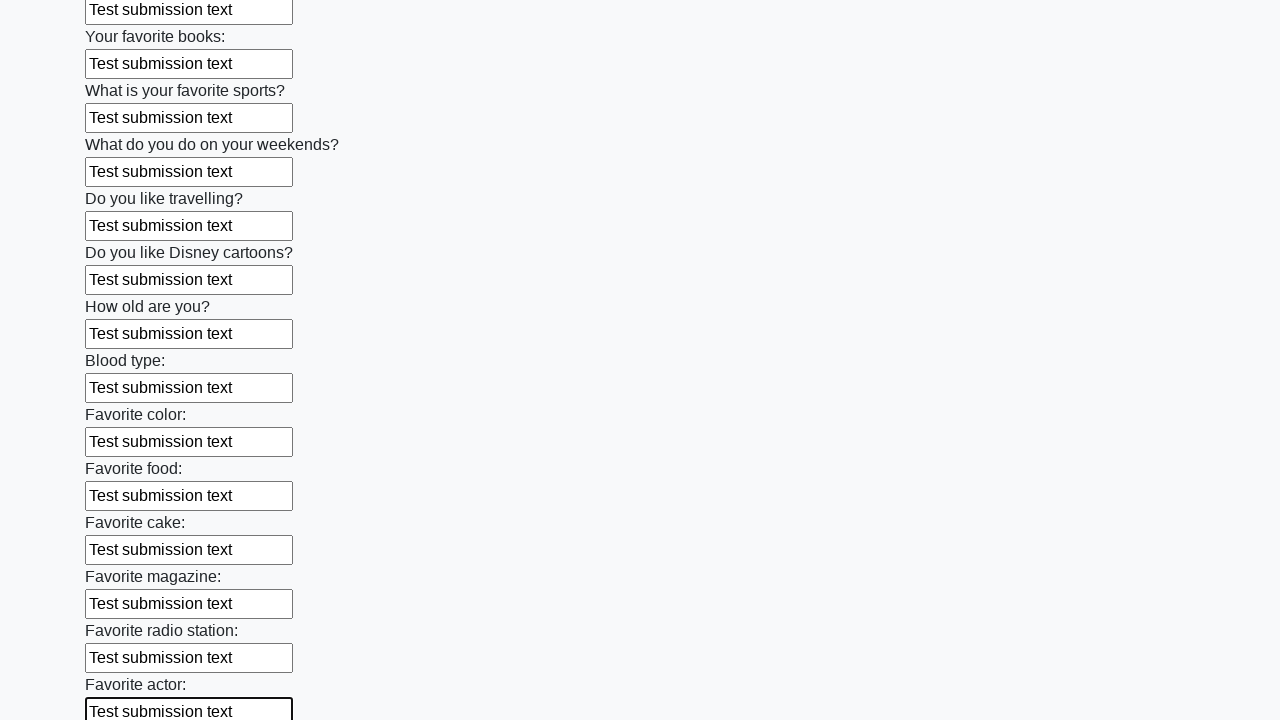

Filled input field with 'Test submission text' on input >> nth=25
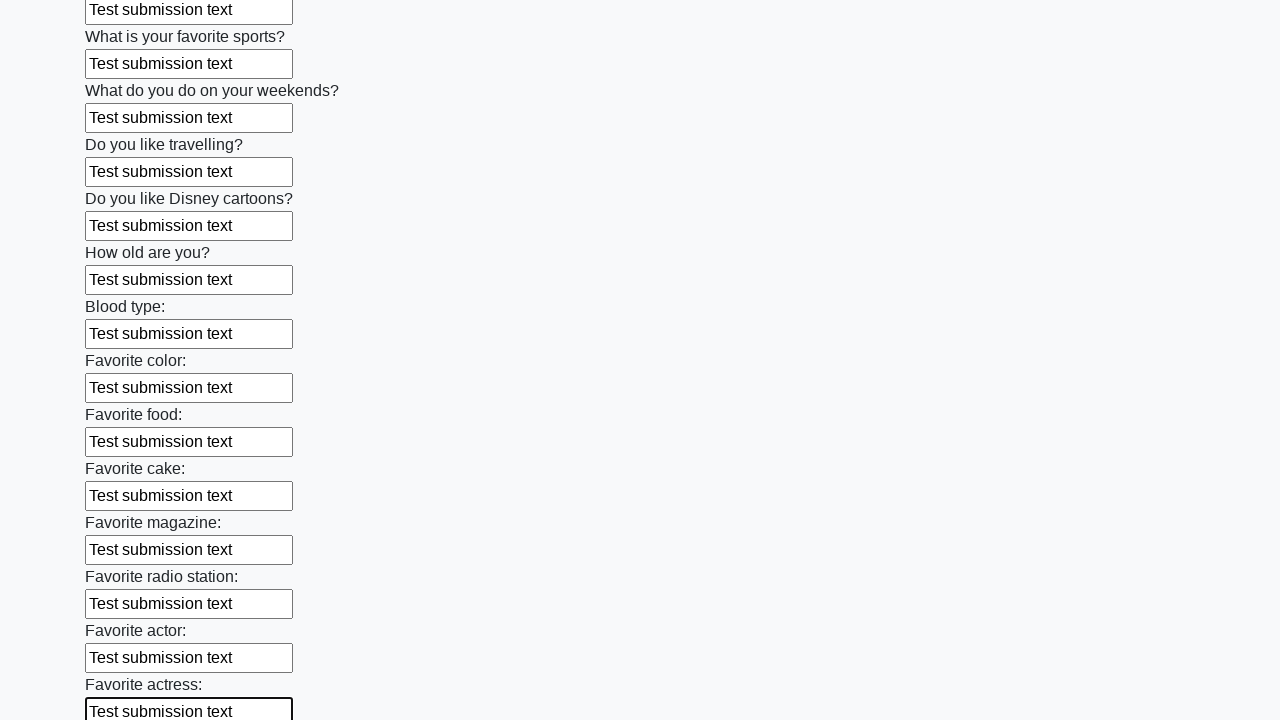

Filled input field with 'Test submission text' on input >> nth=26
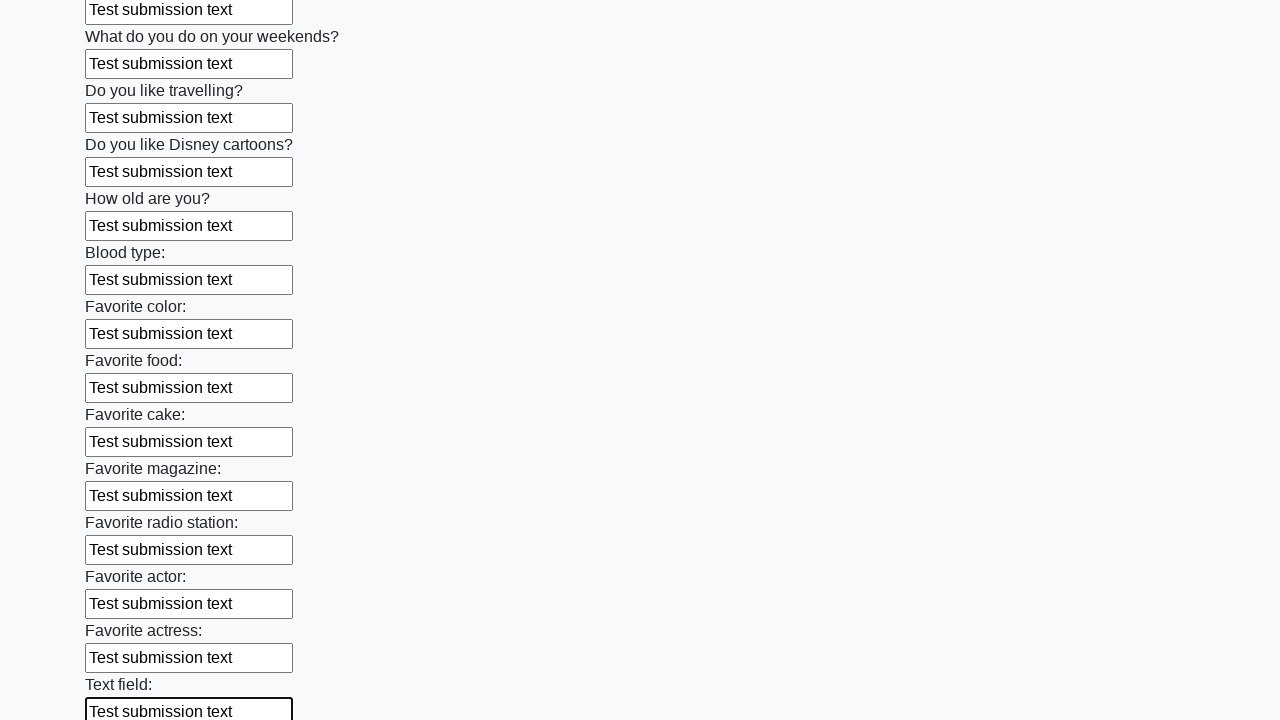

Filled input field with 'Test submission text' on input >> nth=27
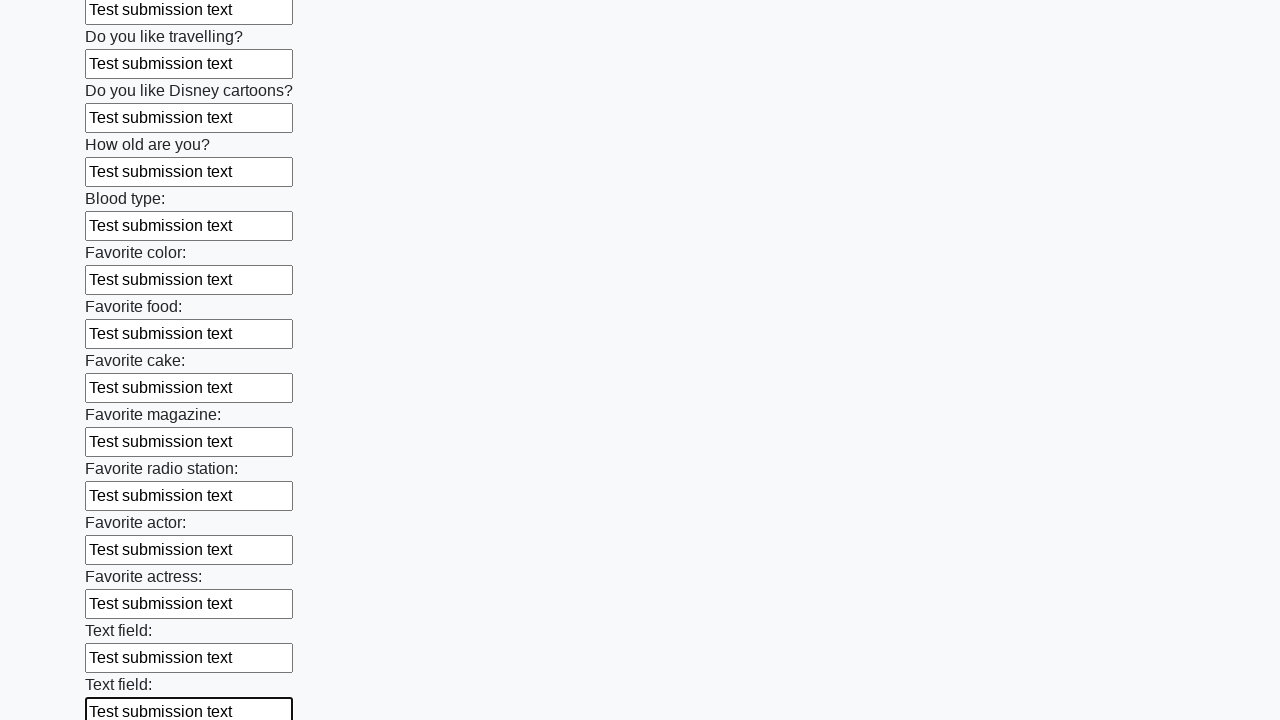

Filled input field with 'Test submission text' on input >> nth=28
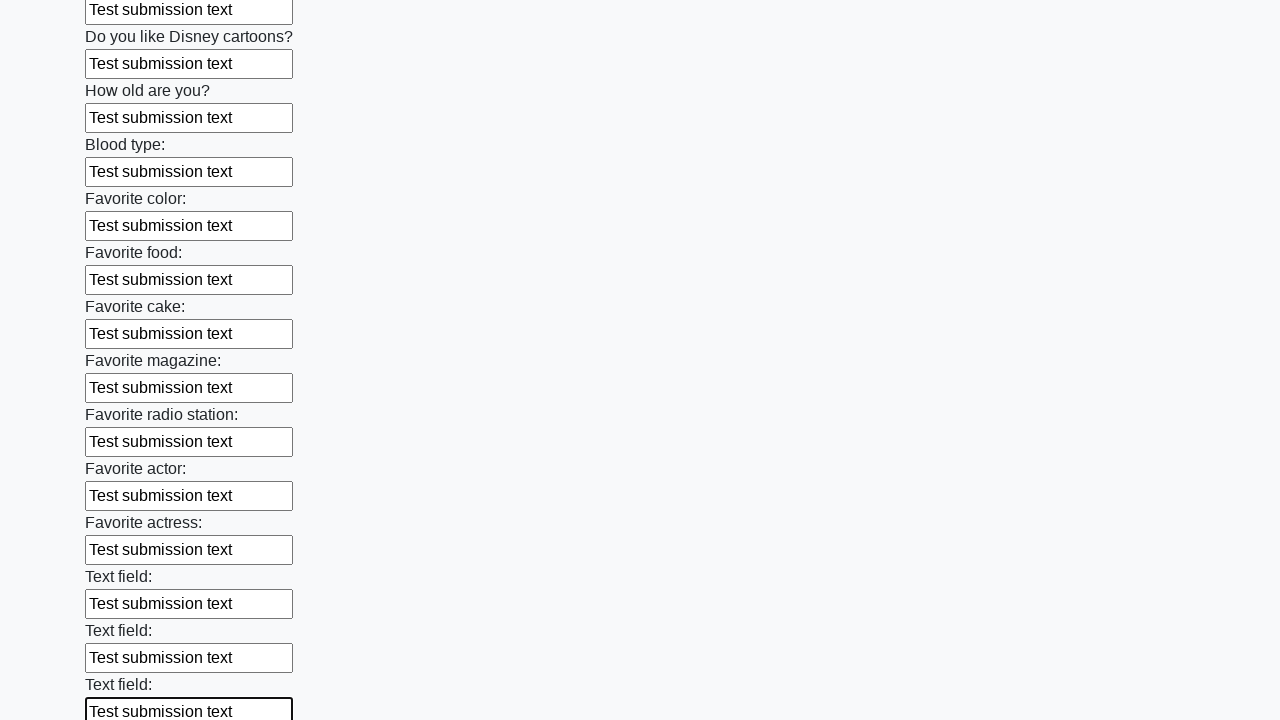

Filled input field with 'Test submission text' on input >> nth=29
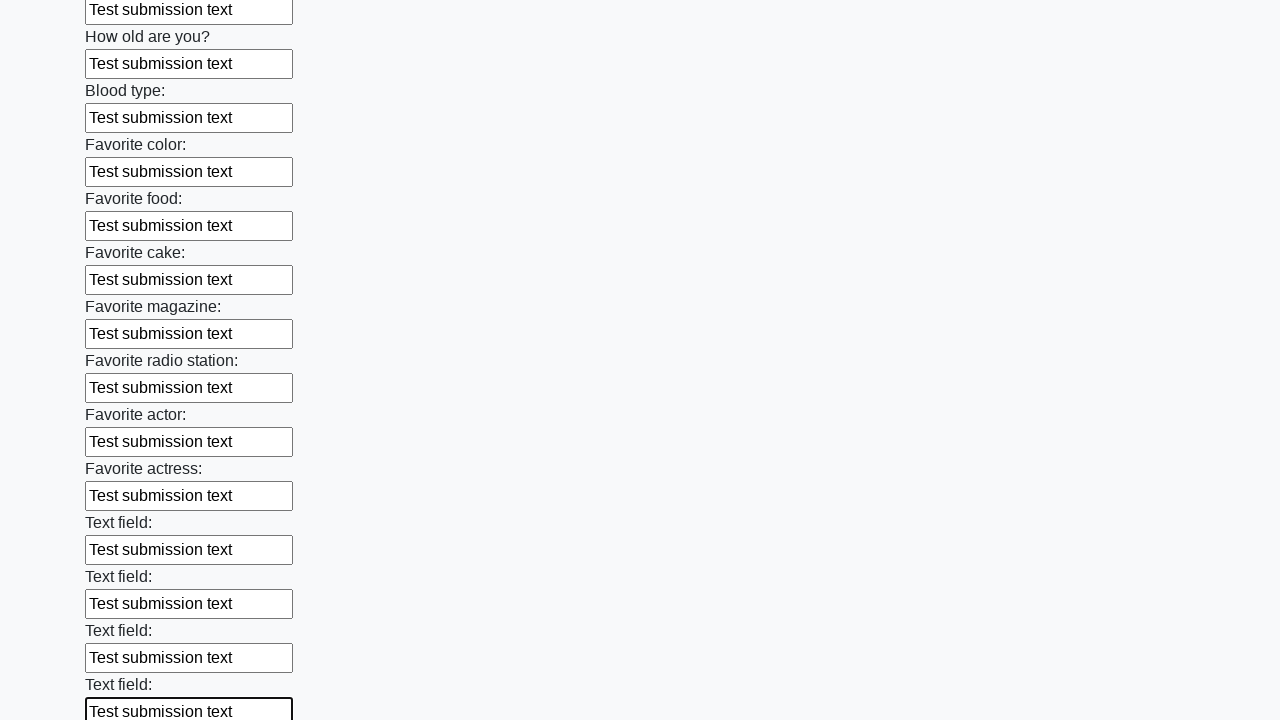

Filled input field with 'Test submission text' on input >> nth=30
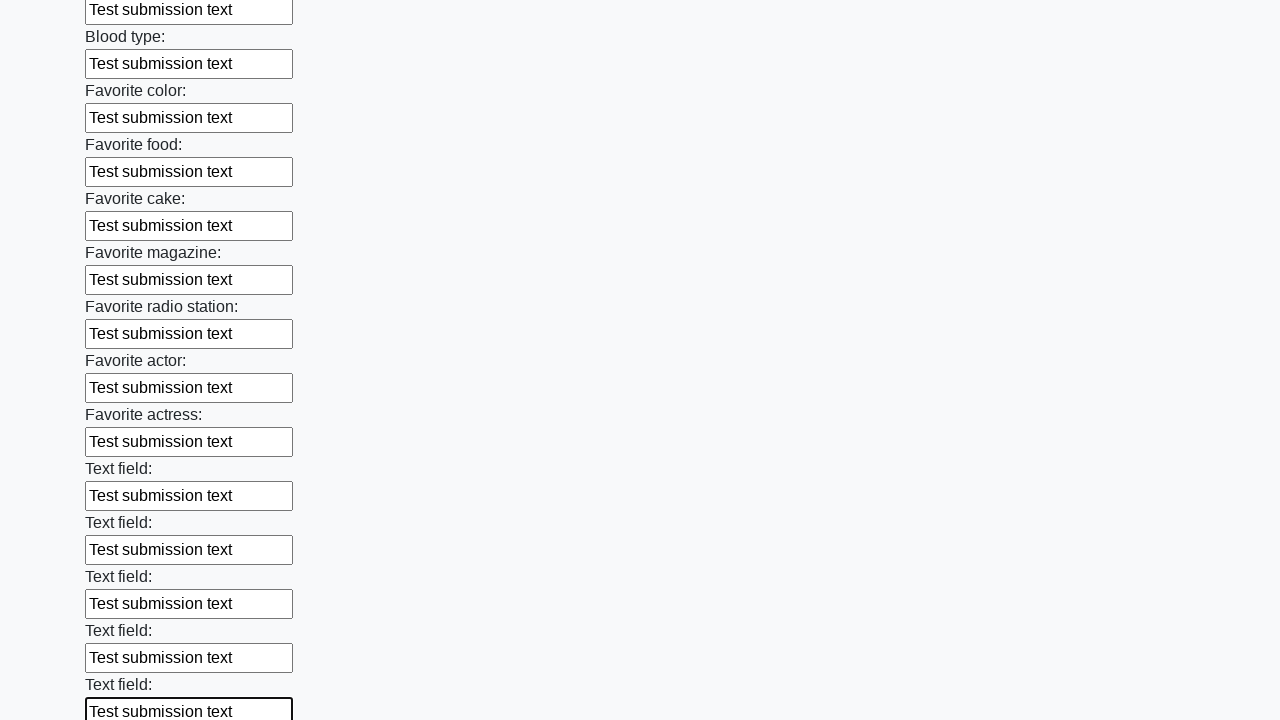

Filled input field with 'Test submission text' on input >> nth=31
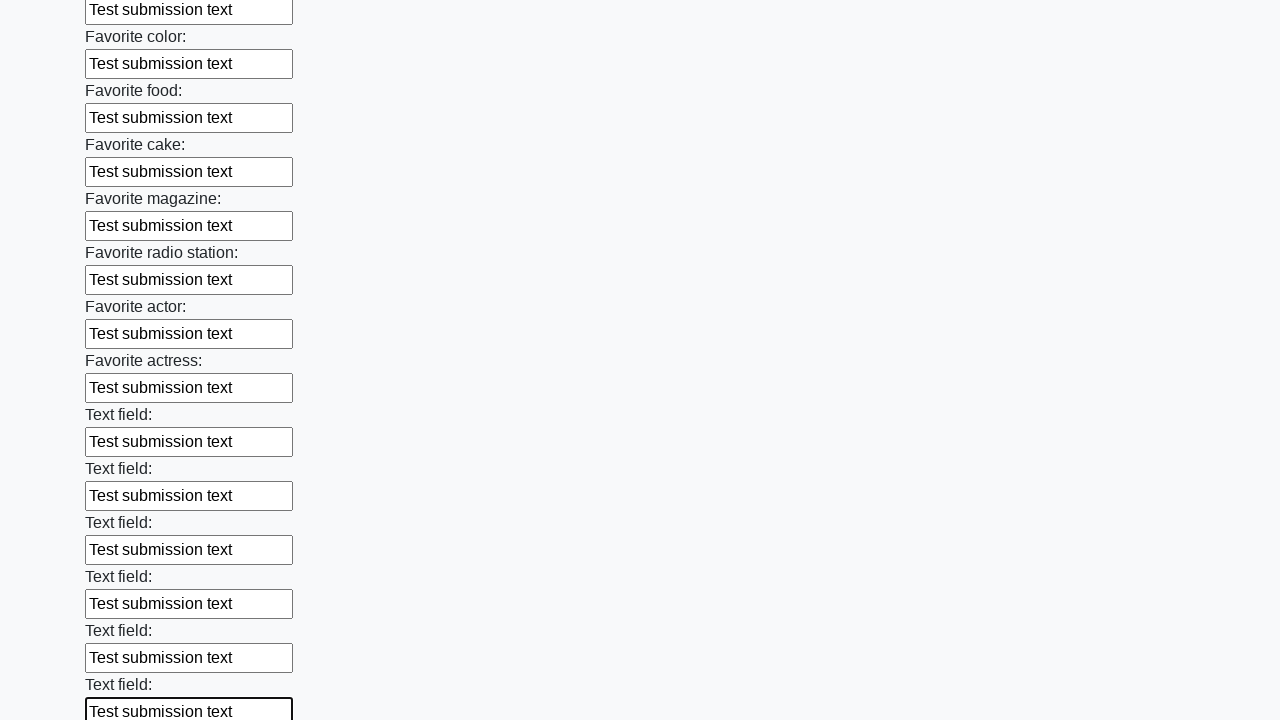

Filled input field with 'Test submission text' on input >> nth=32
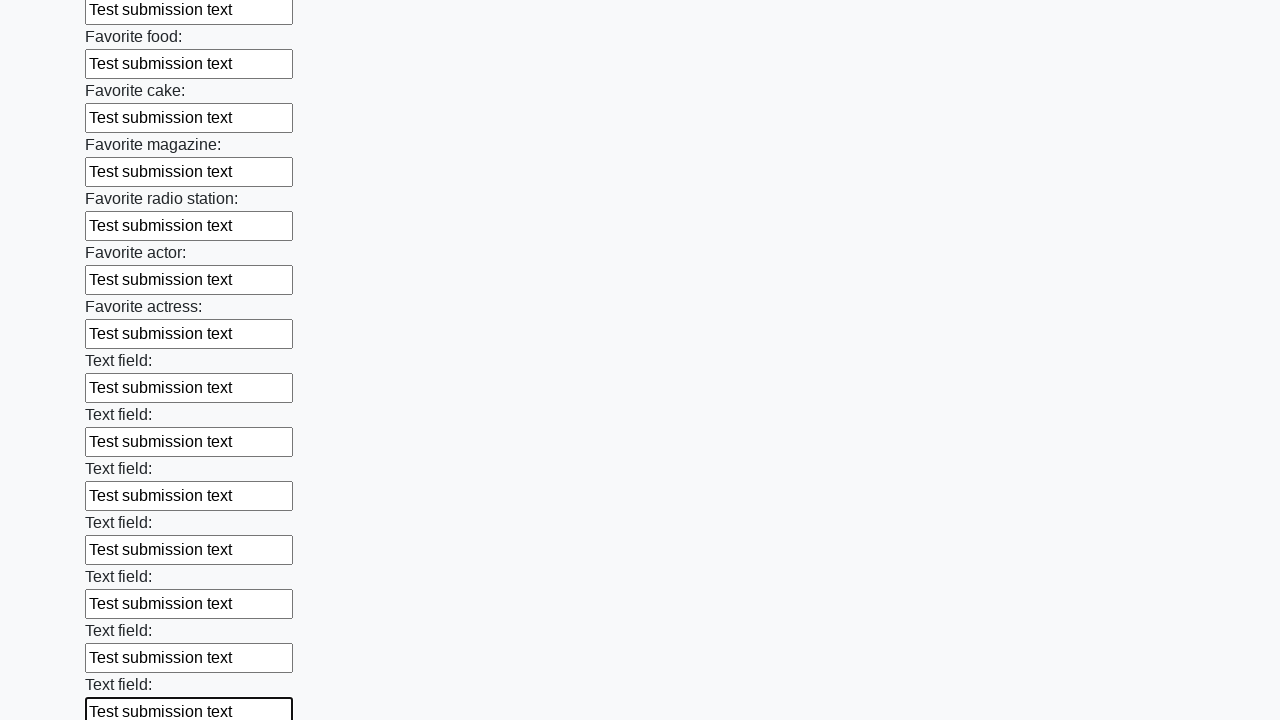

Filled input field with 'Test submission text' on input >> nth=33
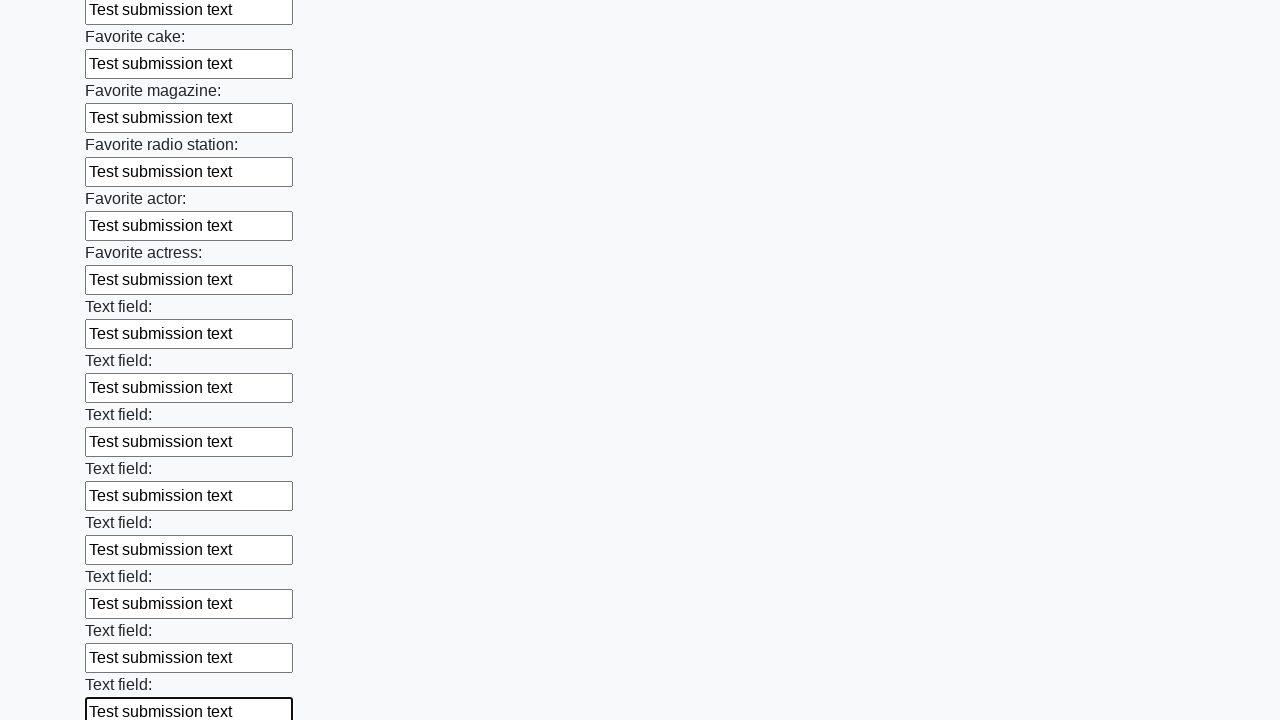

Filled input field with 'Test submission text' on input >> nth=34
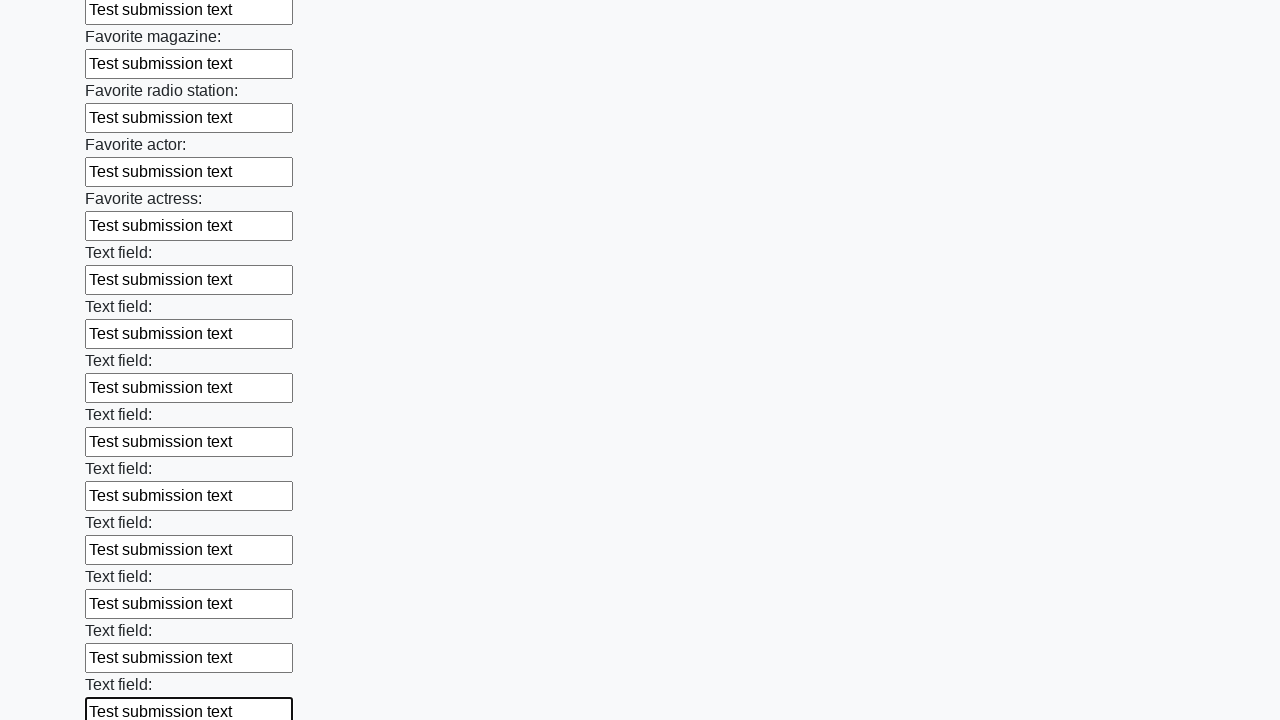

Filled input field with 'Test submission text' on input >> nth=35
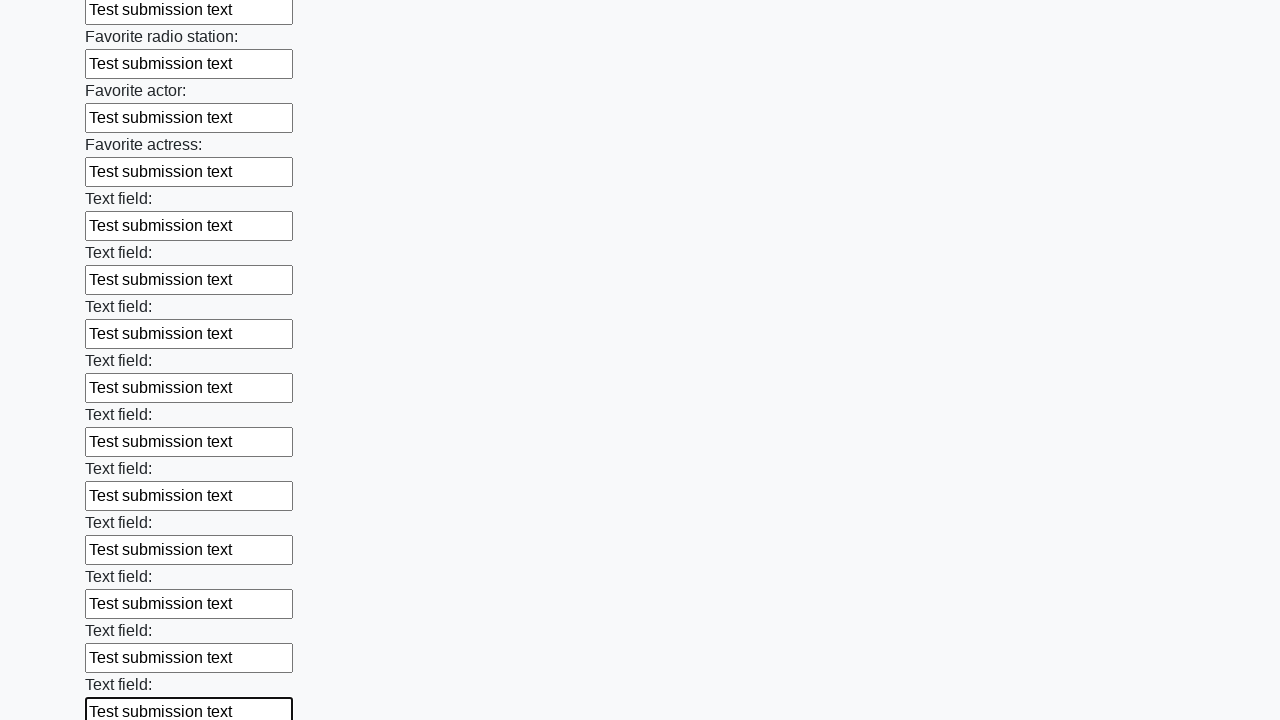

Filled input field with 'Test submission text' on input >> nth=36
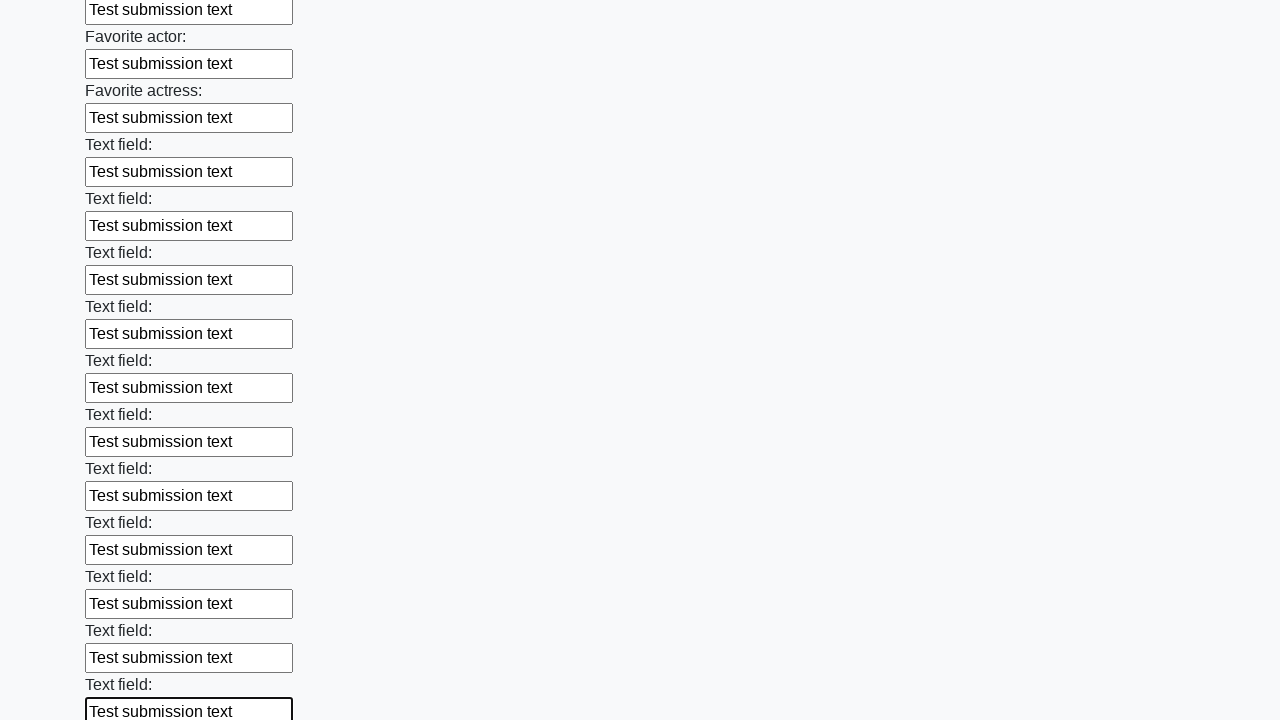

Filled input field with 'Test submission text' on input >> nth=37
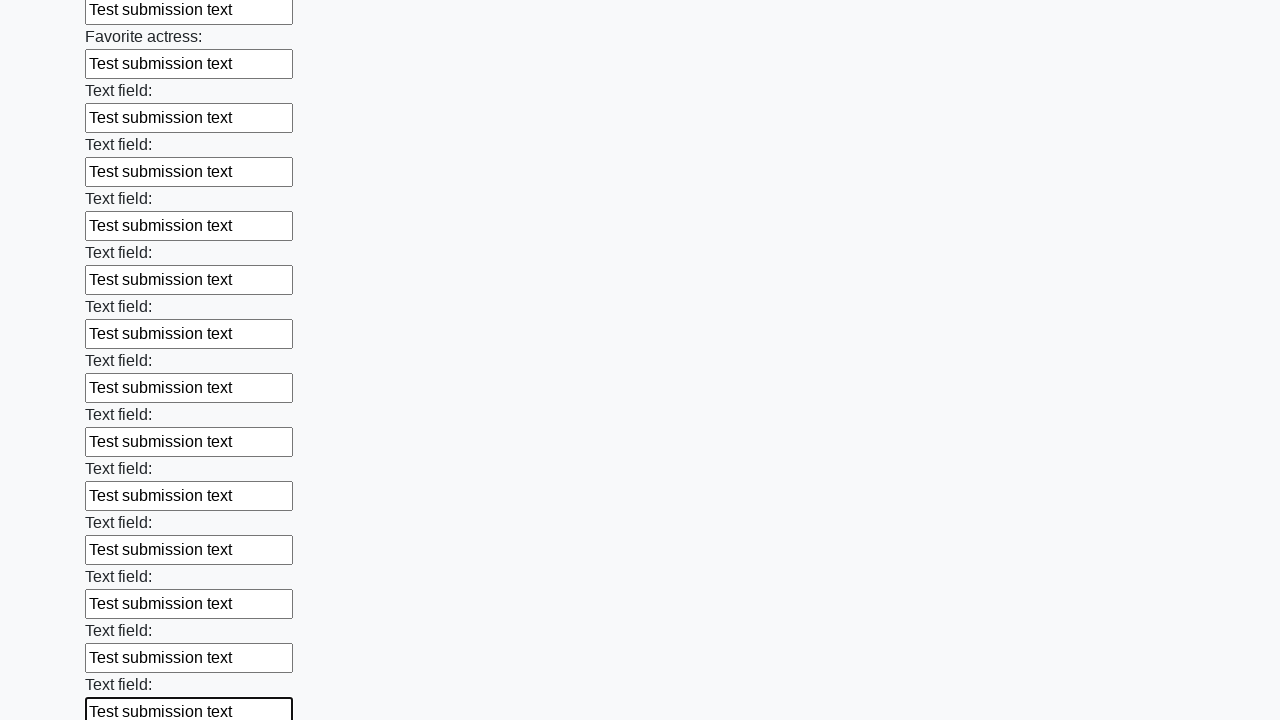

Filled input field with 'Test submission text' on input >> nth=38
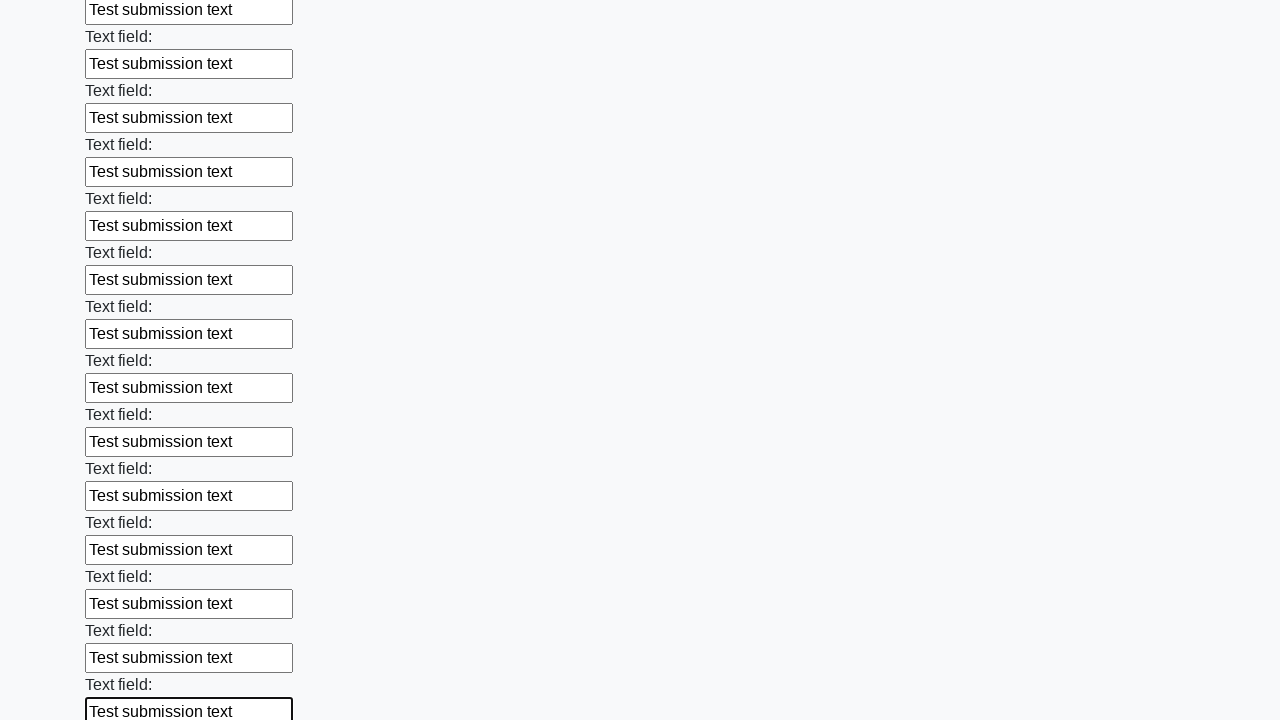

Filled input field with 'Test submission text' on input >> nth=39
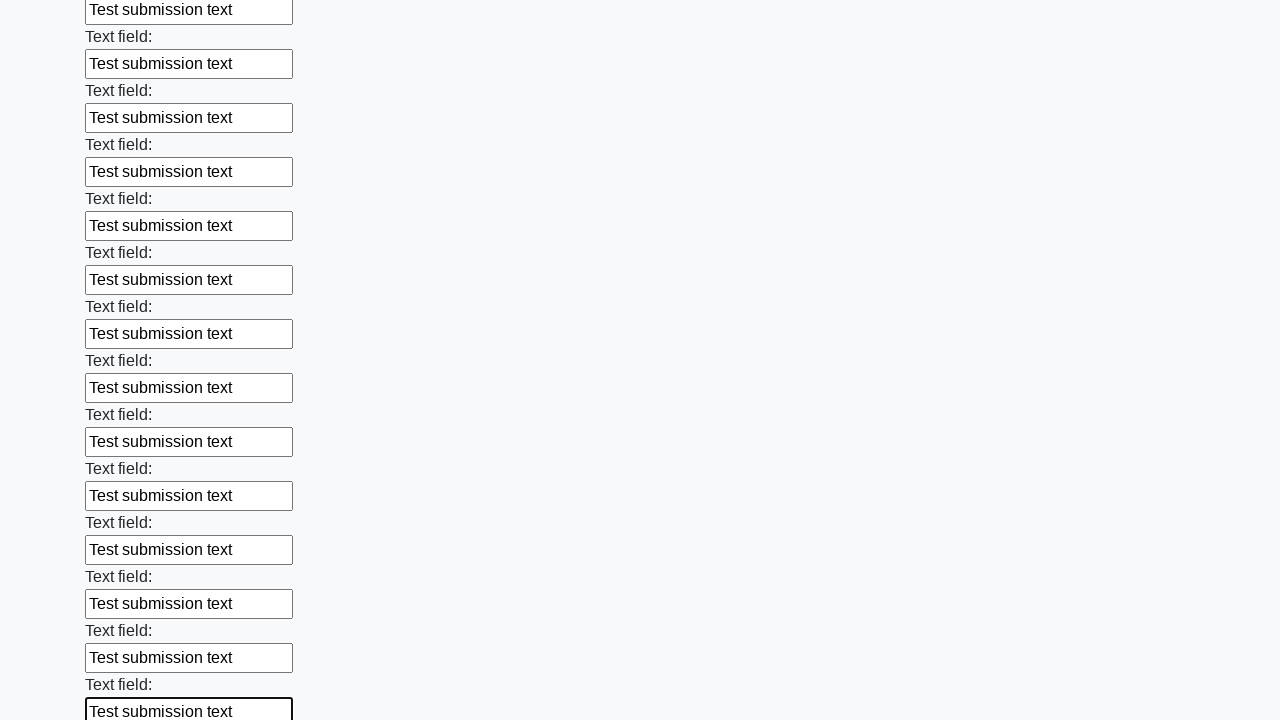

Filled input field with 'Test submission text' on input >> nth=40
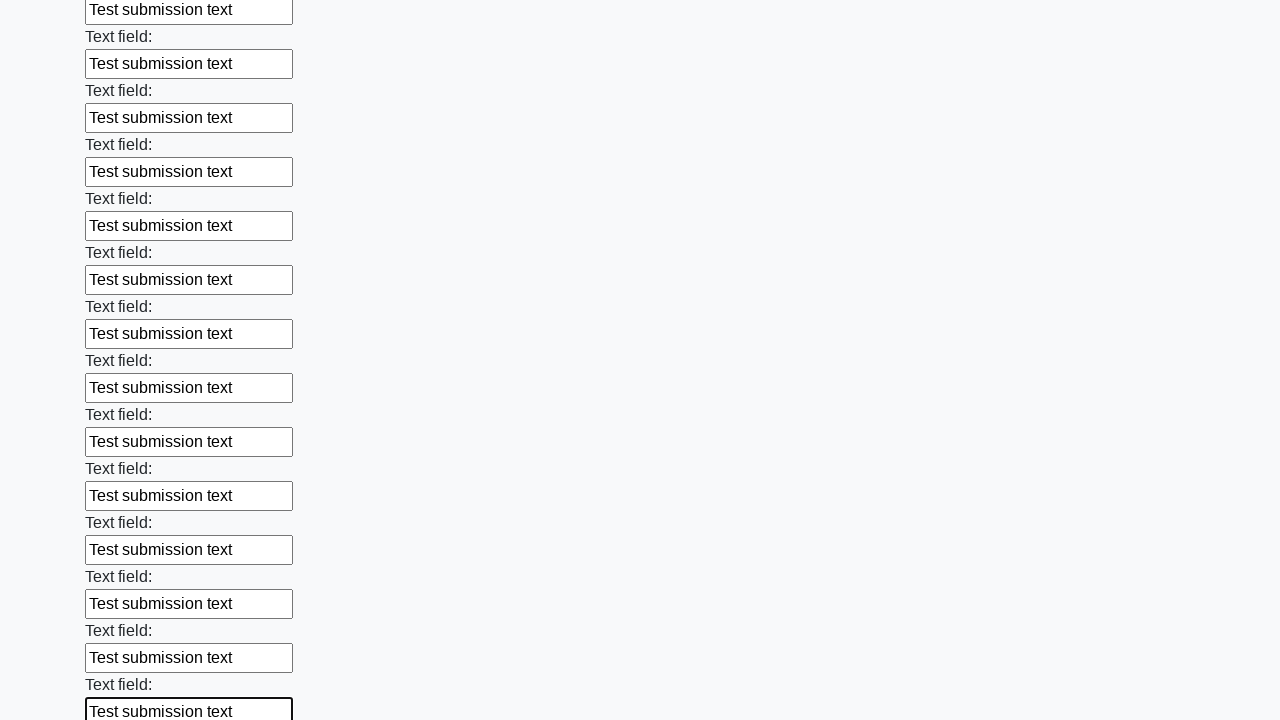

Filled input field with 'Test submission text' on input >> nth=41
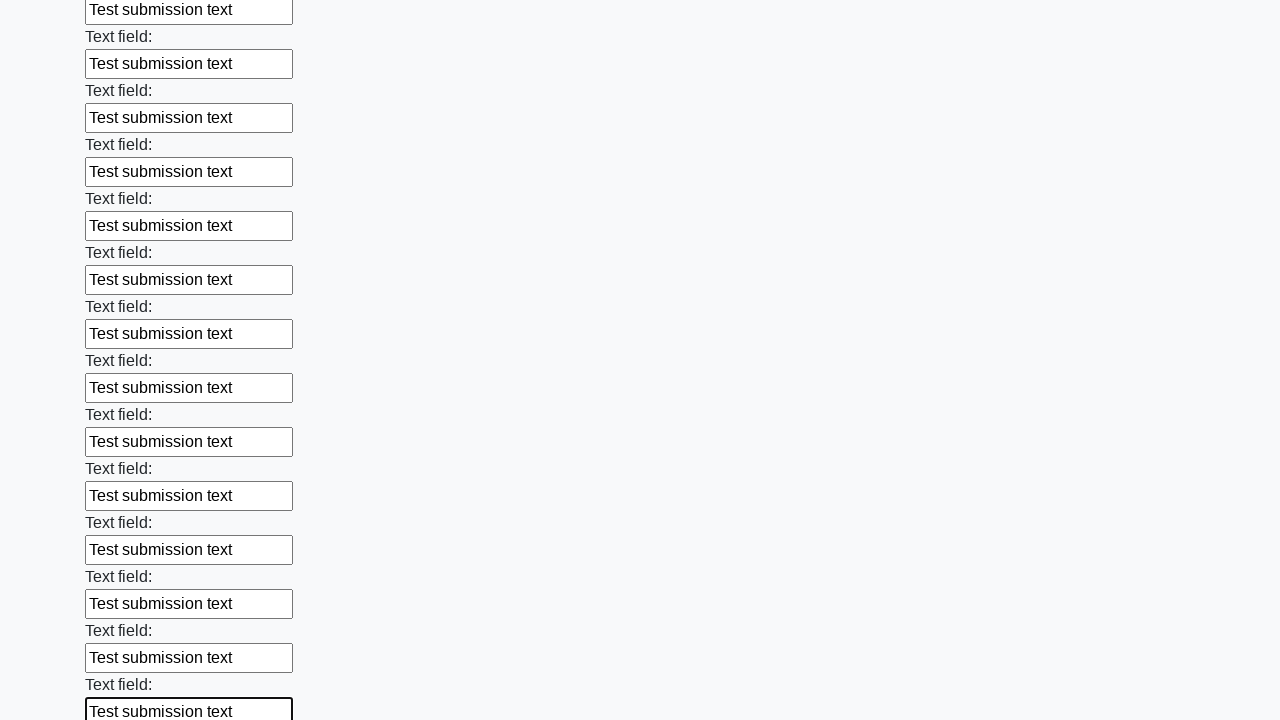

Filled input field with 'Test submission text' on input >> nth=42
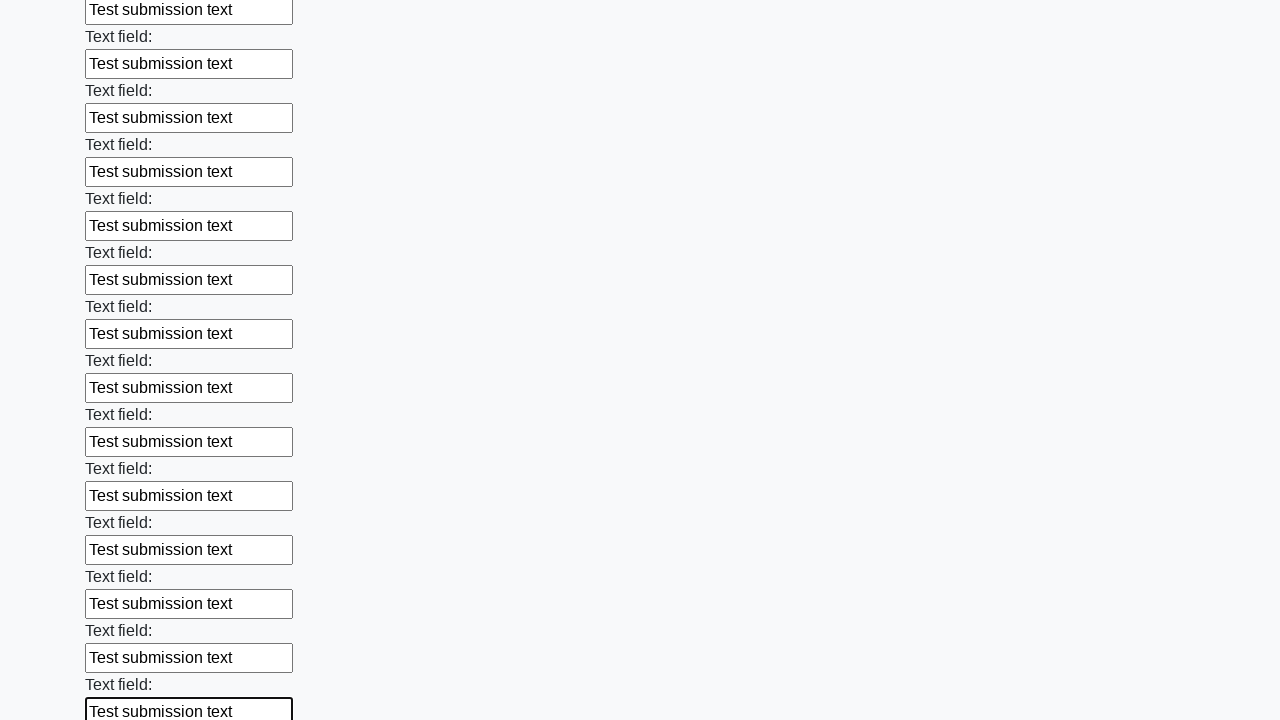

Filled input field with 'Test submission text' on input >> nth=43
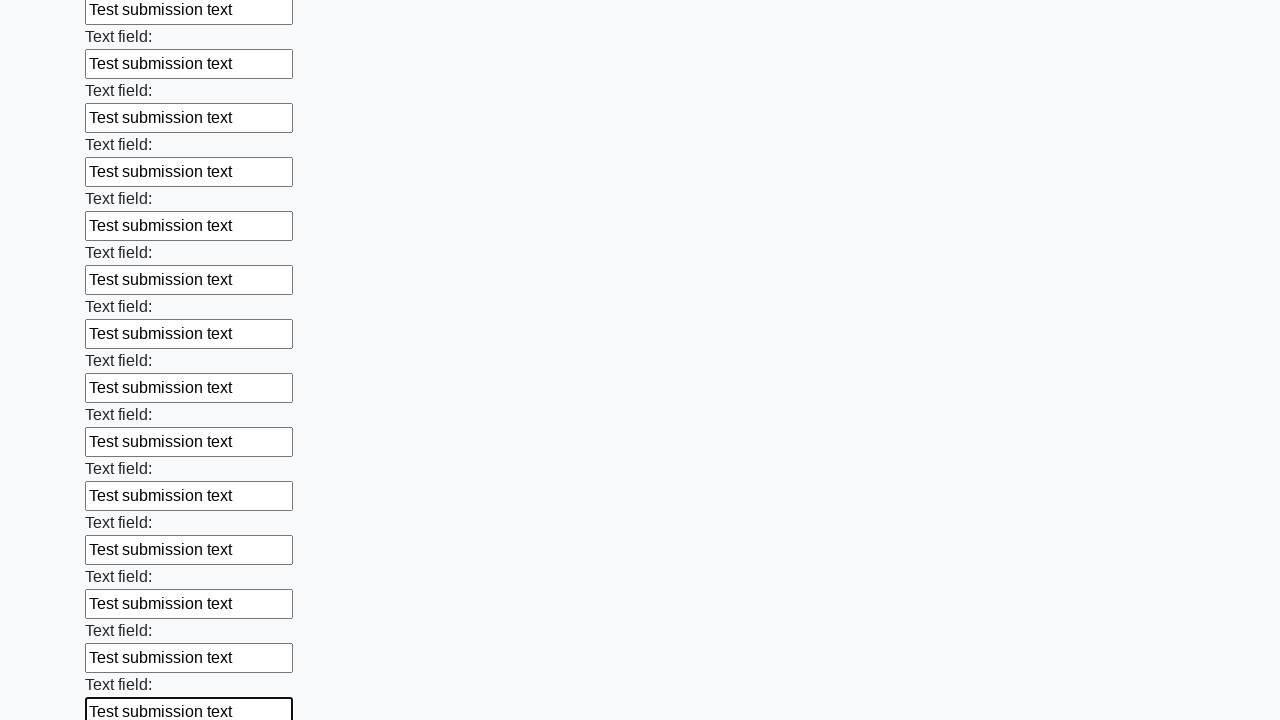

Filled input field with 'Test submission text' on input >> nth=44
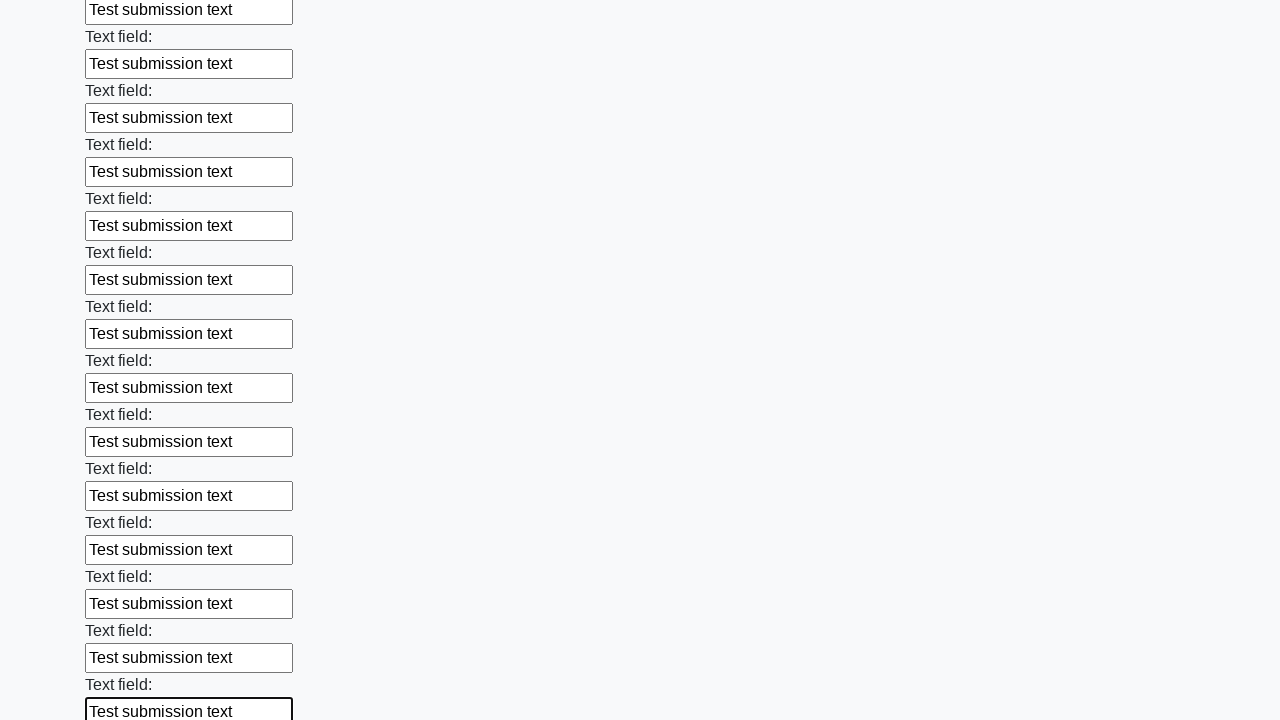

Filled input field with 'Test submission text' on input >> nth=45
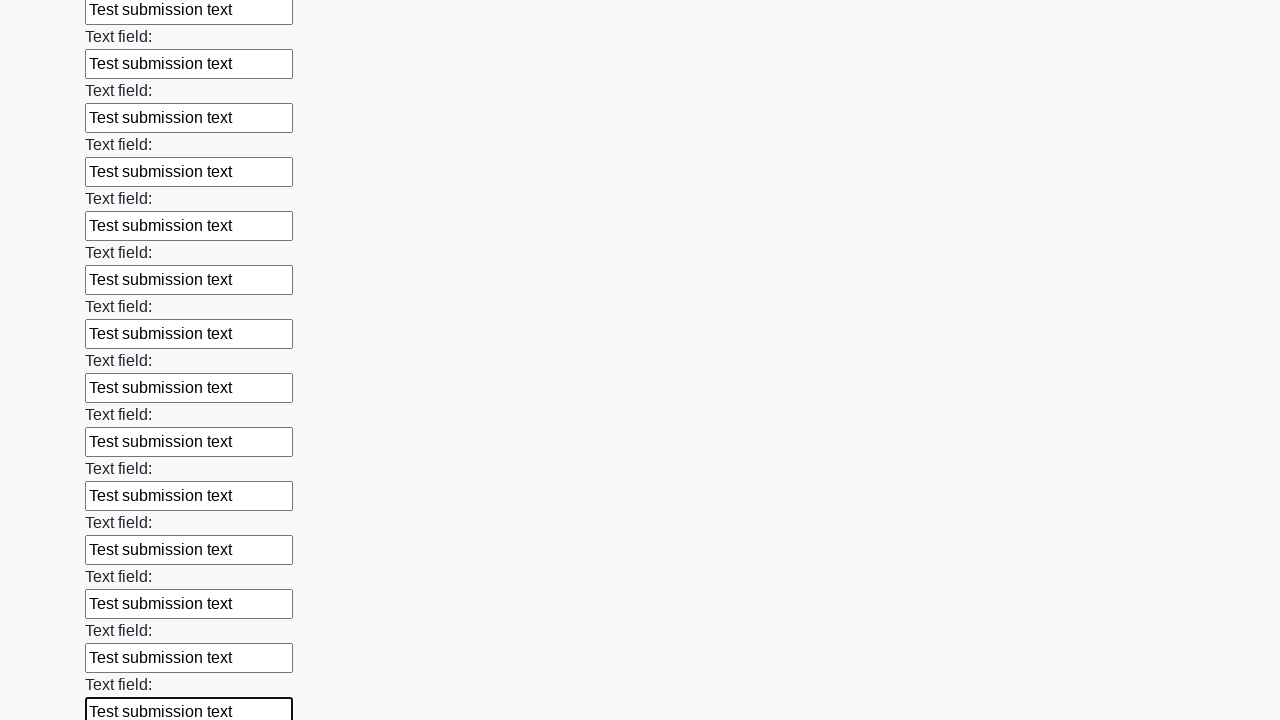

Filled input field with 'Test submission text' on input >> nth=46
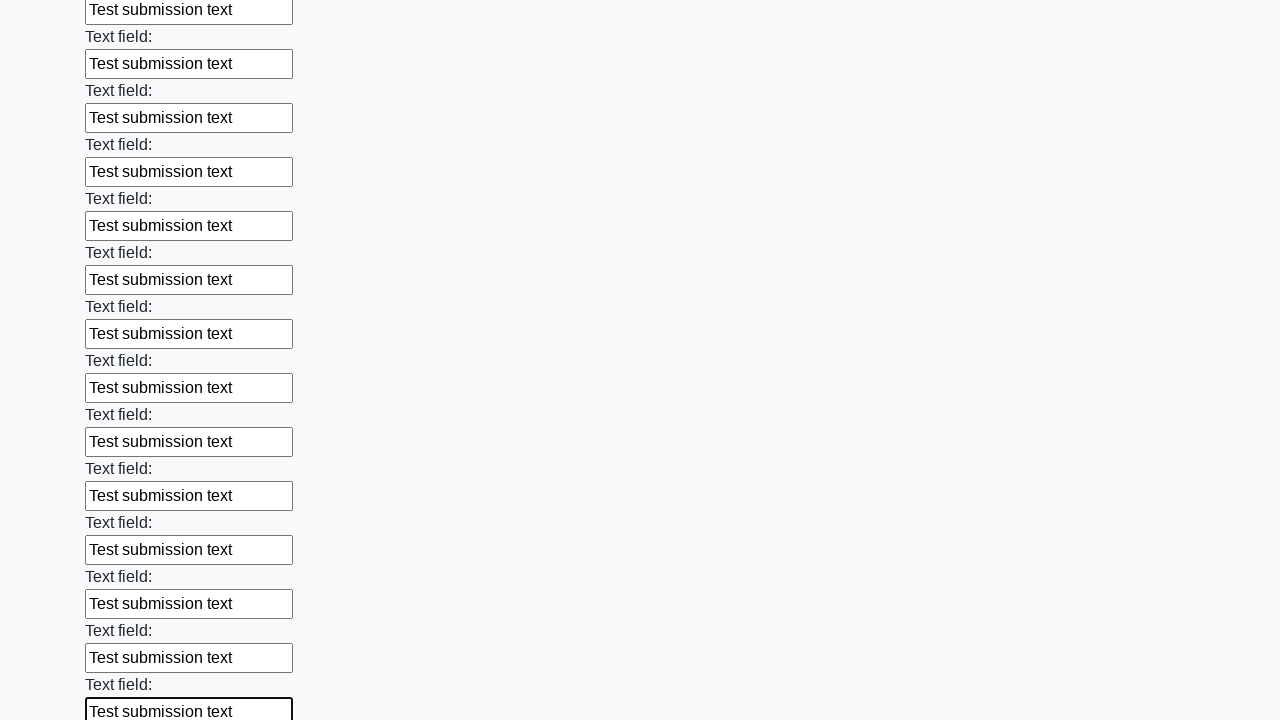

Filled input field with 'Test submission text' on input >> nth=47
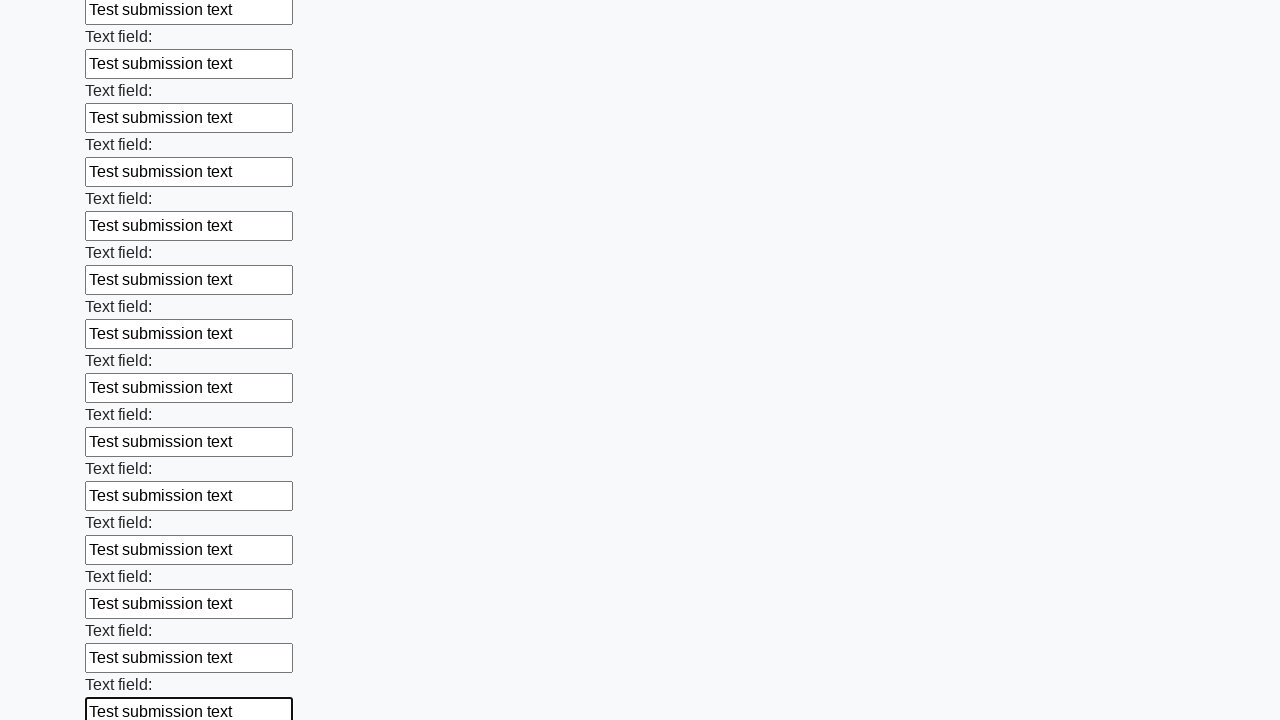

Filled input field with 'Test submission text' on input >> nth=48
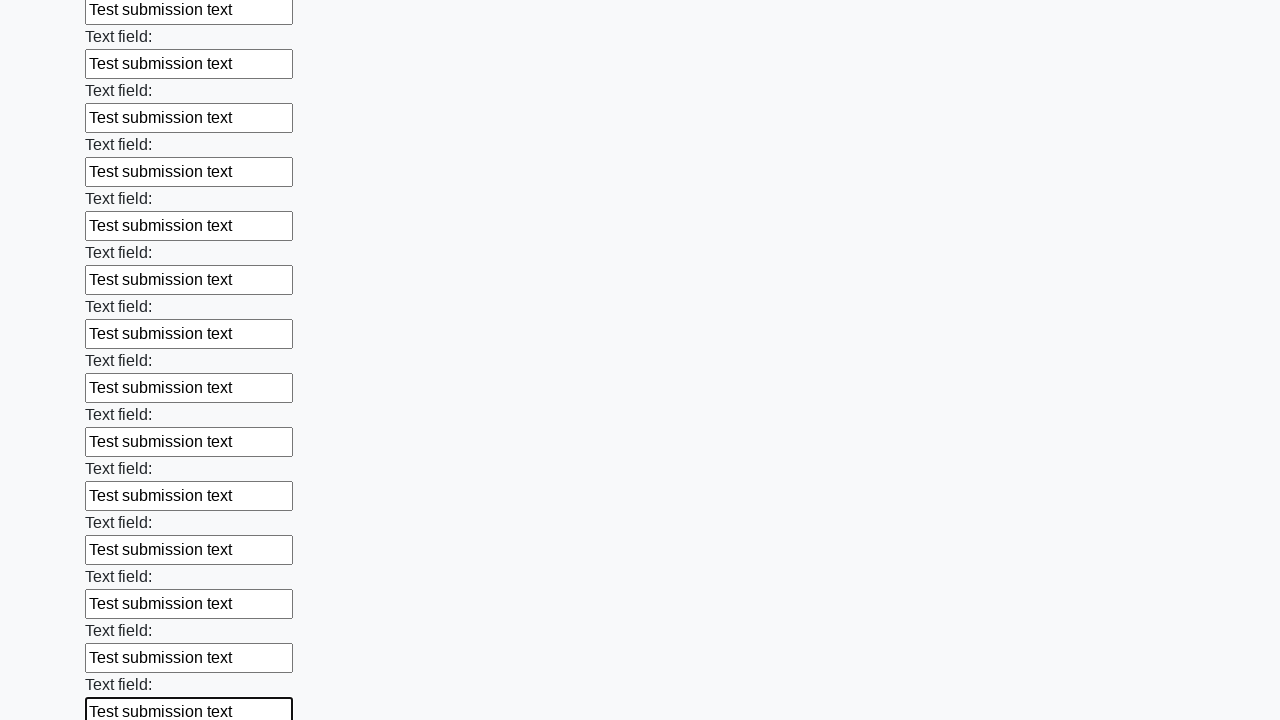

Filled input field with 'Test submission text' on input >> nth=49
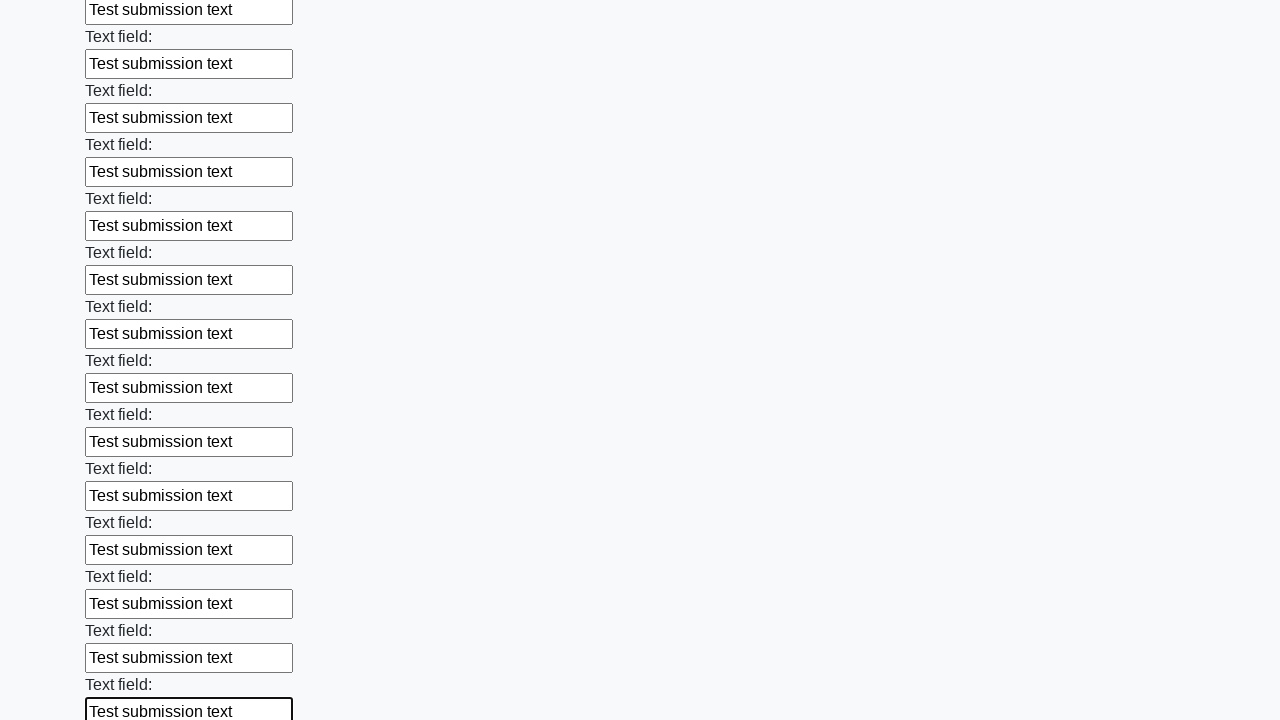

Filled input field with 'Test submission text' on input >> nth=50
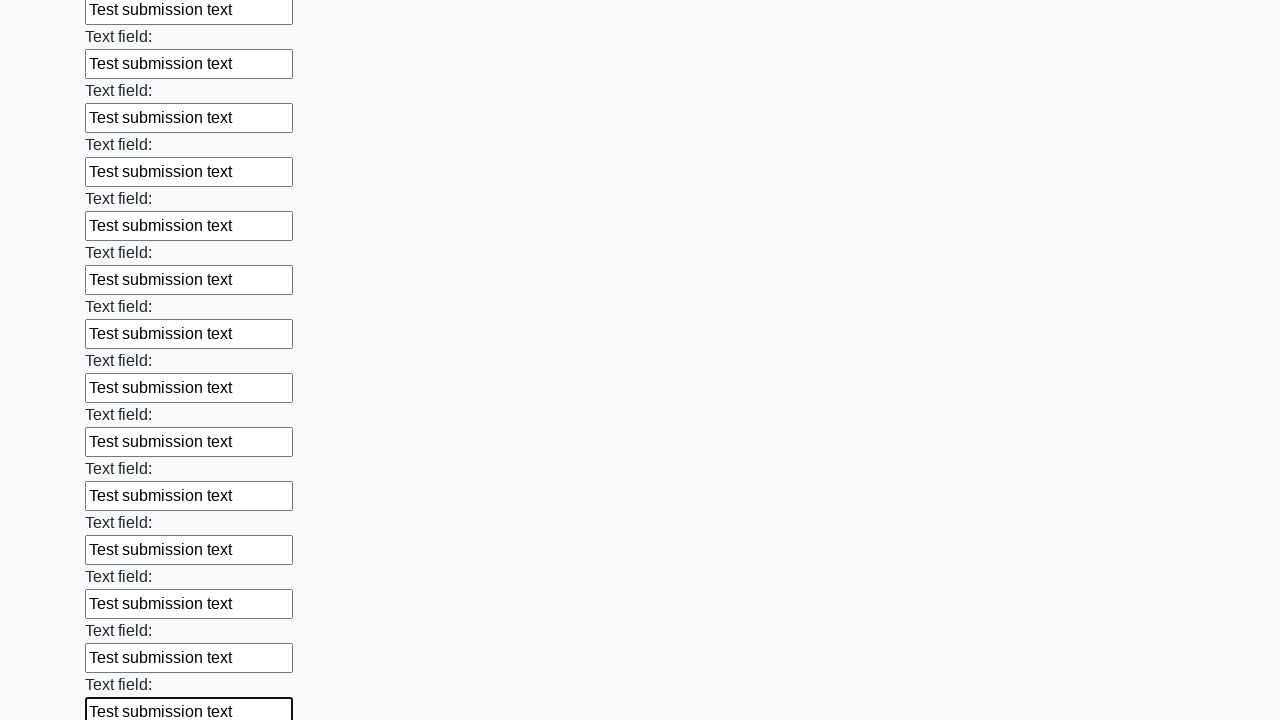

Filled input field with 'Test submission text' on input >> nth=51
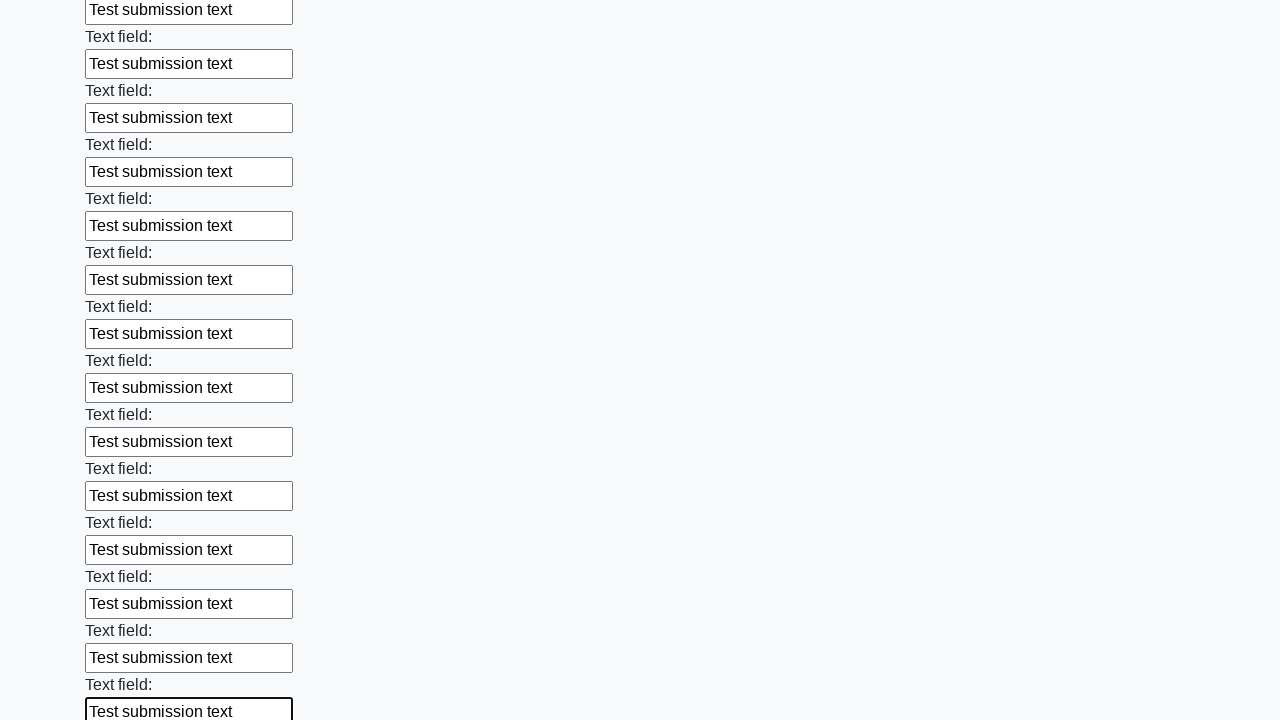

Filled input field with 'Test submission text' on input >> nth=52
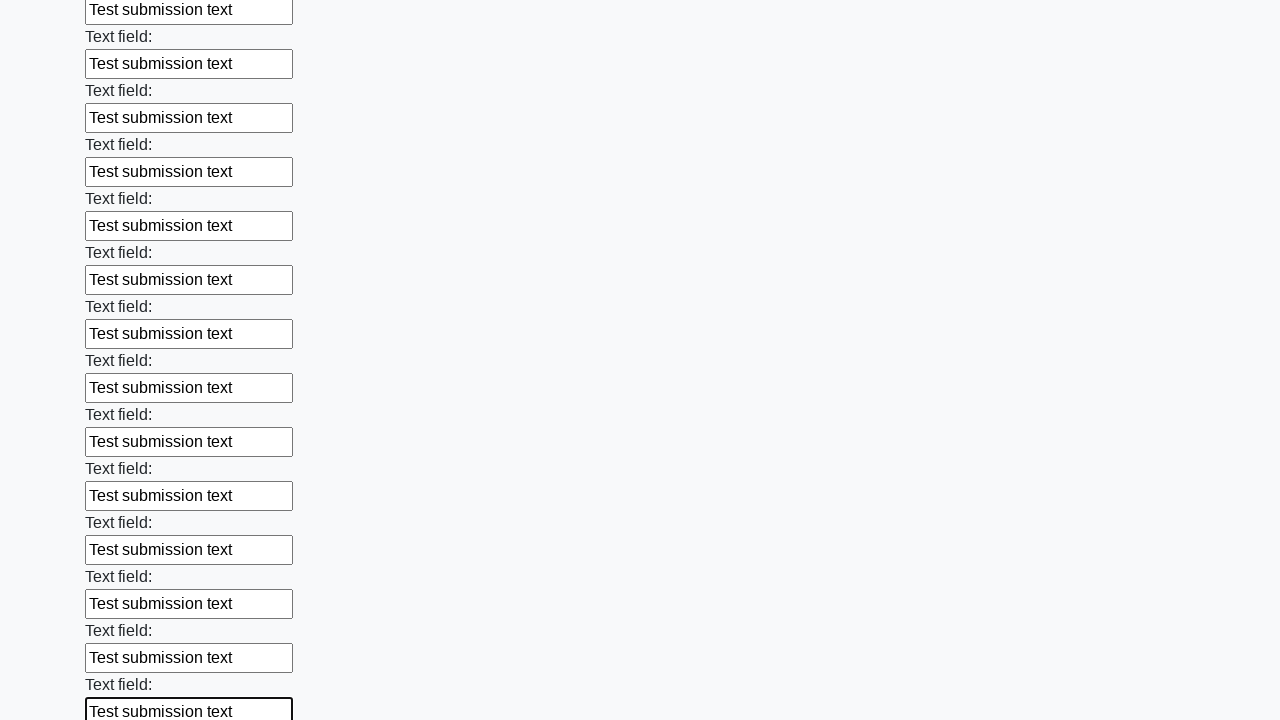

Filled input field with 'Test submission text' on input >> nth=53
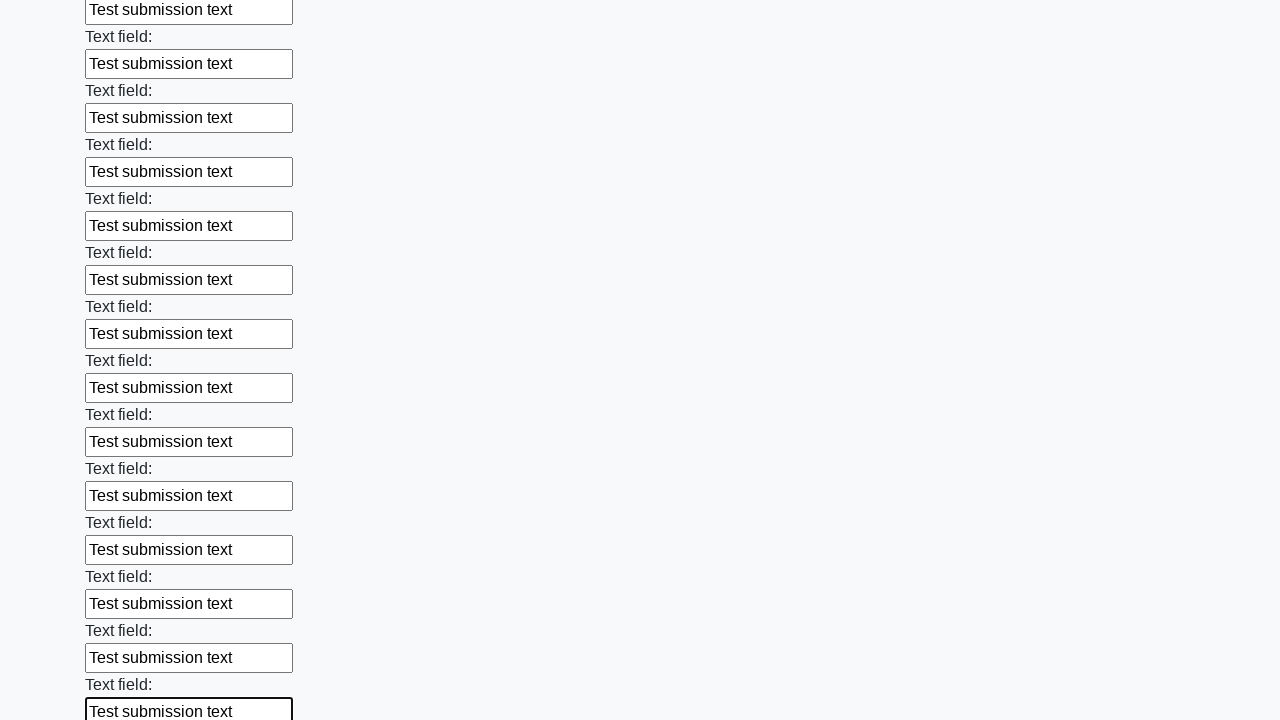

Filled input field with 'Test submission text' on input >> nth=54
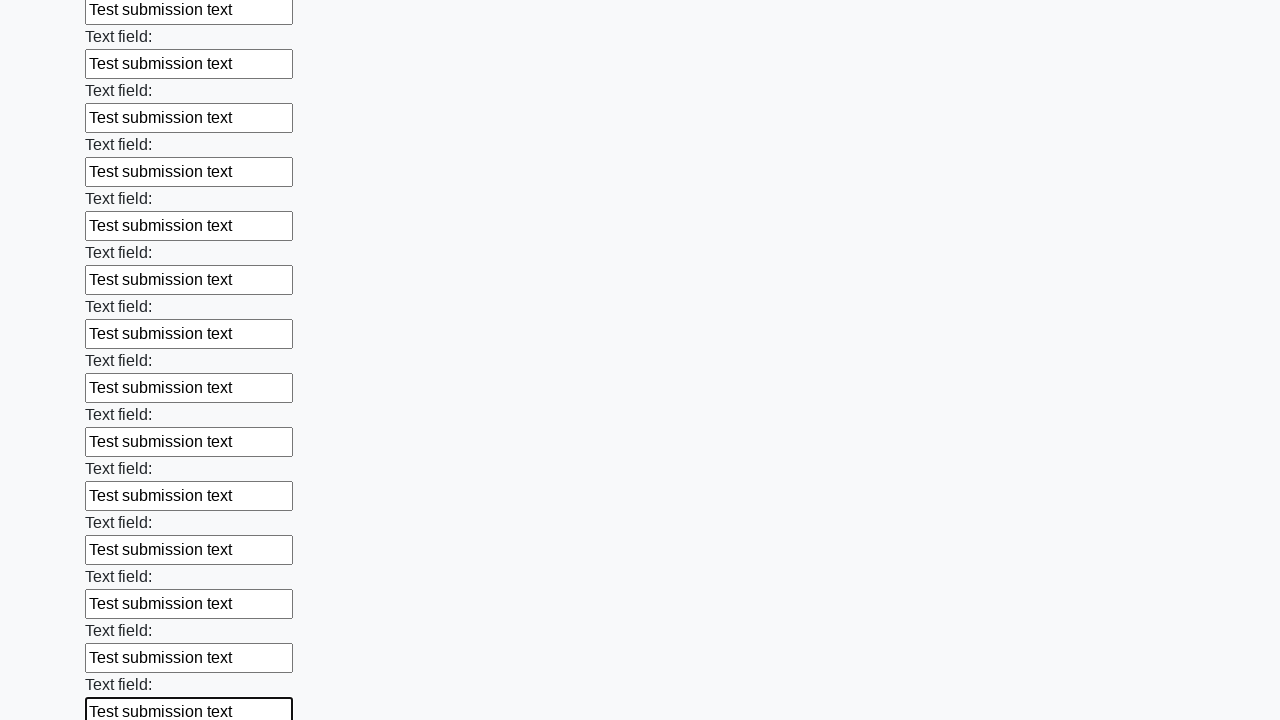

Filled input field with 'Test submission text' on input >> nth=55
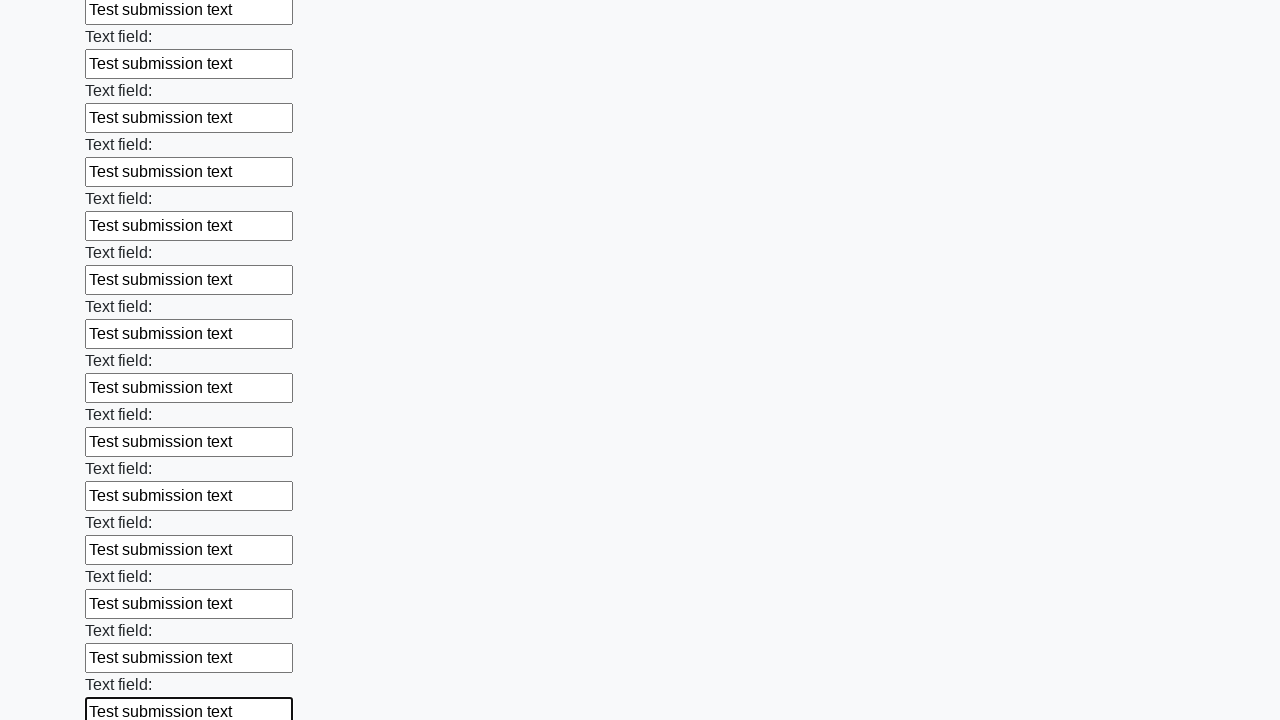

Filled input field with 'Test submission text' on input >> nth=56
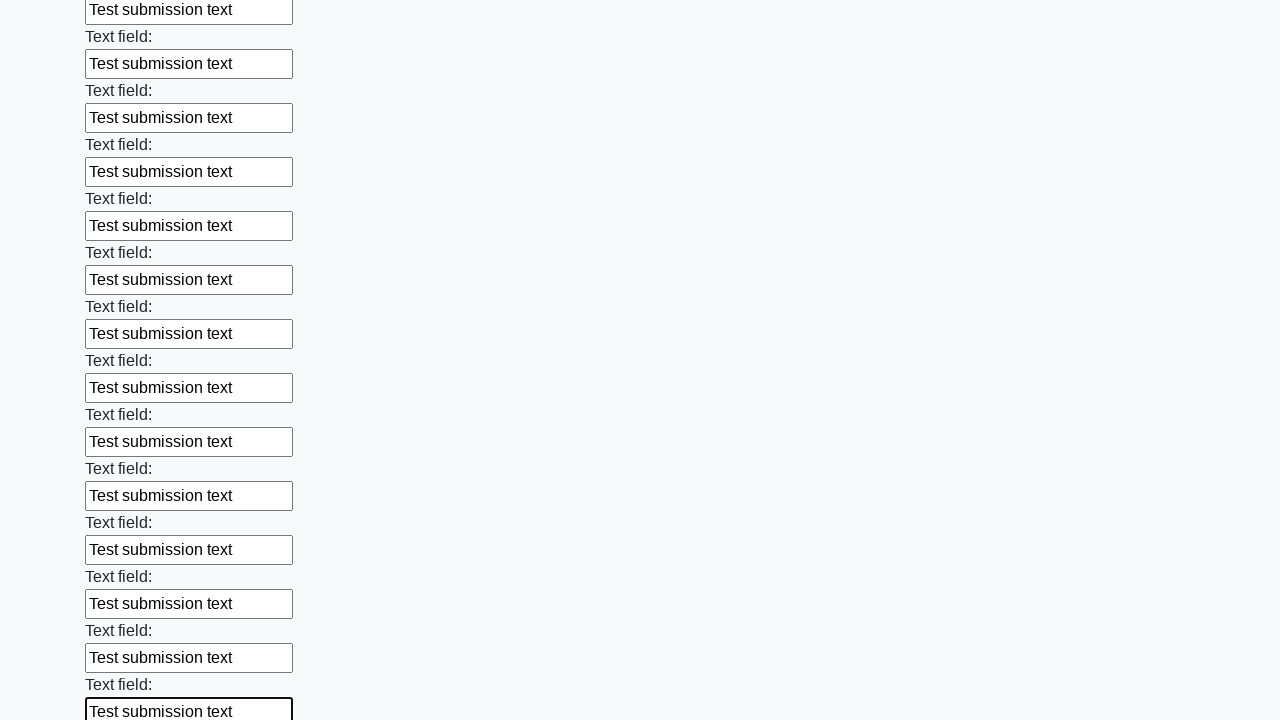

Filled input field with 'Test submission text' on input >> nth=57
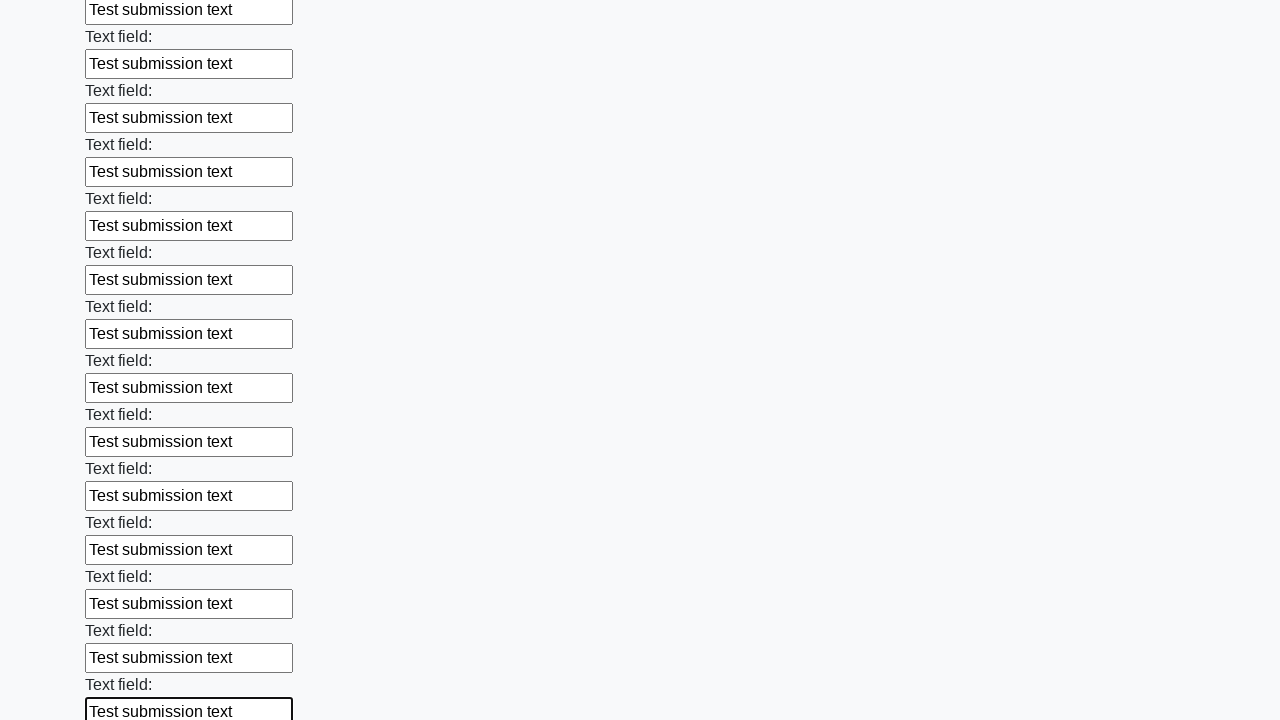

Filled input field with 'Test submission text' on input >> nth=58
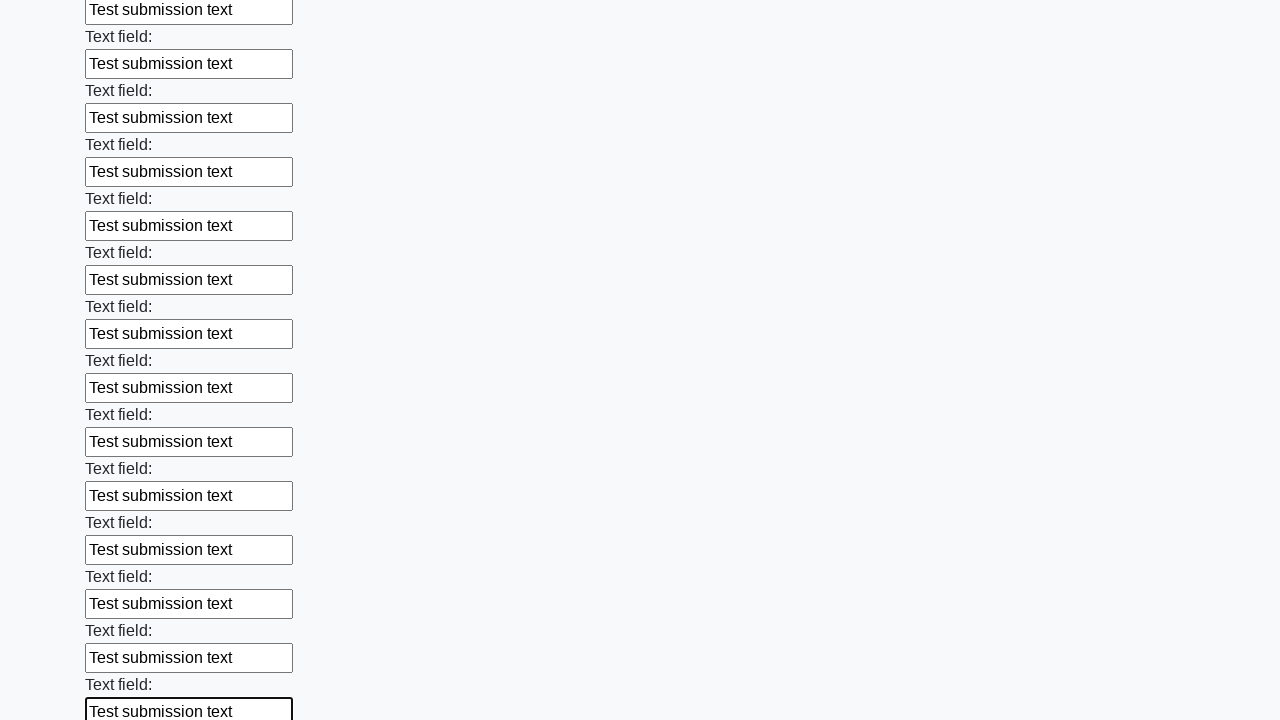

Filled input field with 'Test submission text' on input >> nth=59
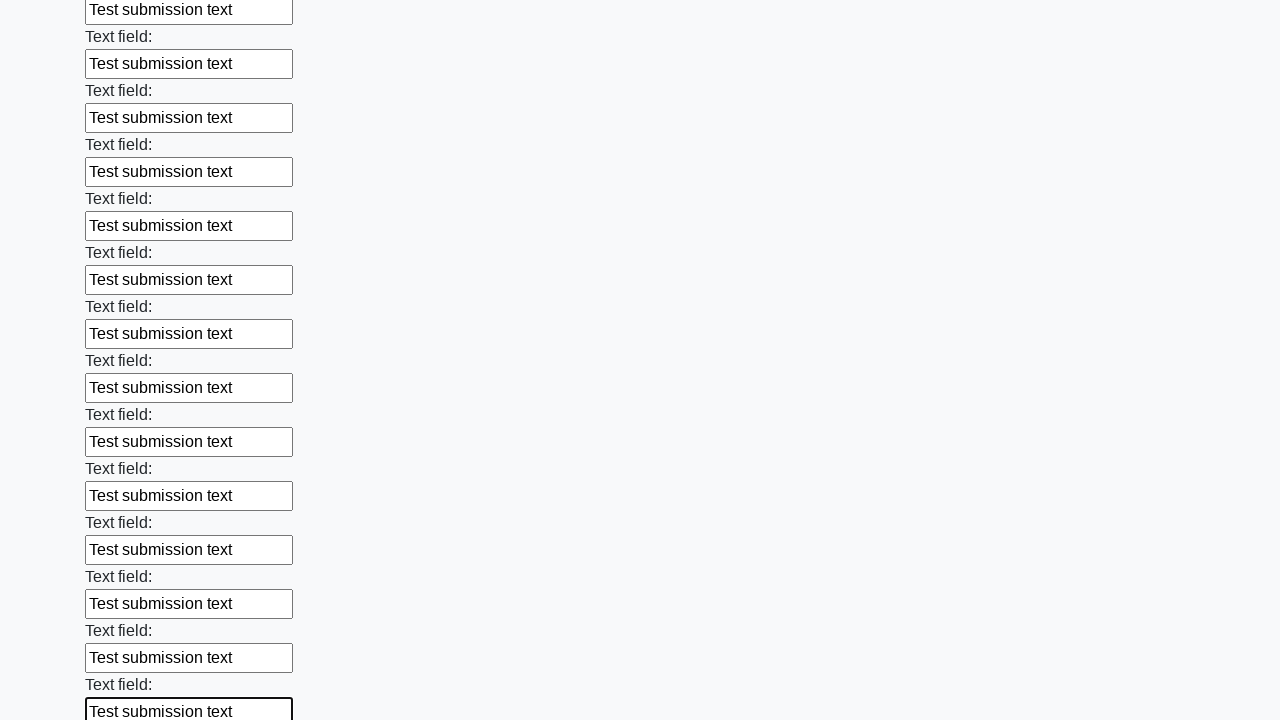

Filled input field with 'Test submission text' on input >> nth=60
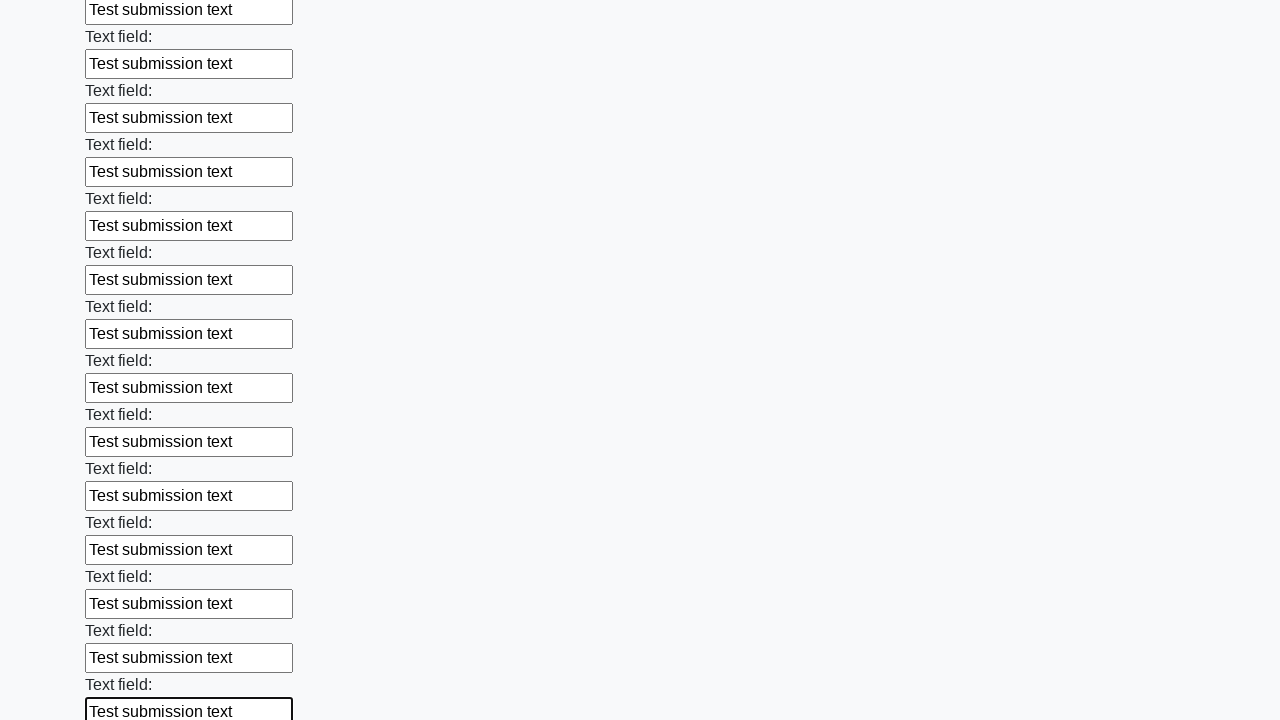

Filled input field with 'Test submission text' on input >> nth=61
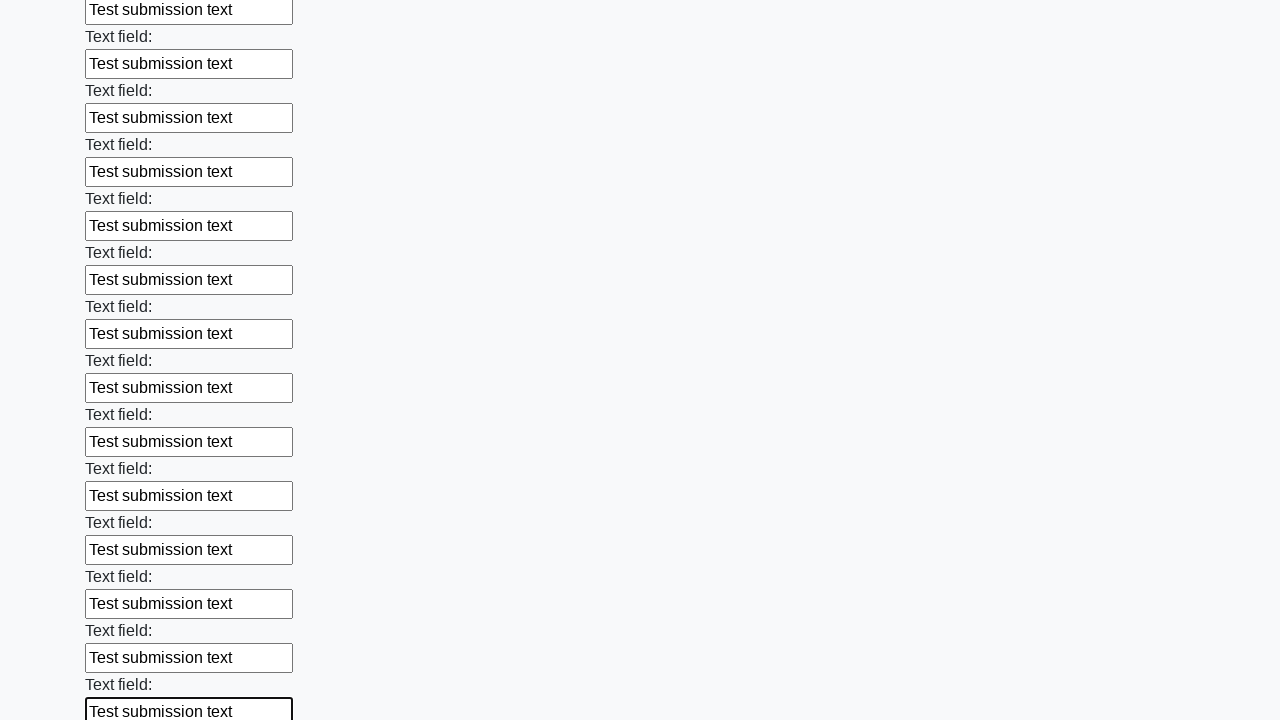

Filled input field with 'Test submission text' on input >> nth=62
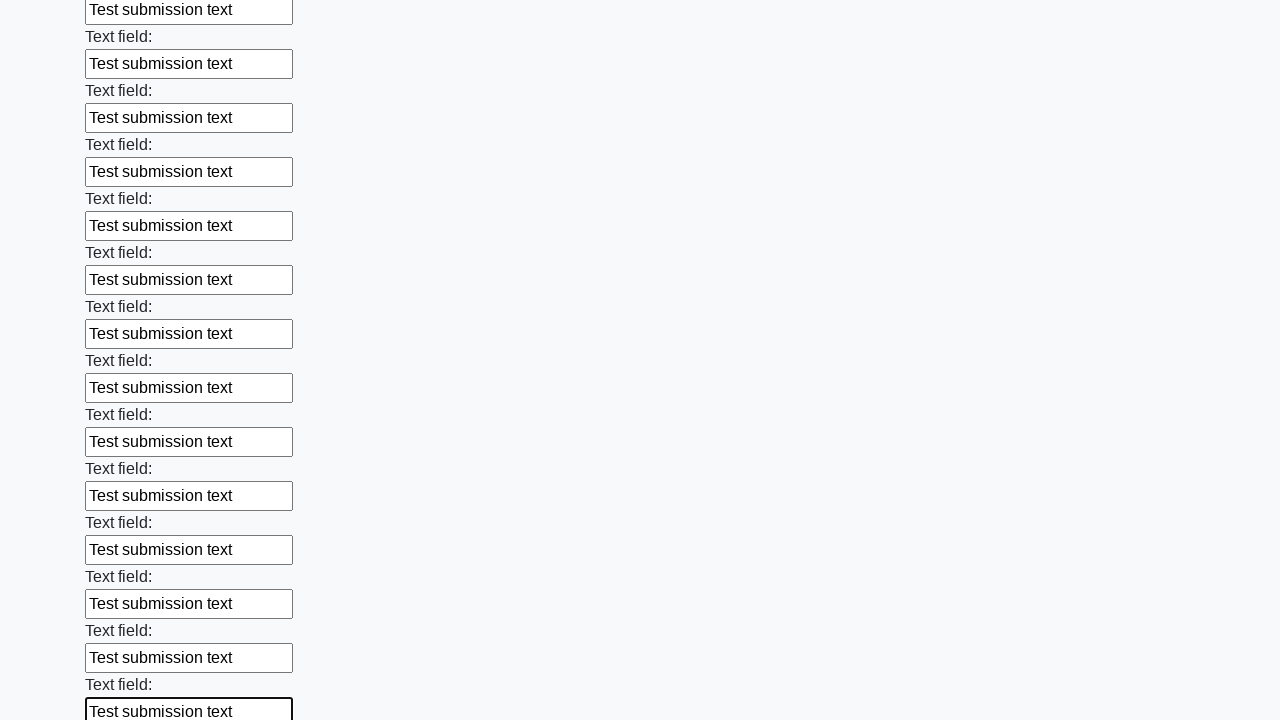

Filled input field with 'Test submission text' on input >> nth=63
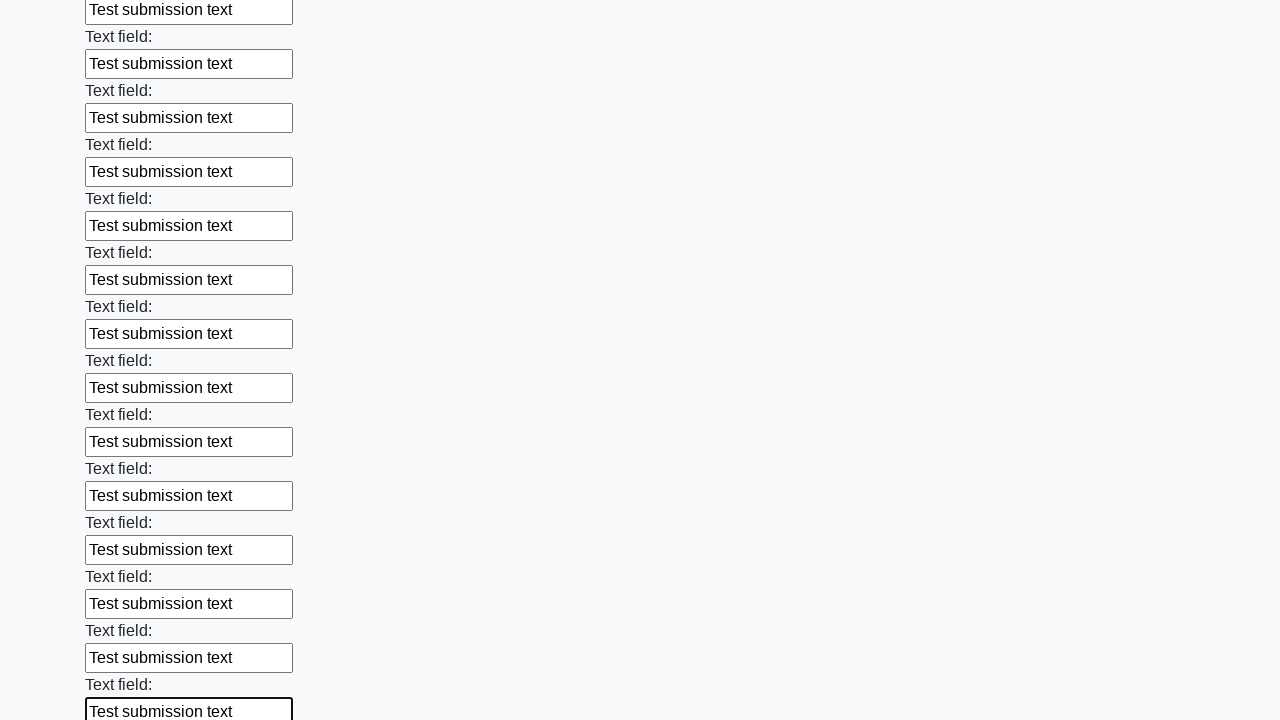

Filled input field with 'Test submission text' on input >> nth=64
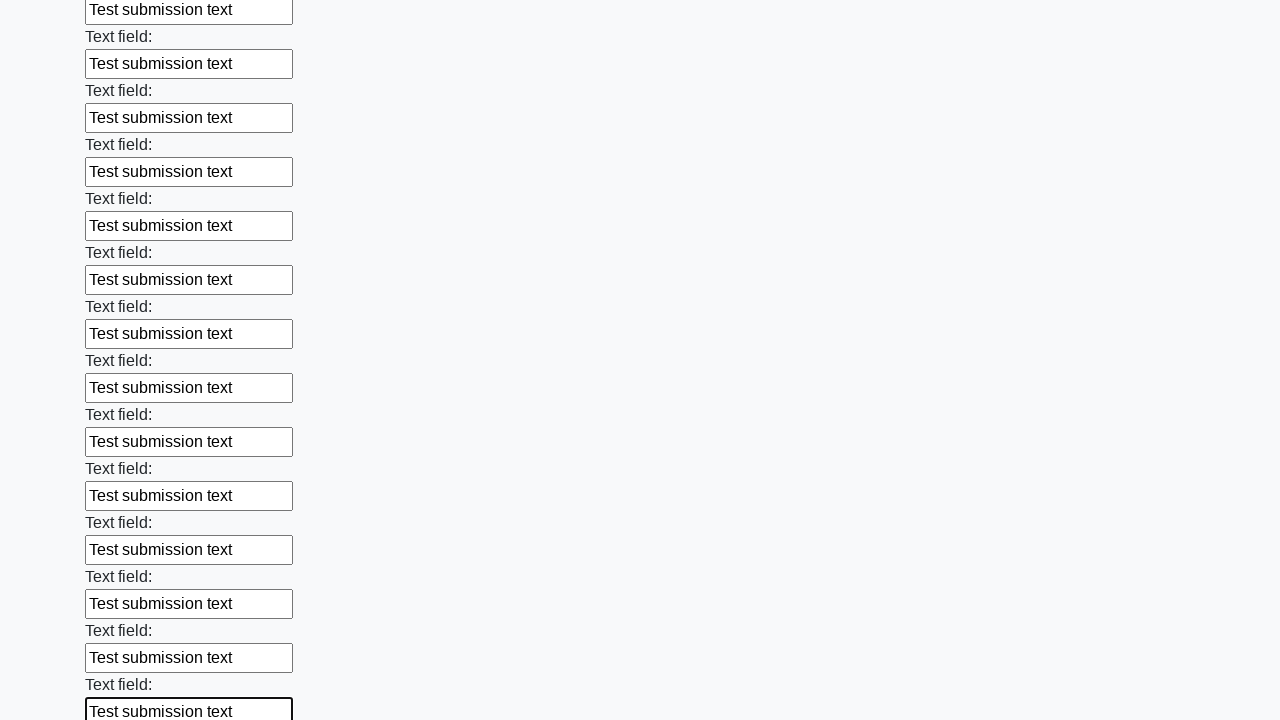

Filled input field with 'Test submission text' on input >> nth=65
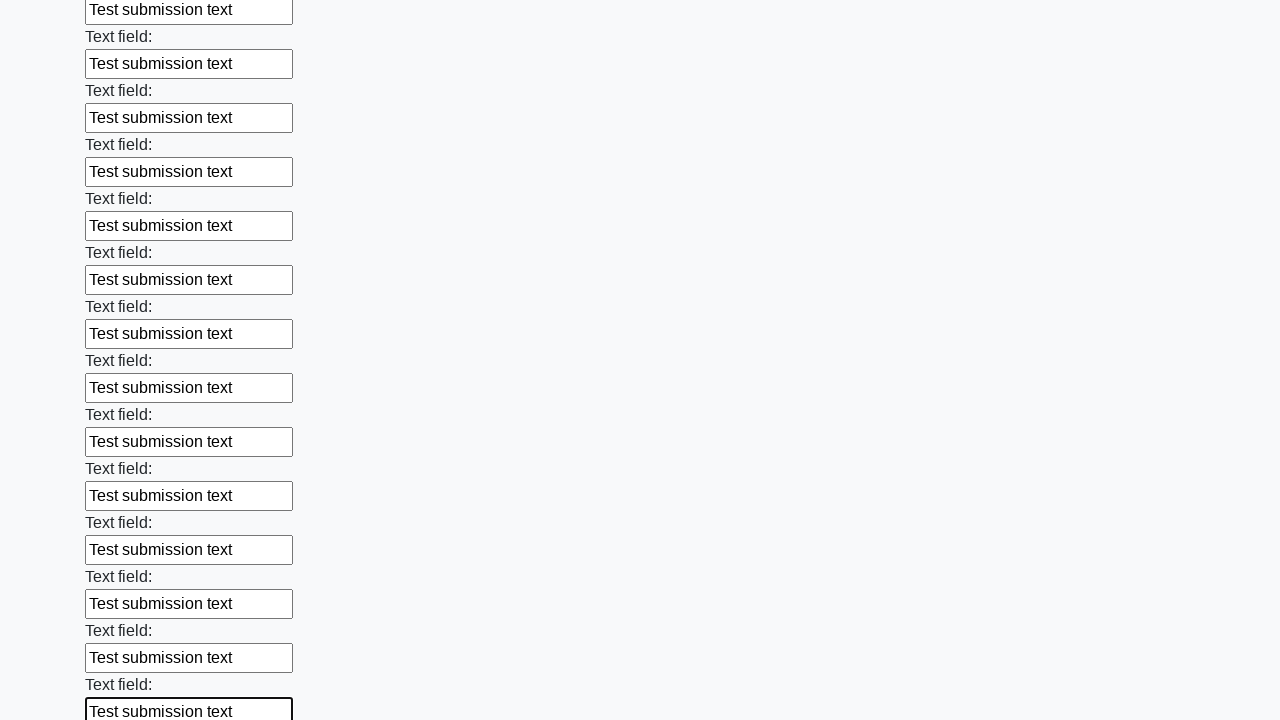

Filled input field with 'Test submission text' on input >> nth=66
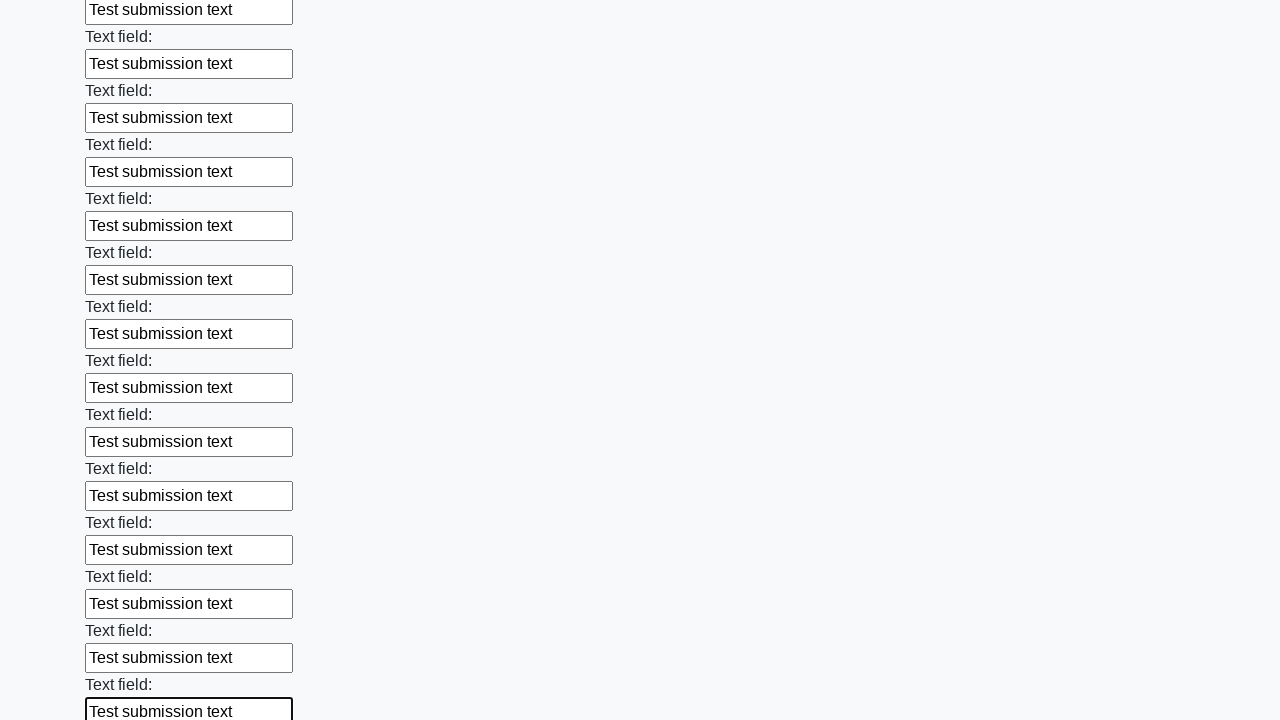

Filled input field with 'Test submission text' on input >> nth=67
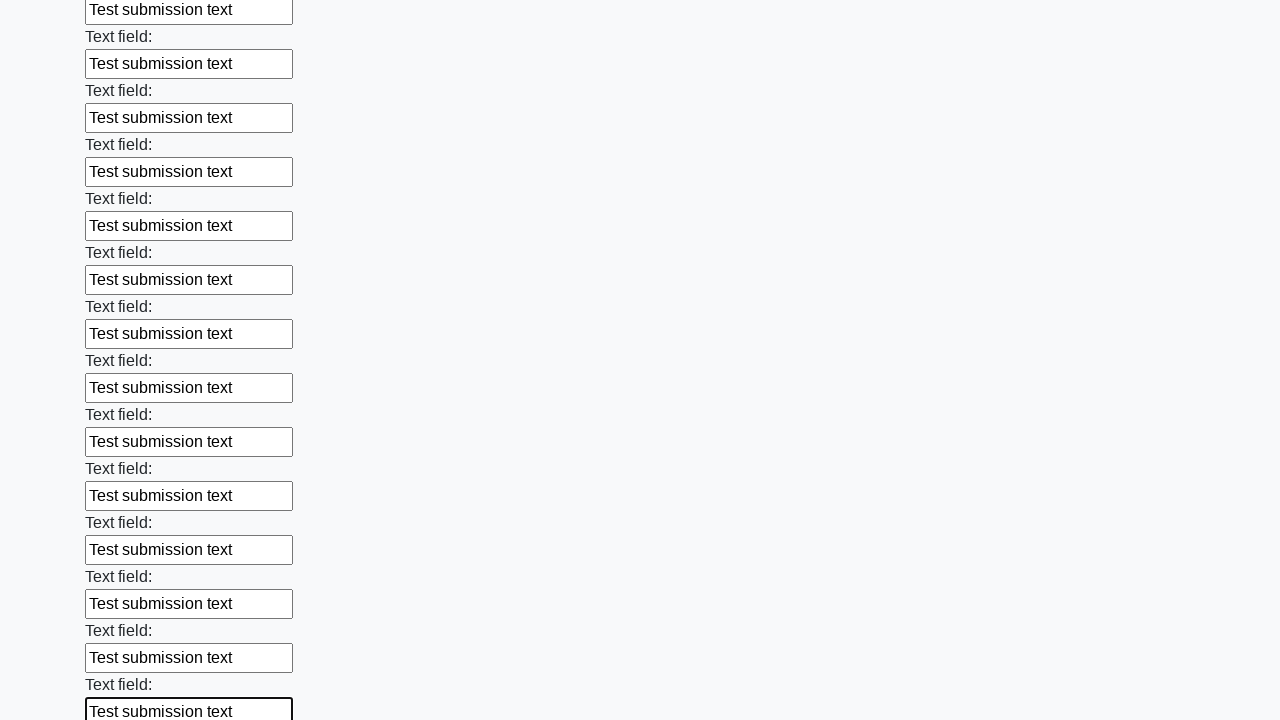

Filled input field with 'Test submission text' on input >> nth=68
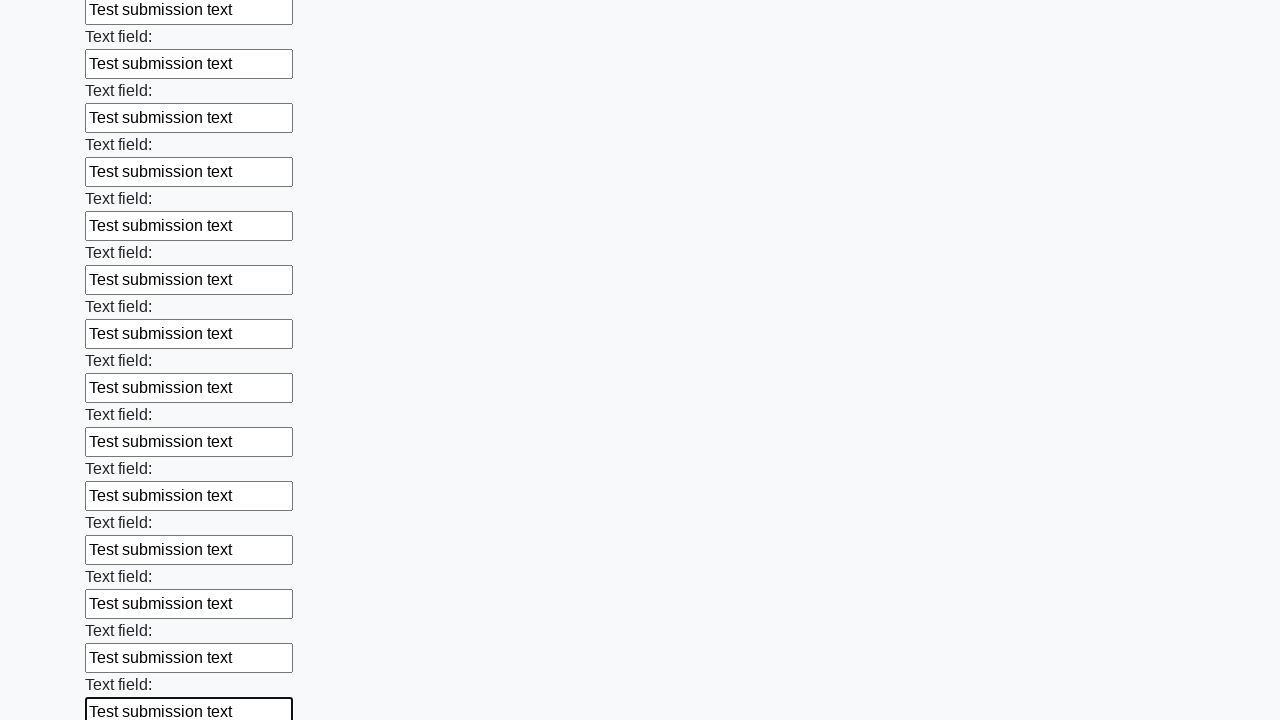

Filled input field with 'Test submission text' on input >> nth=69
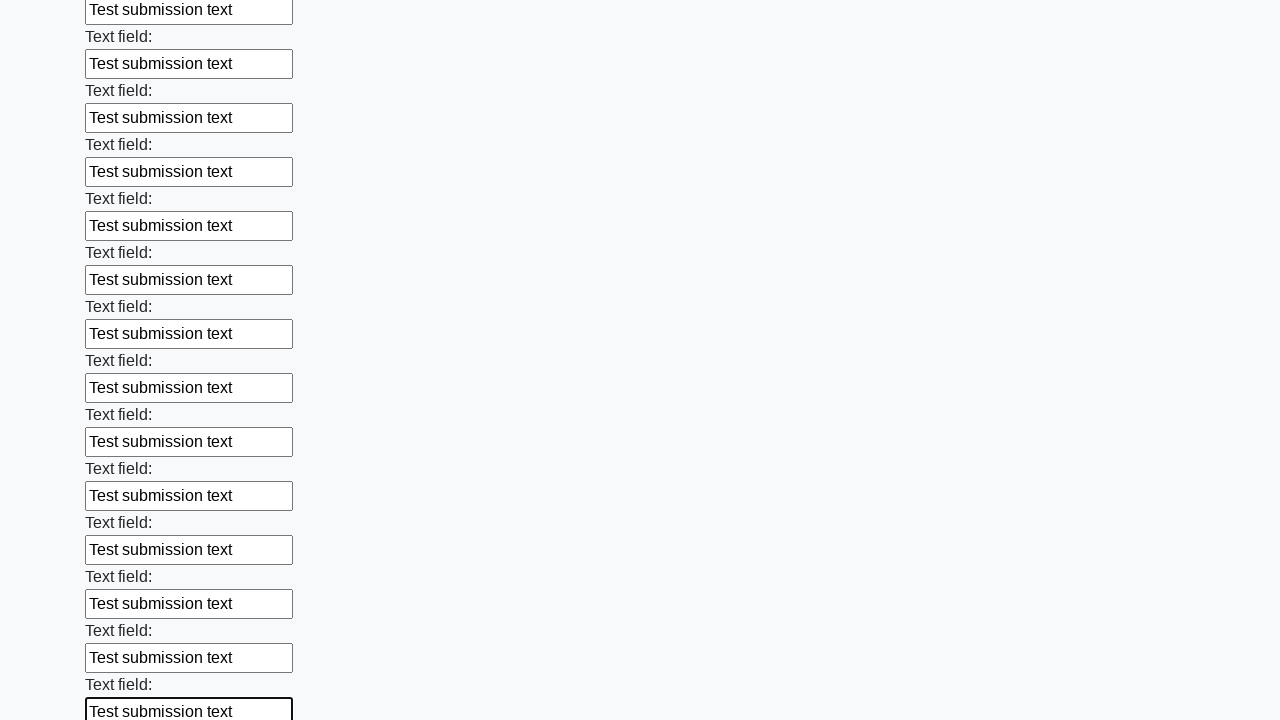

Filled input field with 'Test submission text' on input >> nth=70
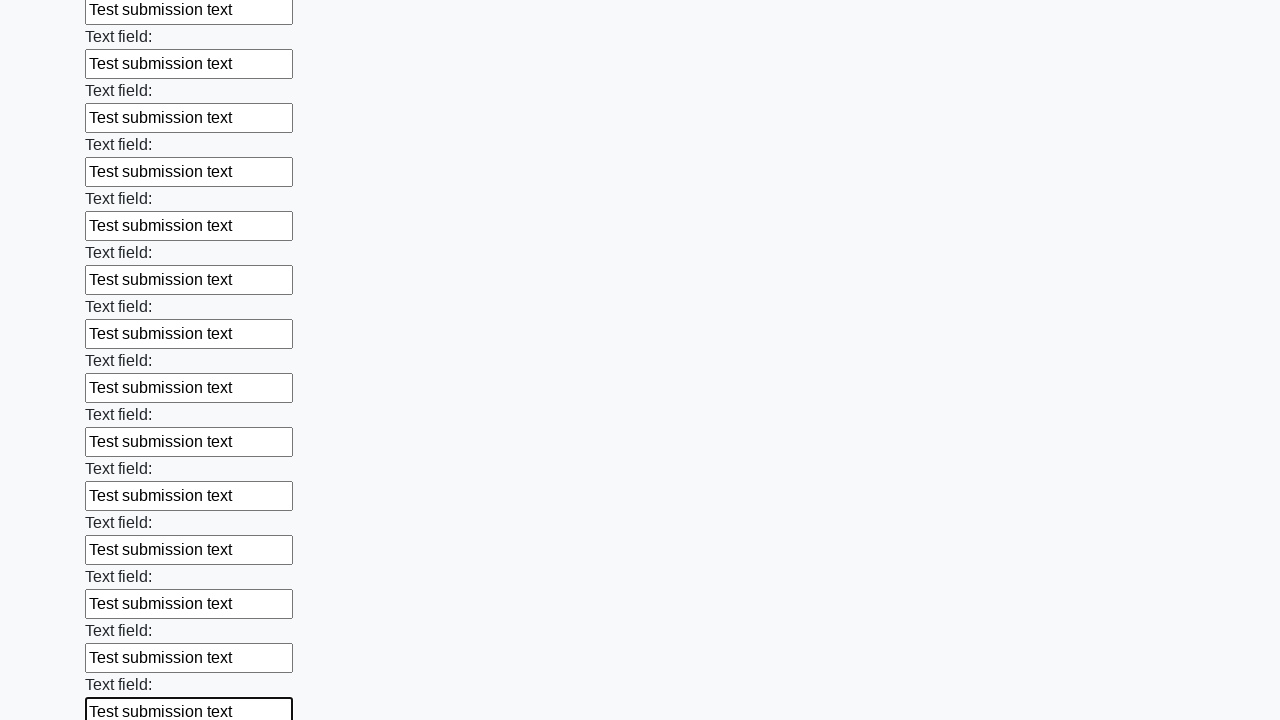

Filled input field with 'Test submission text' on input >> nth=71
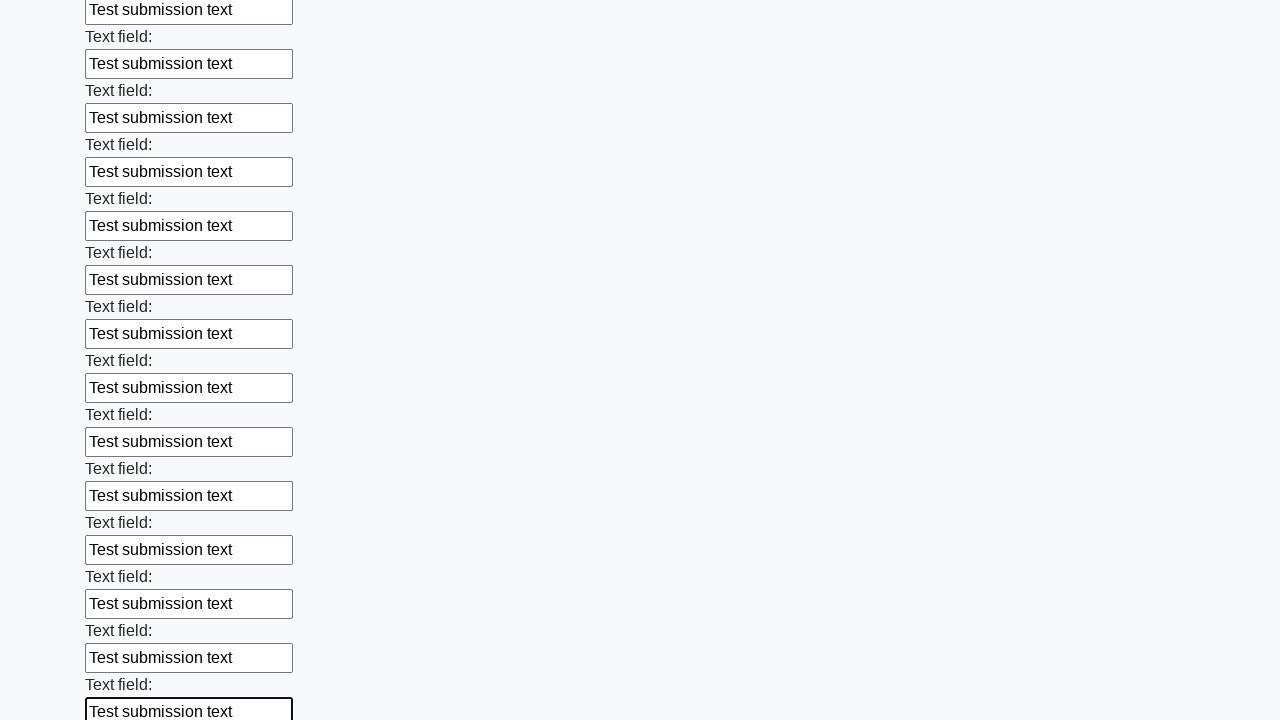

Filled input field with 'Test submission text' on input >> nth=72
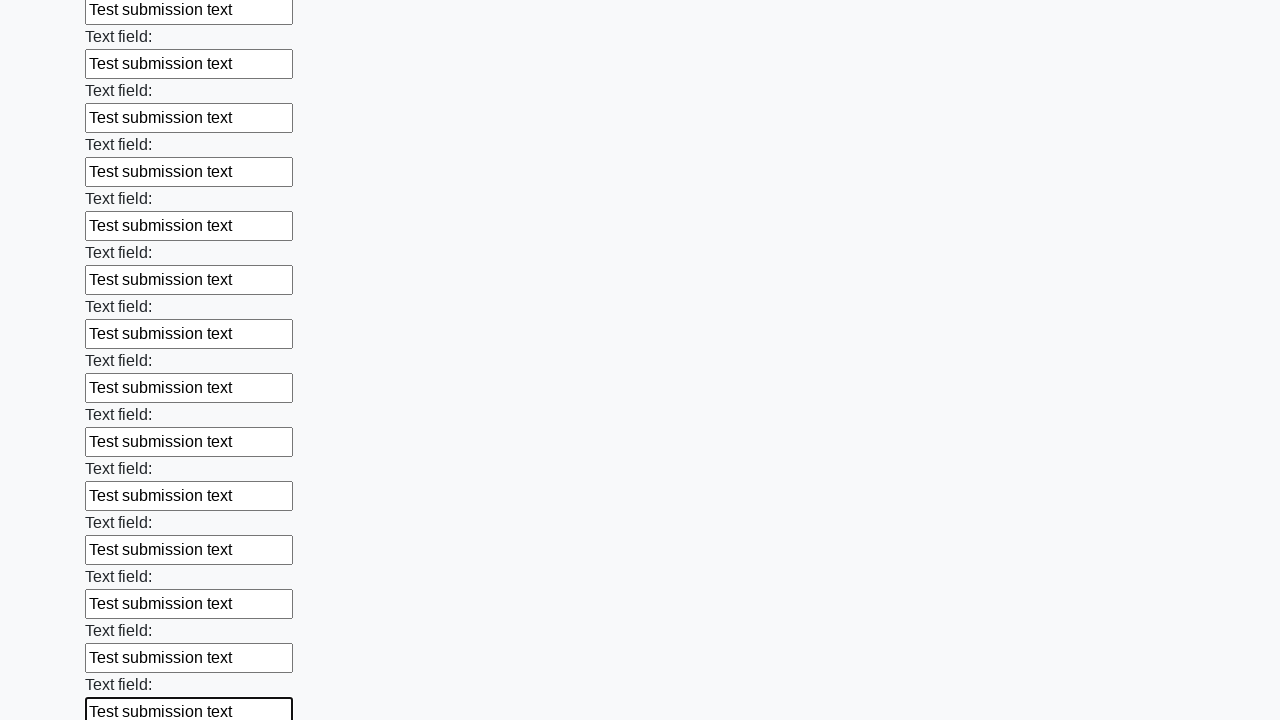

Filled input field with 'Test submission text' on input >> nth=73
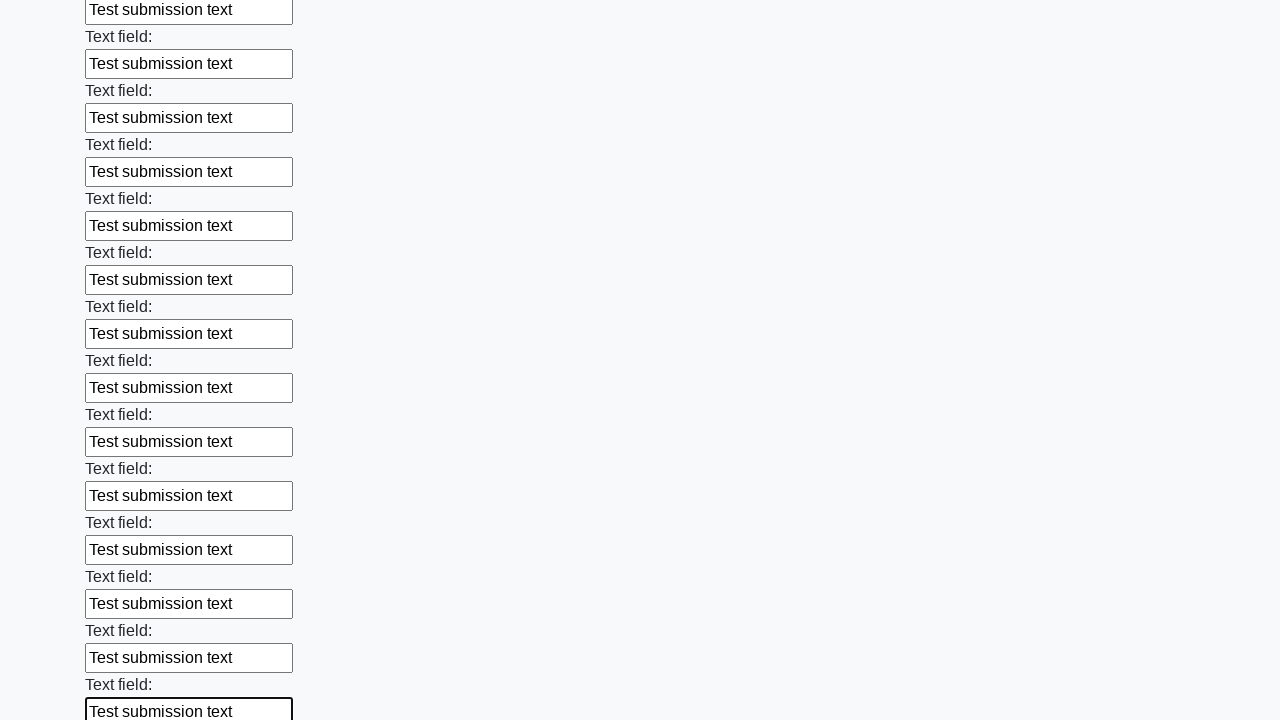

Filled input field with 'Test submission text' on input >> nth=74
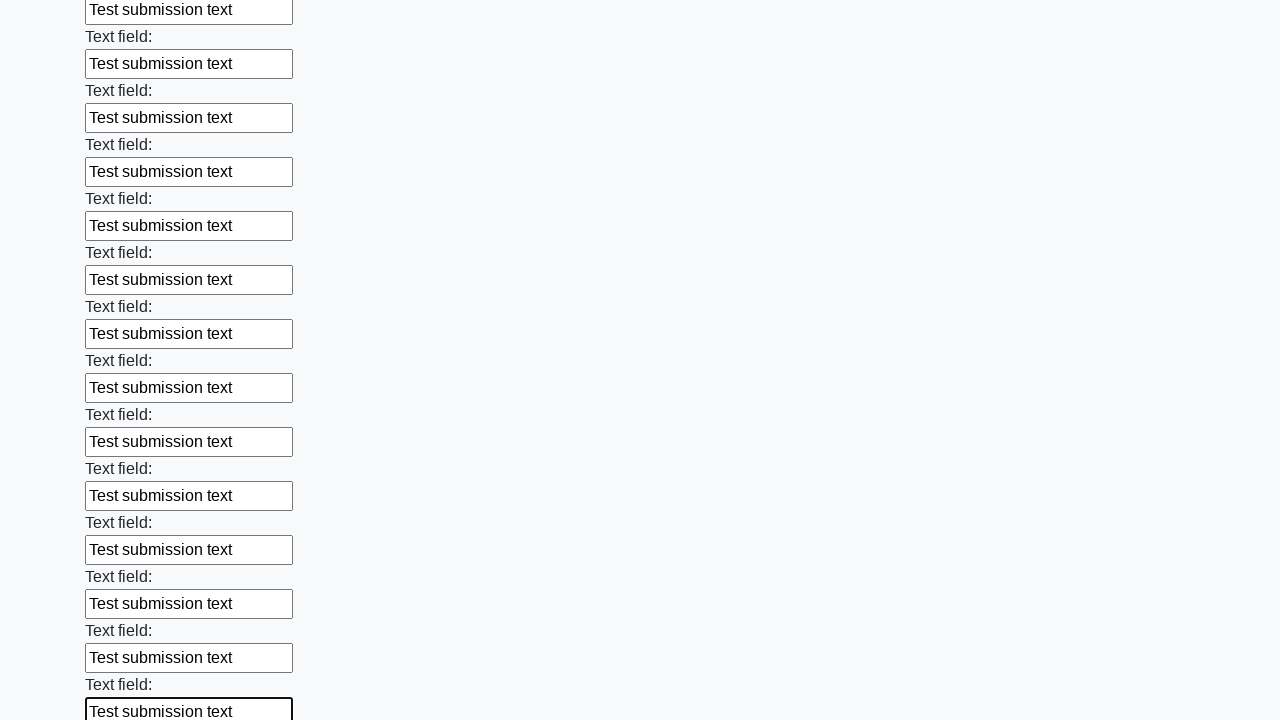

Filled input field with 'Test submission text' on input >> nth=75
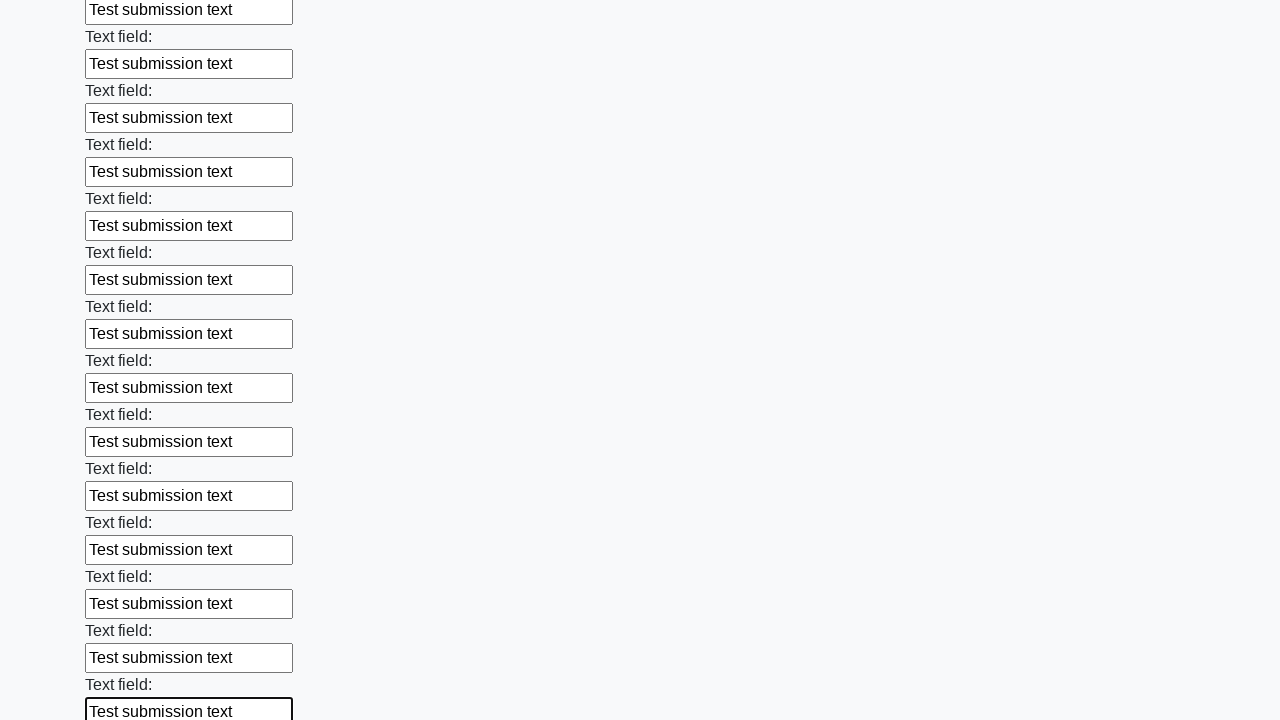

Filled input field with 'Test submission text' on input >> nth=76
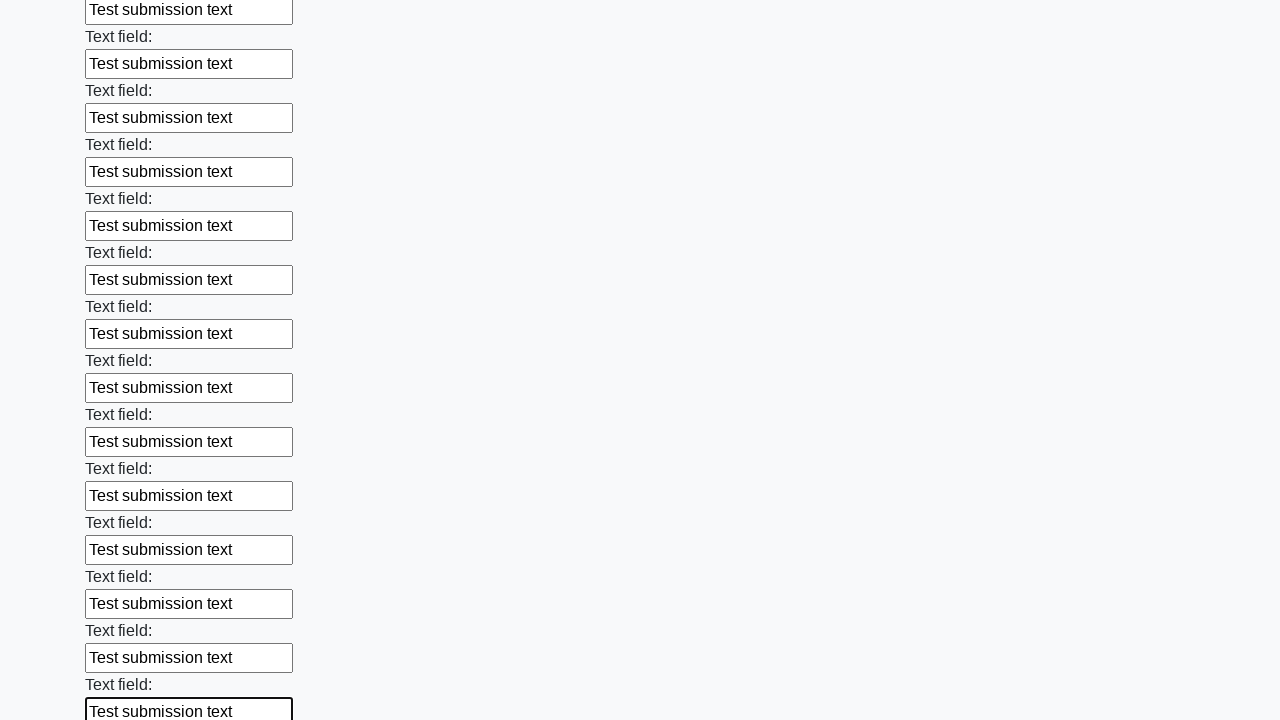

Filled input field with 'Test submission text' on input >> nth=77
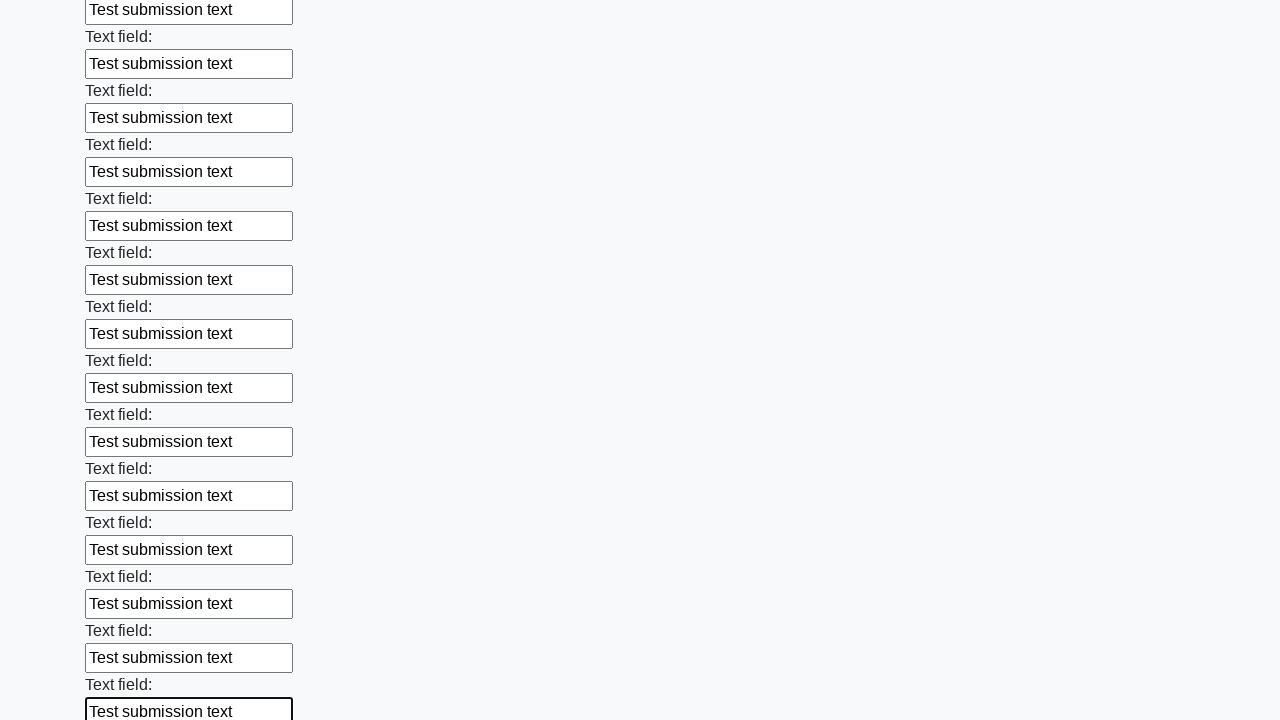

Filled input field with 'Test submission text' on input >> nth=78
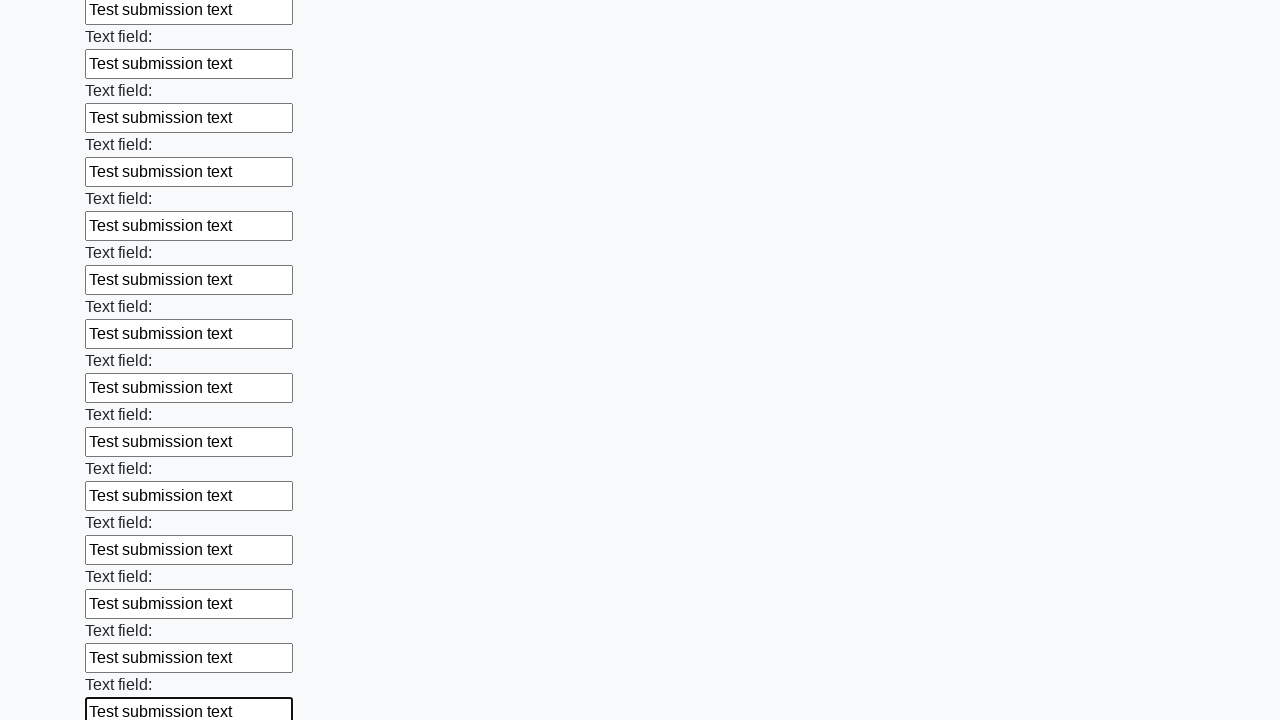

Filled input field with 'Test submission text' on input >> nth=79
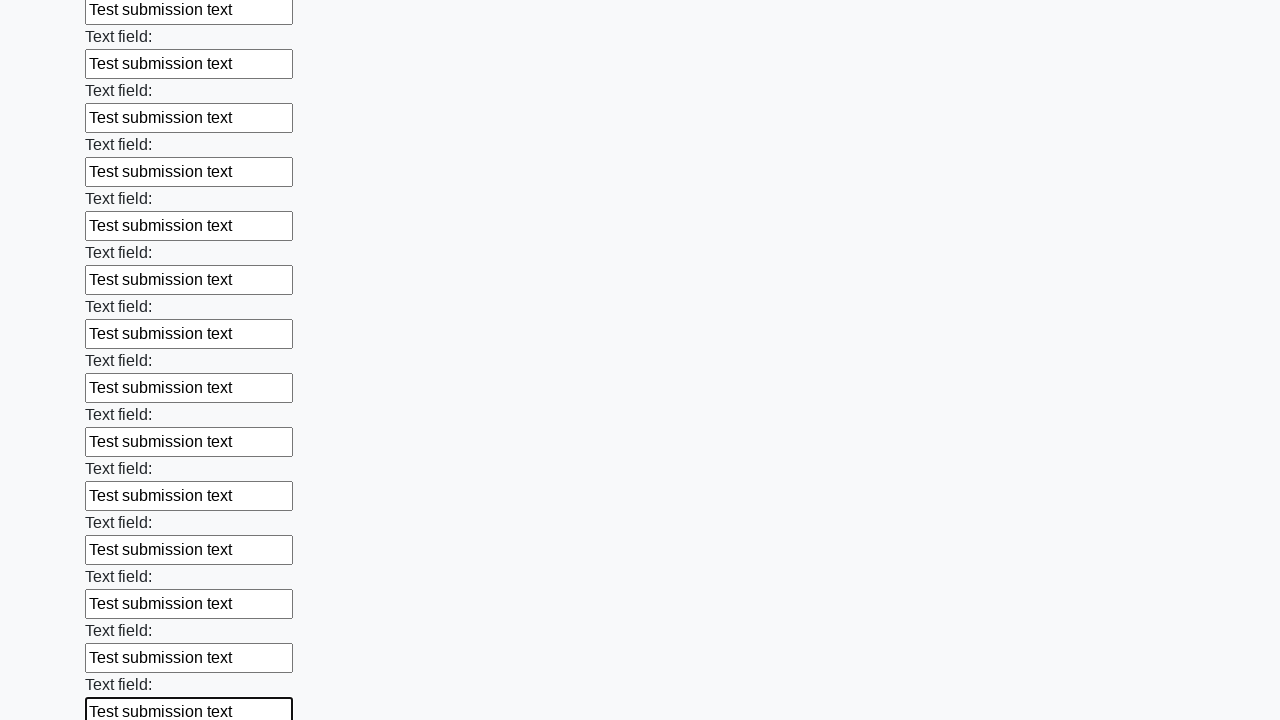

Filled input field with 'Test submission text' on input >> nth=80
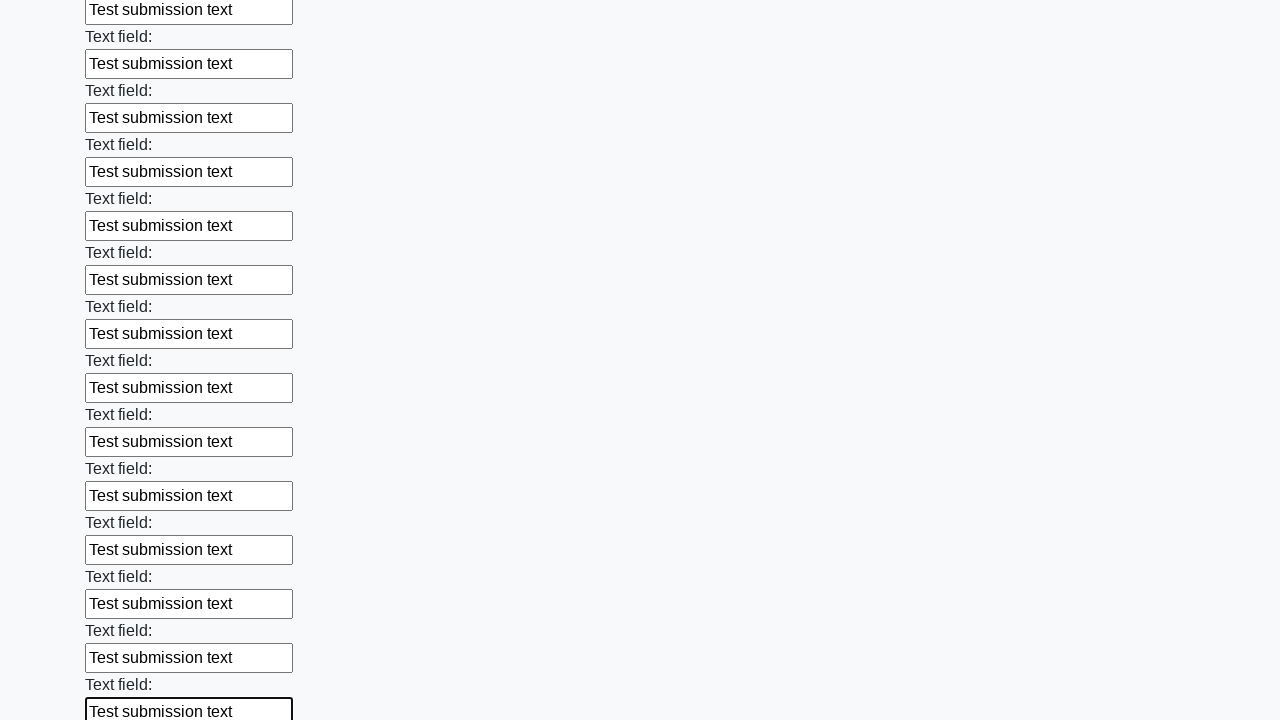

Filled input field with 'Test submission text' on input >> nth=81
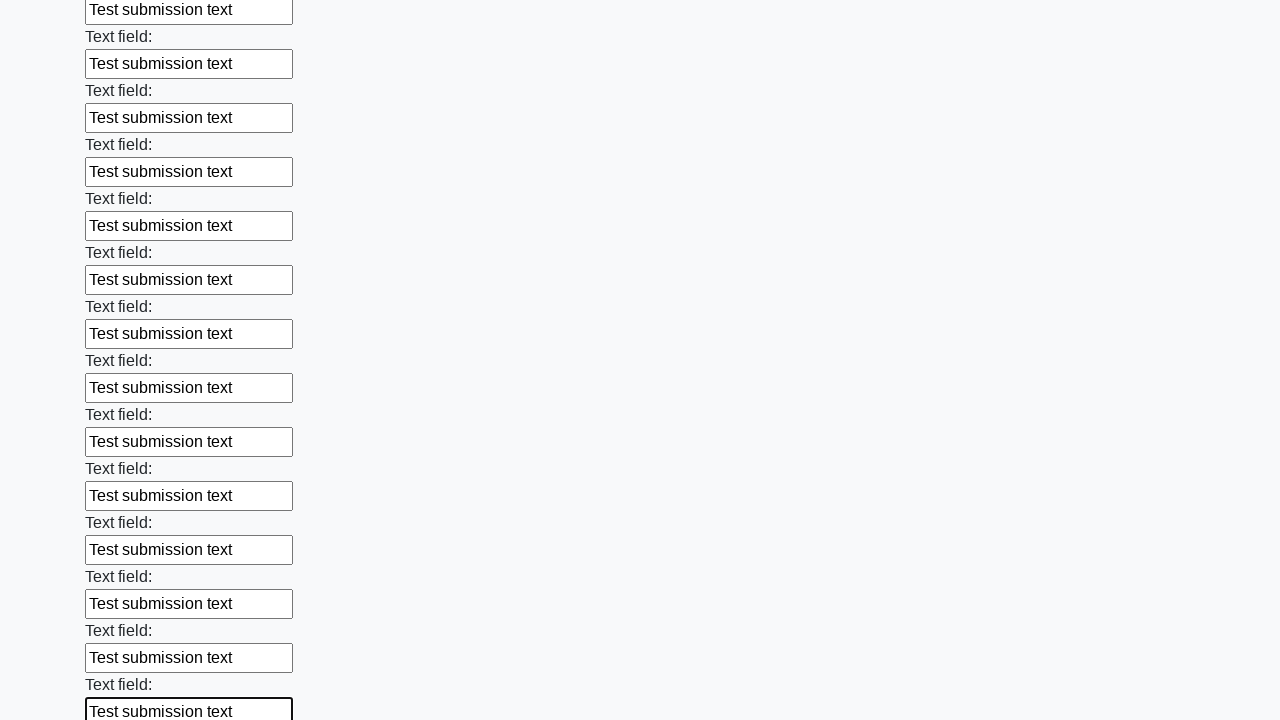

Filled input field with 'Test submission text' on input >> nth=82
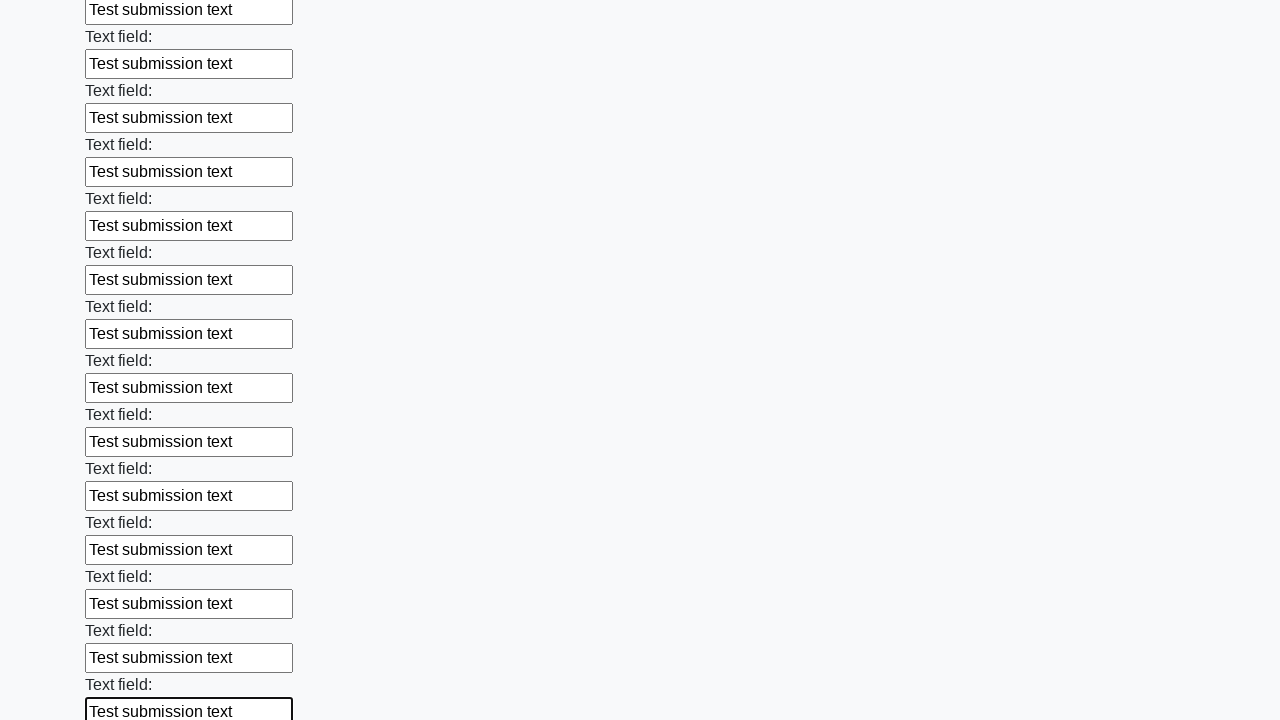

Filled input field with 'Test submission text' on input >> nth=83
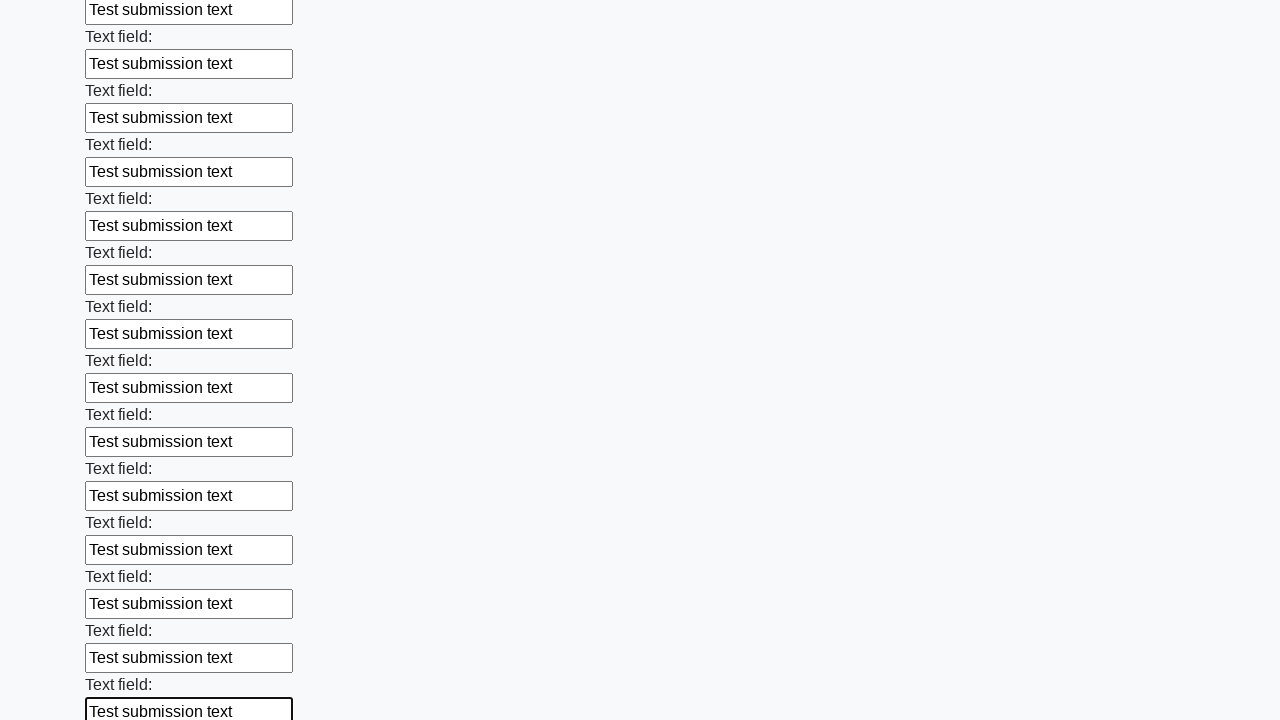

Filled input field with 'Test submission text' on input >> nth=84
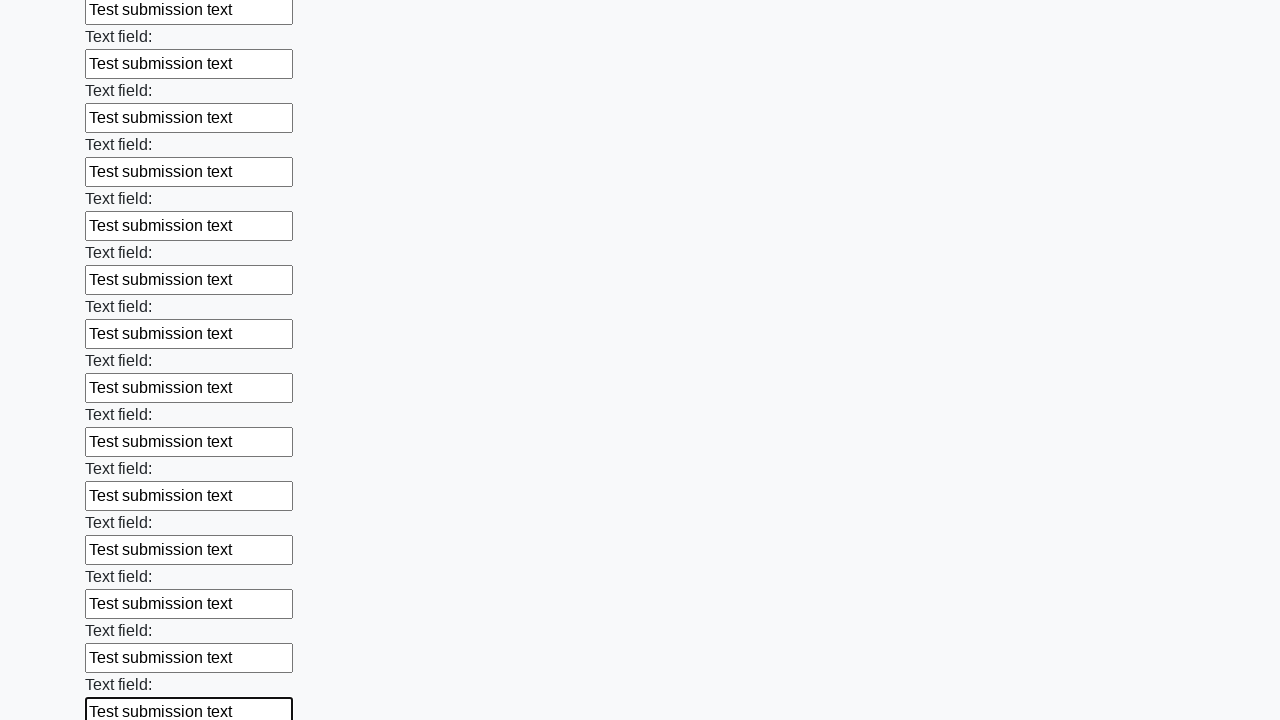

Filled input field with 'Test submission text' on input >> nth=85
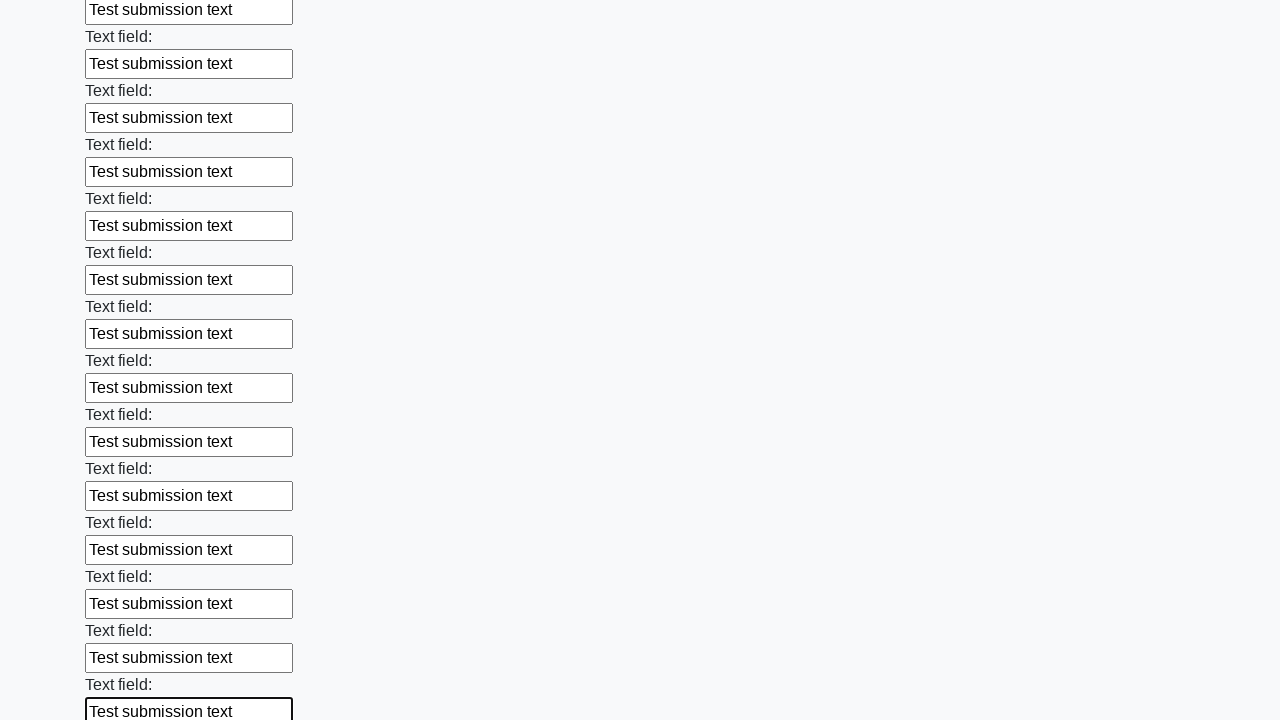

Filled input field with 'Test submission text' on input >> nth=86
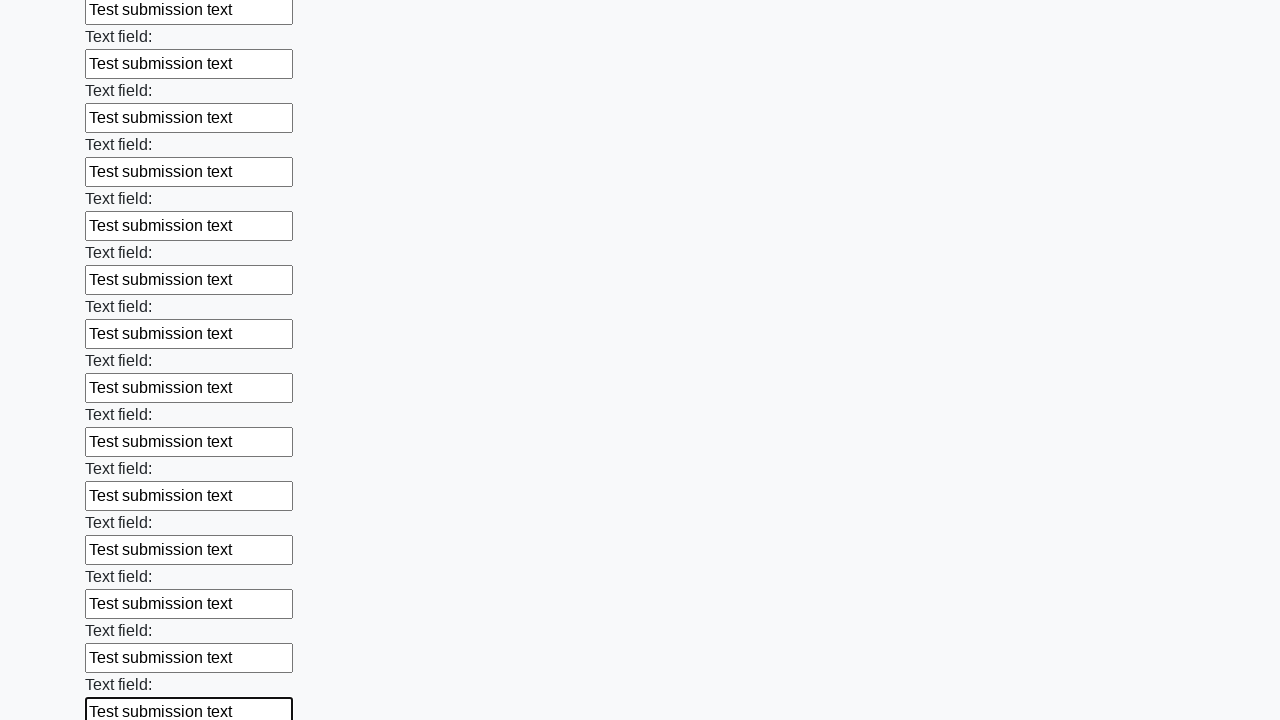

Filled input field with 'Test submission text' on input >> nth=87
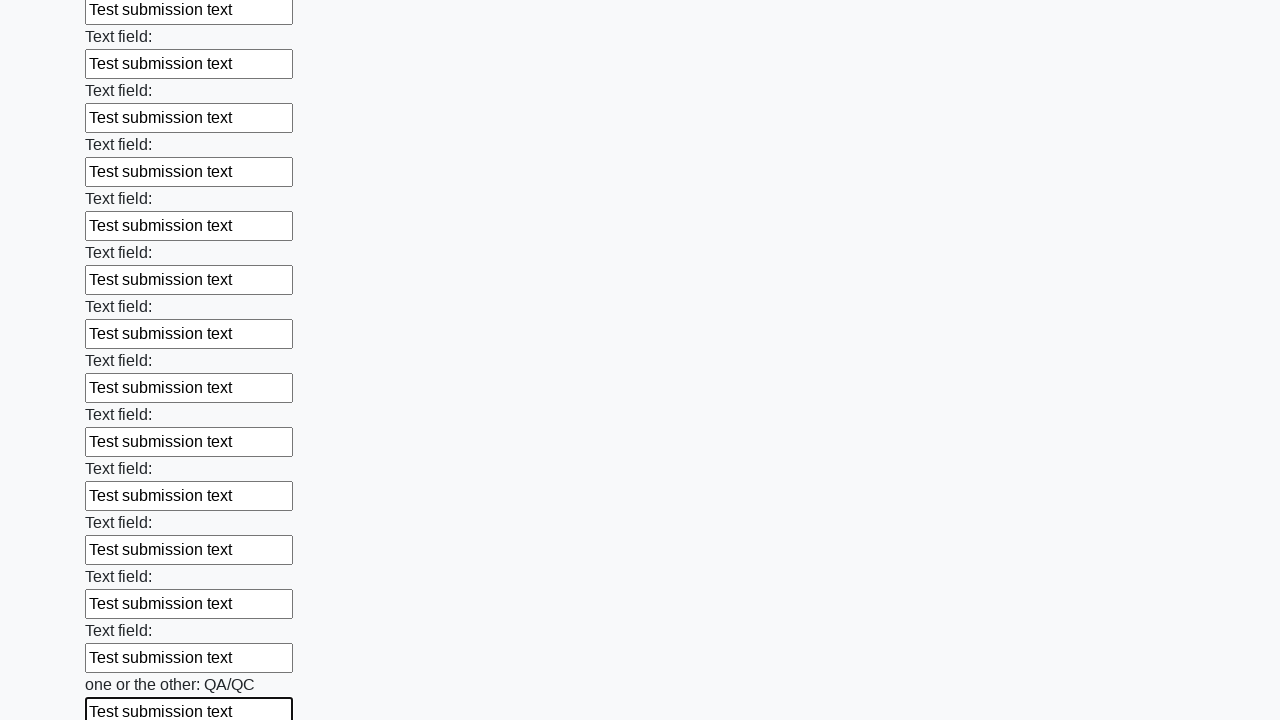

Filled input field with 'Test submission text' on input >> nth=88
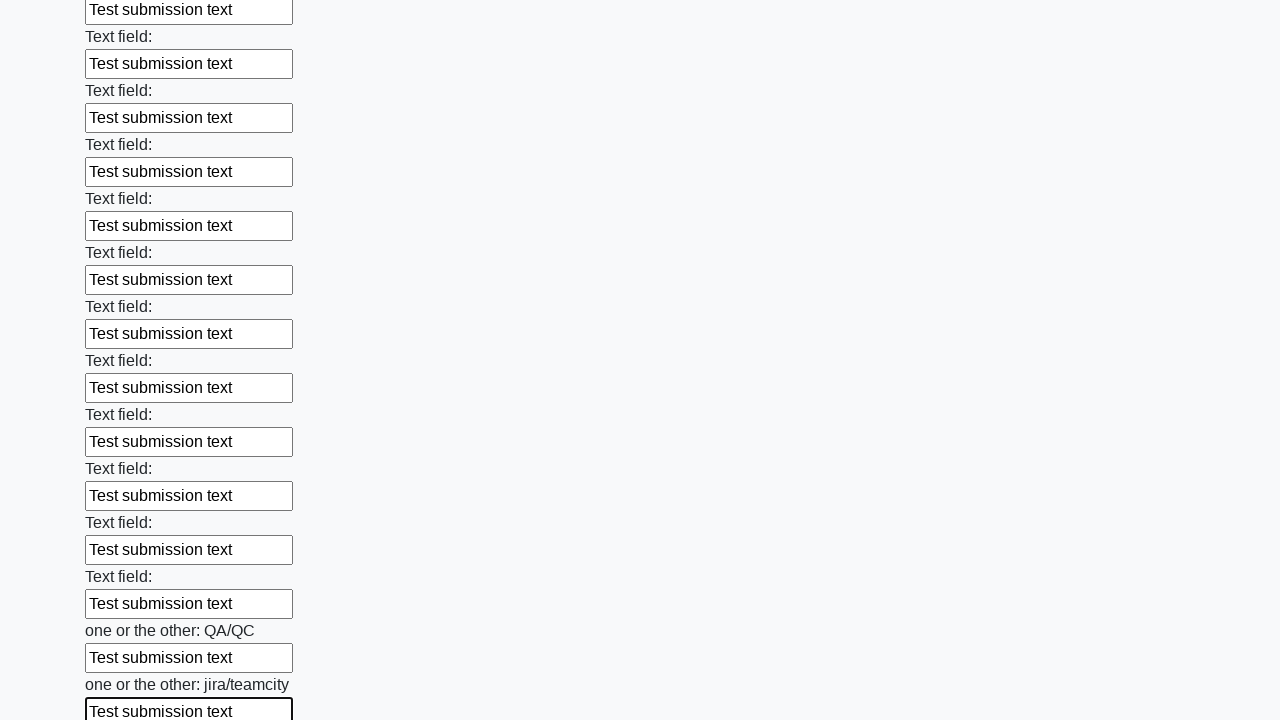

Filled input field with 'Test submission text' on input >> nth=89
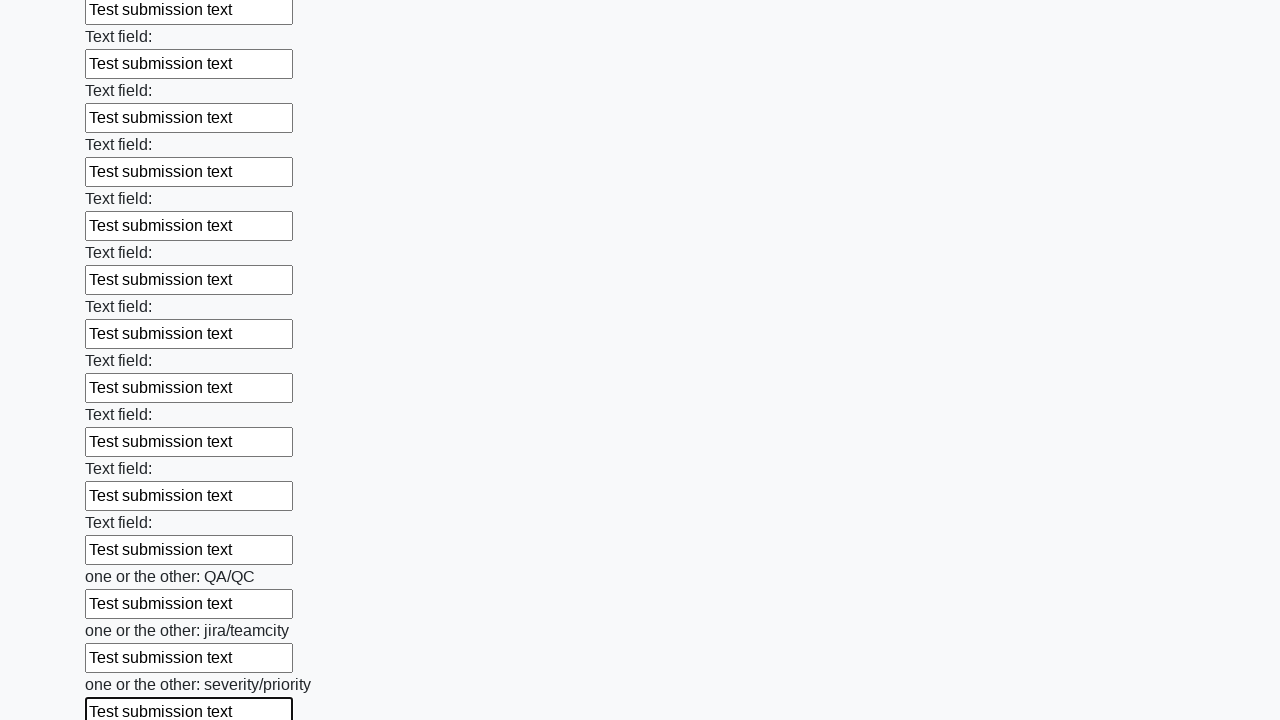

Filled input field with 'Test submission text' on input >> nth=90
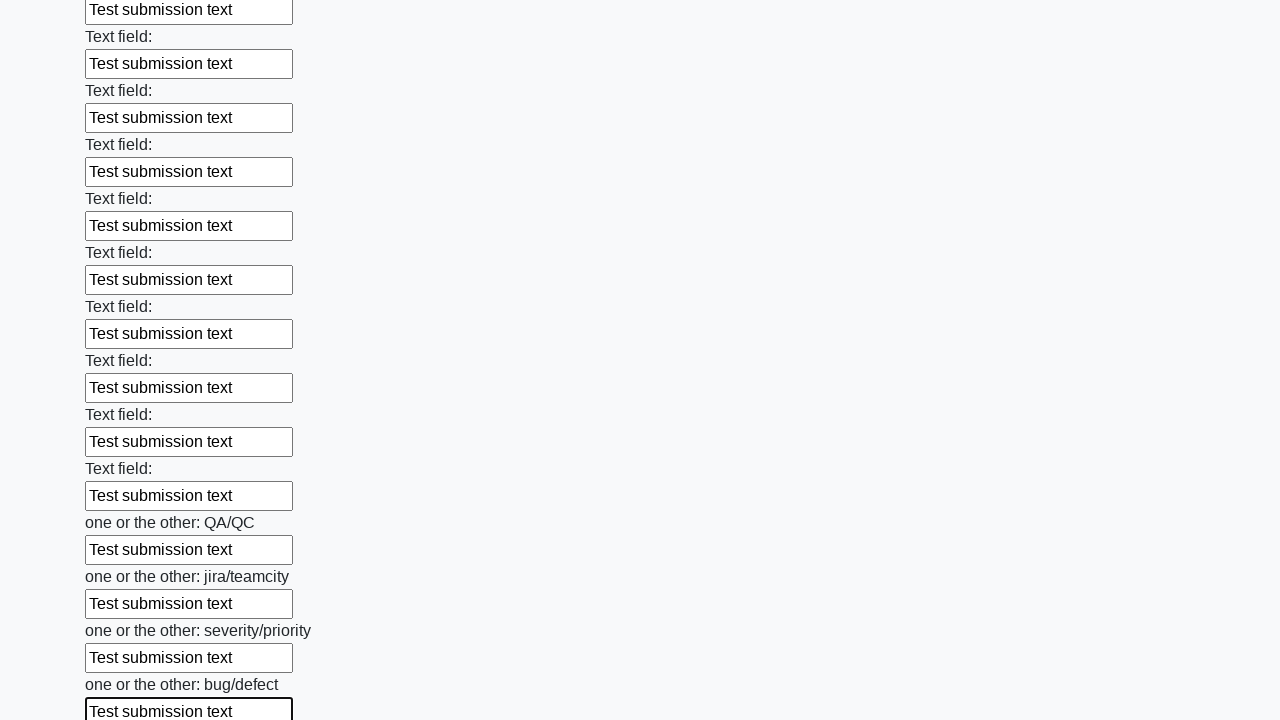

Filled input field with 'Test submission text' on input >> nth=91
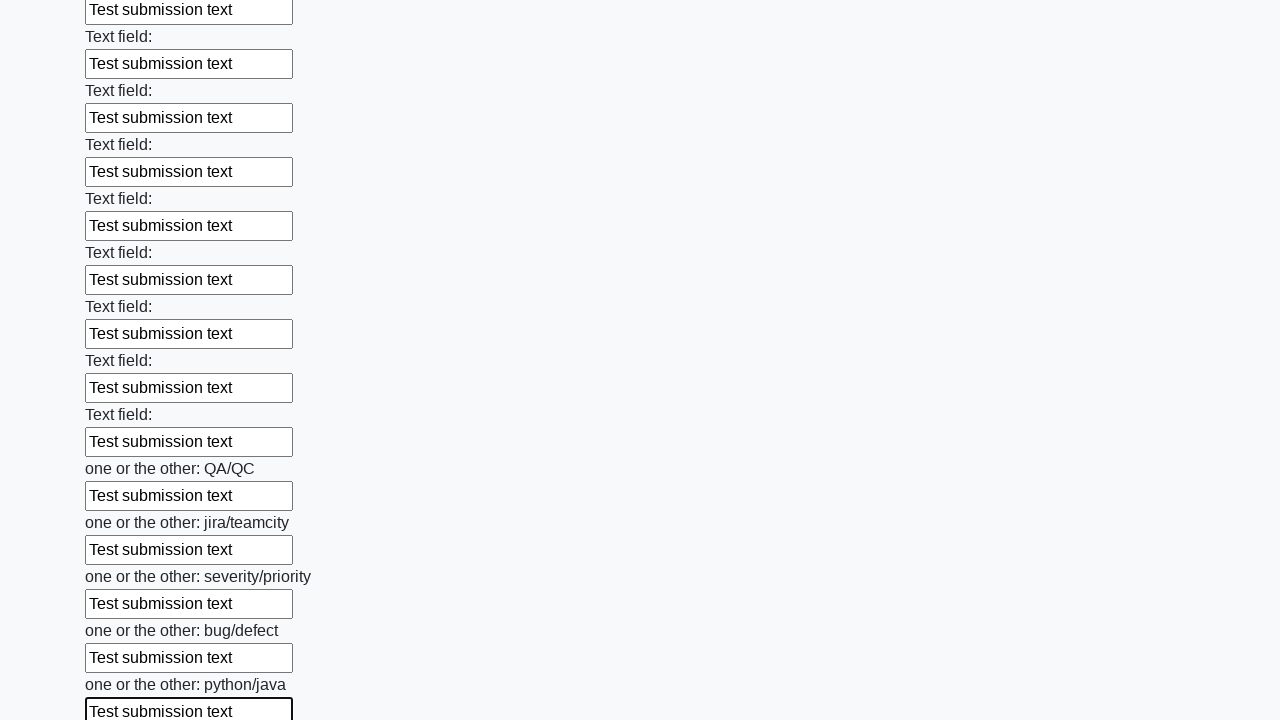

Filled input field with 'Test submission text' on input >> nth=92
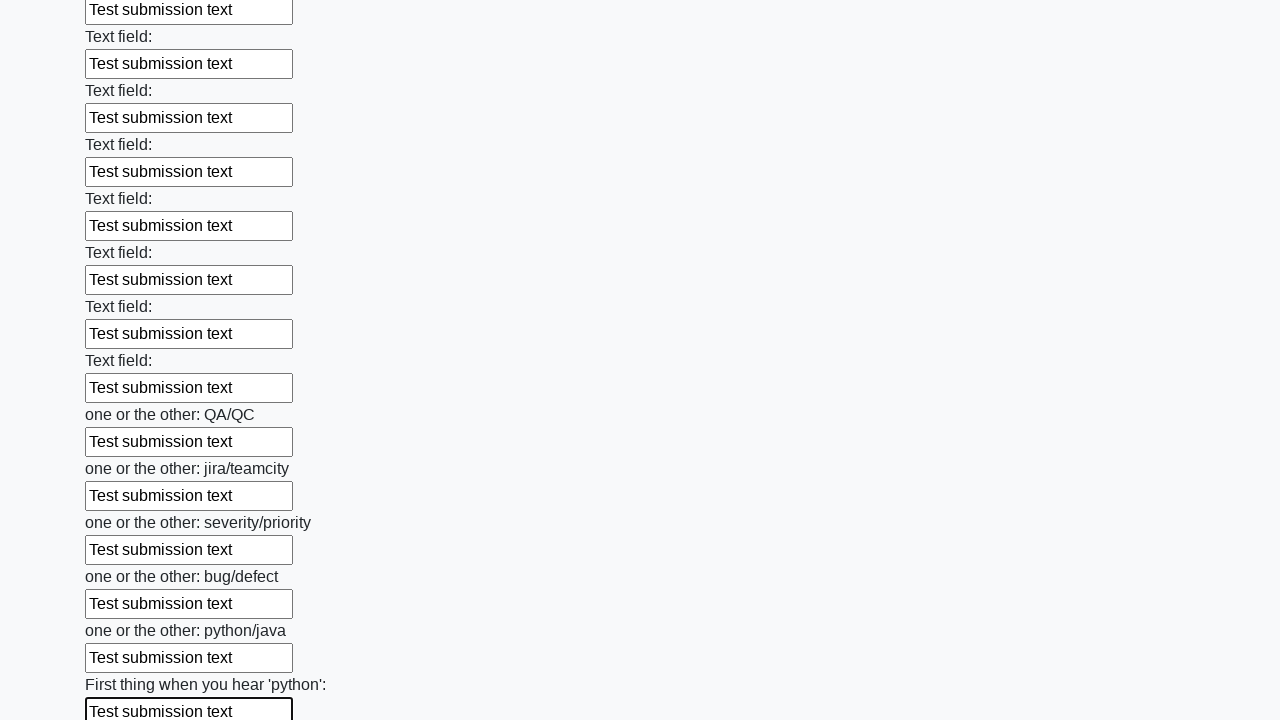

Filled input field with 'Test submission text' on input >> nth=93
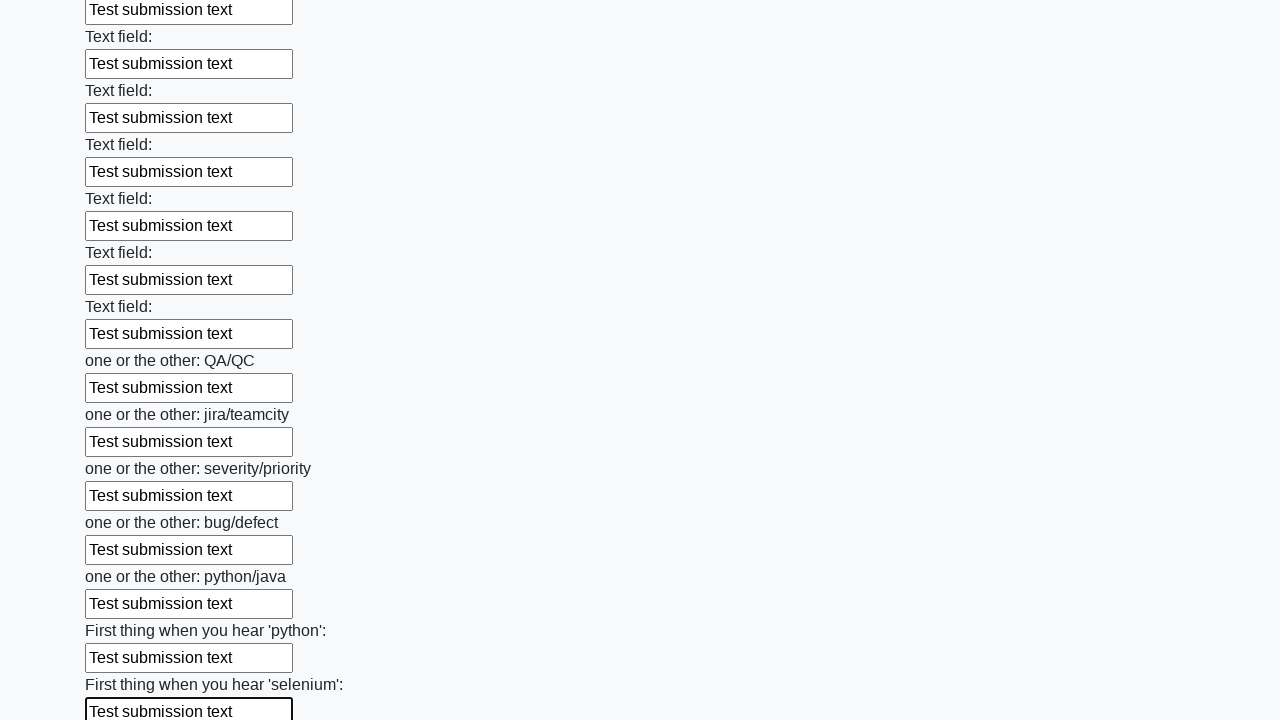

Filled input field with 'Test submission text' on input >> nth=94
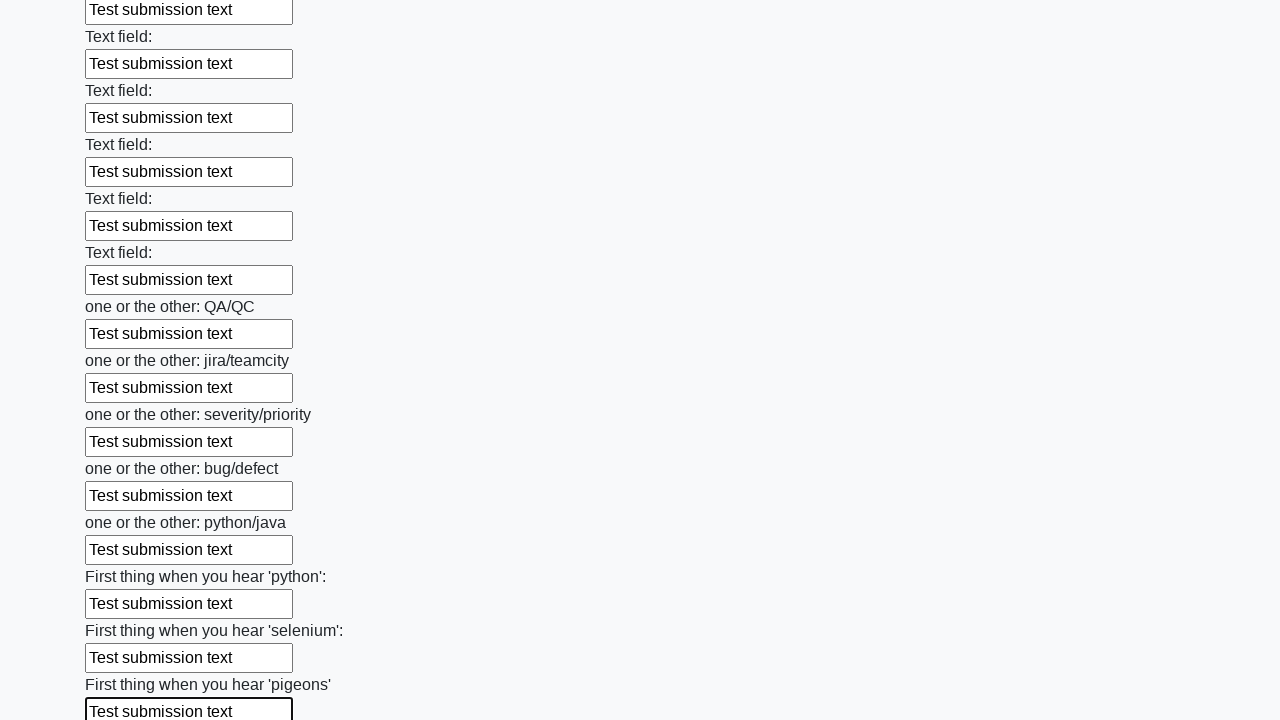

Filled input field with 'Test submission text' on input >> nth=95
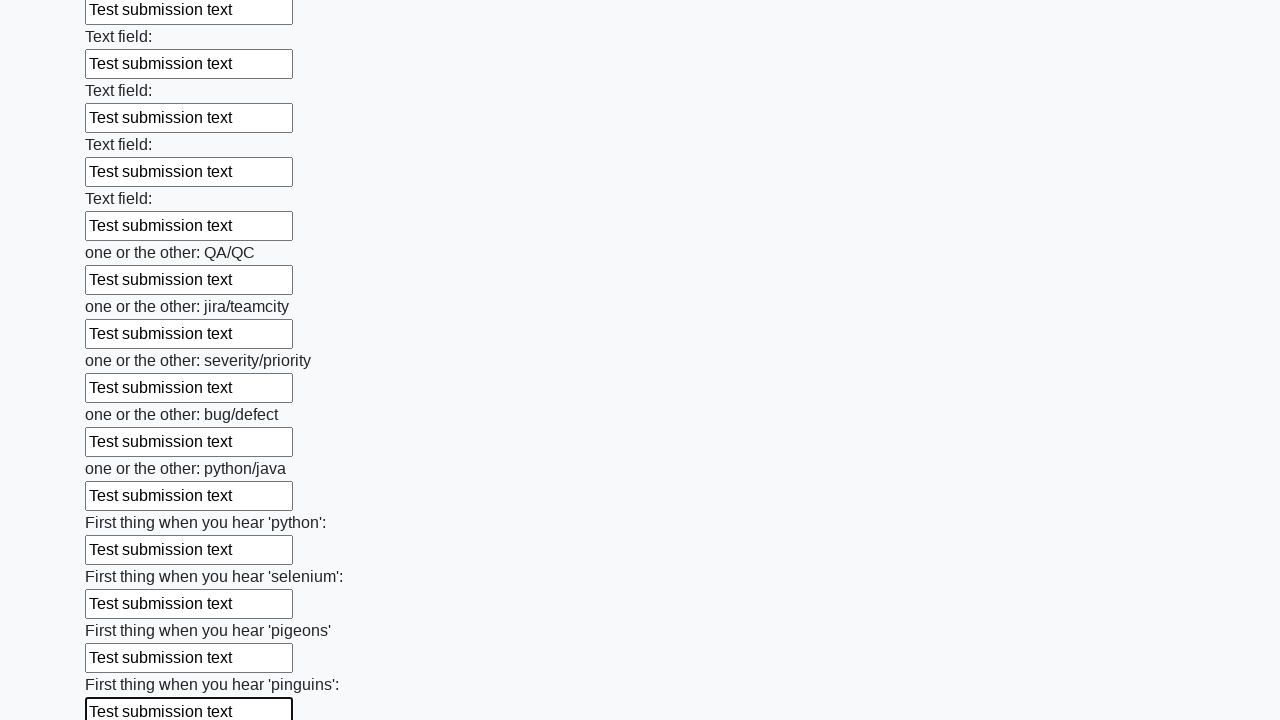

Filled input field with 'Test submission text' on input >> nth=96
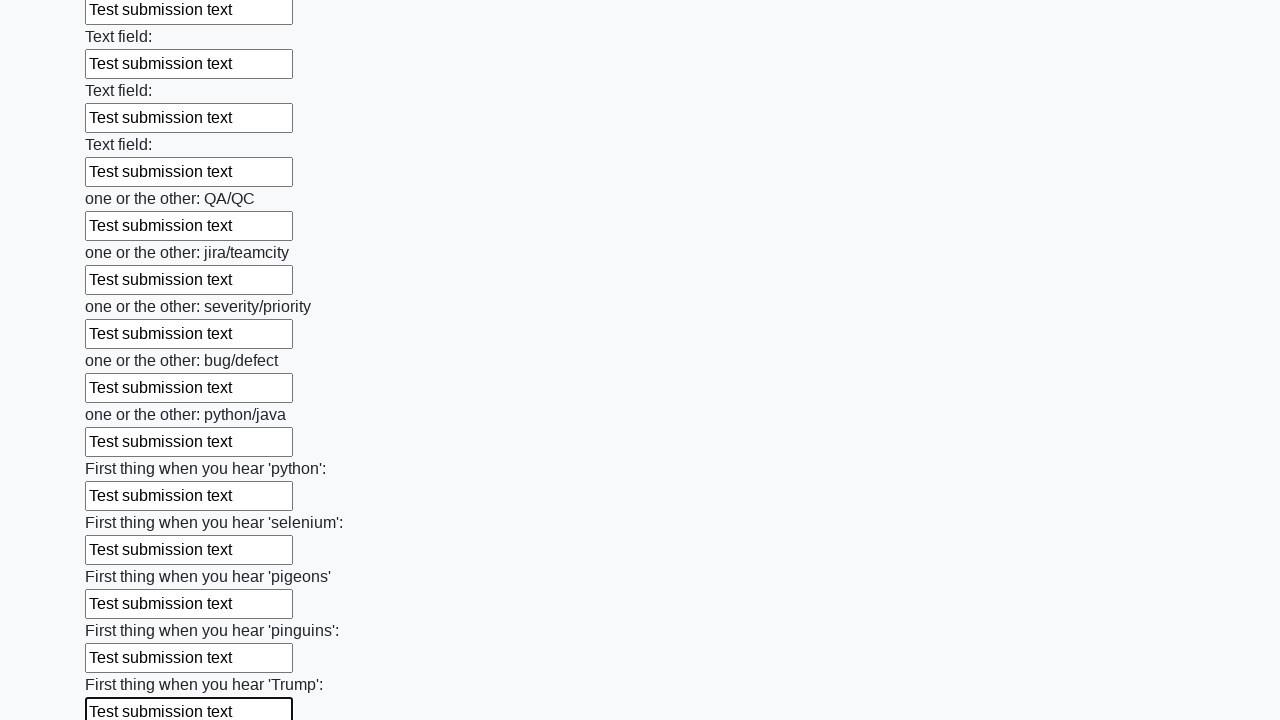

Filled input field with 'Test submission text' on input >> nth=97
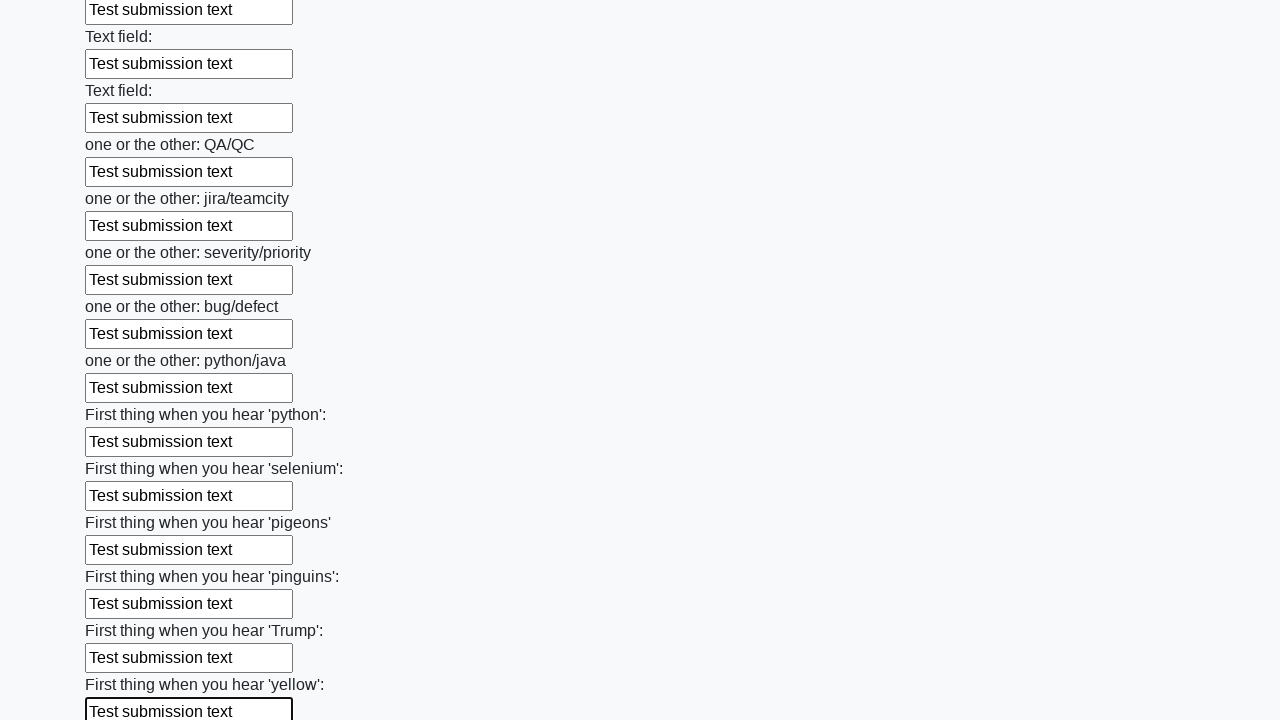

Filled input field with 'Test submission text' on input >> nth=98
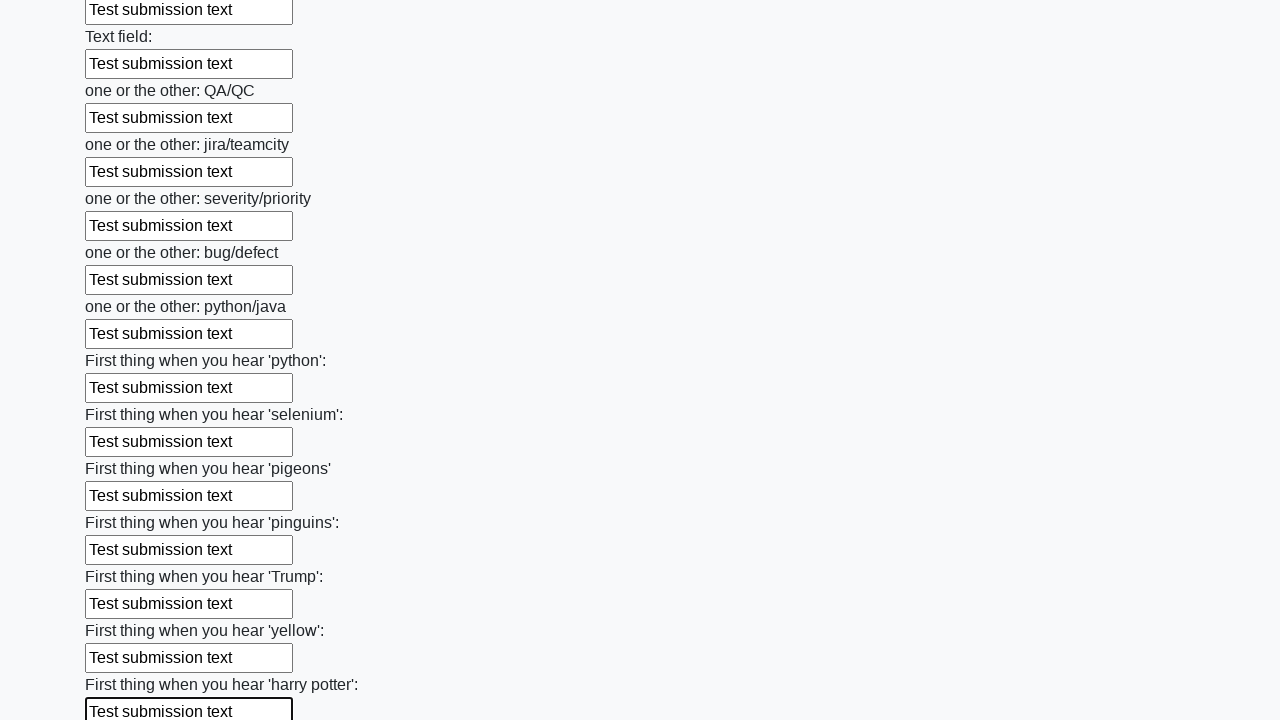

Filled input field with 'Test submission text' on input >> nth=99
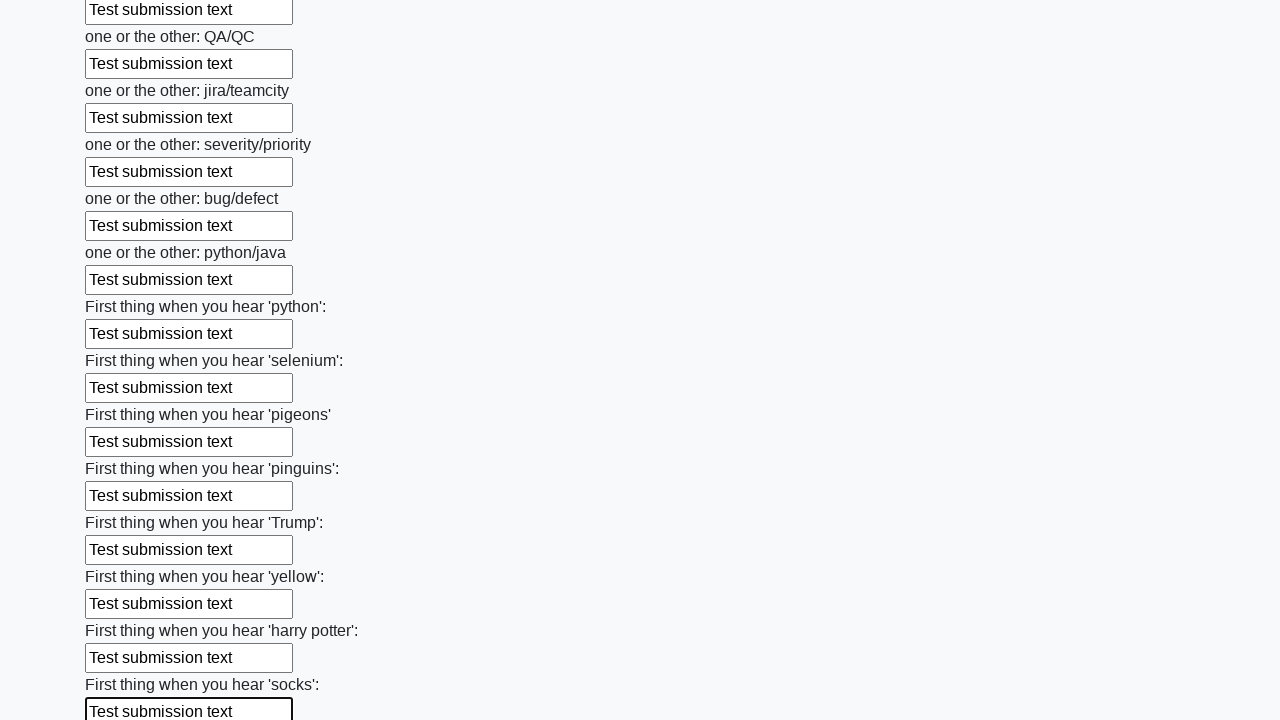

Clicked the submit button at (123, 611) on button.btn
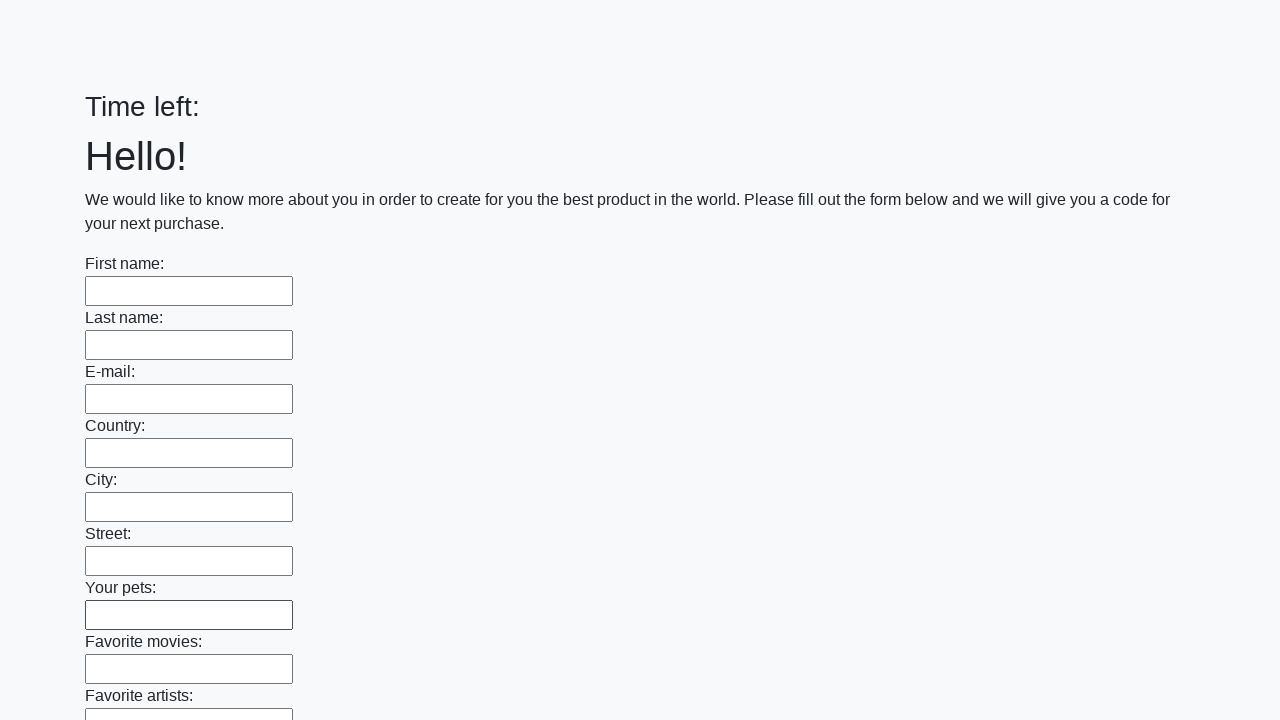

Set up dialog handler to accept alerts
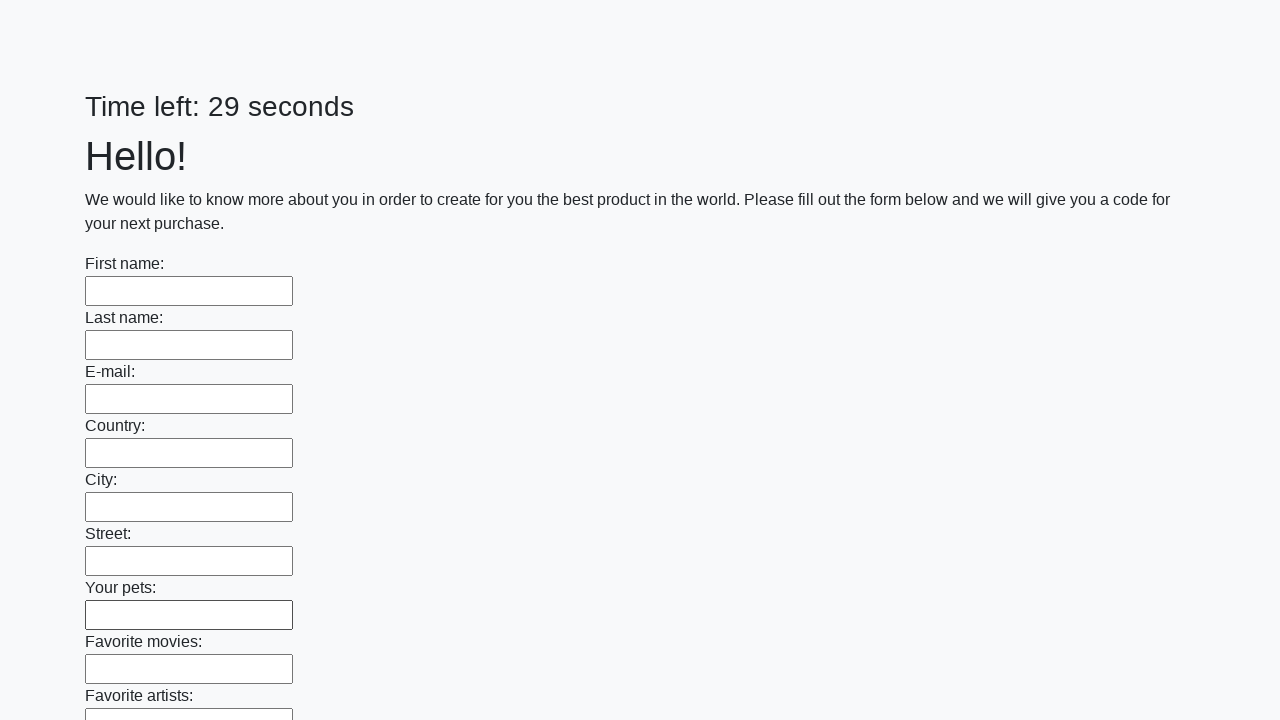

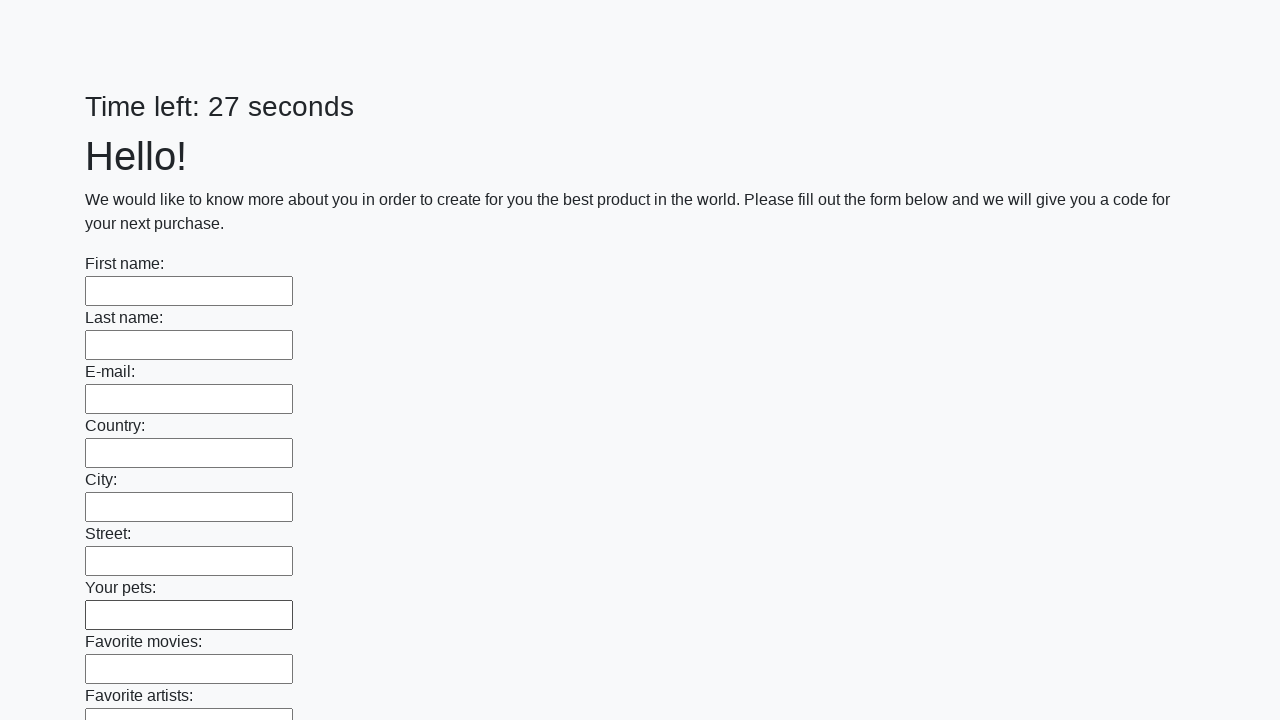